Tests filling a large form by entering the same text into all input fields and then clicking the submit button

Starting URL: http://suninjuly.github.io/huge_form.html

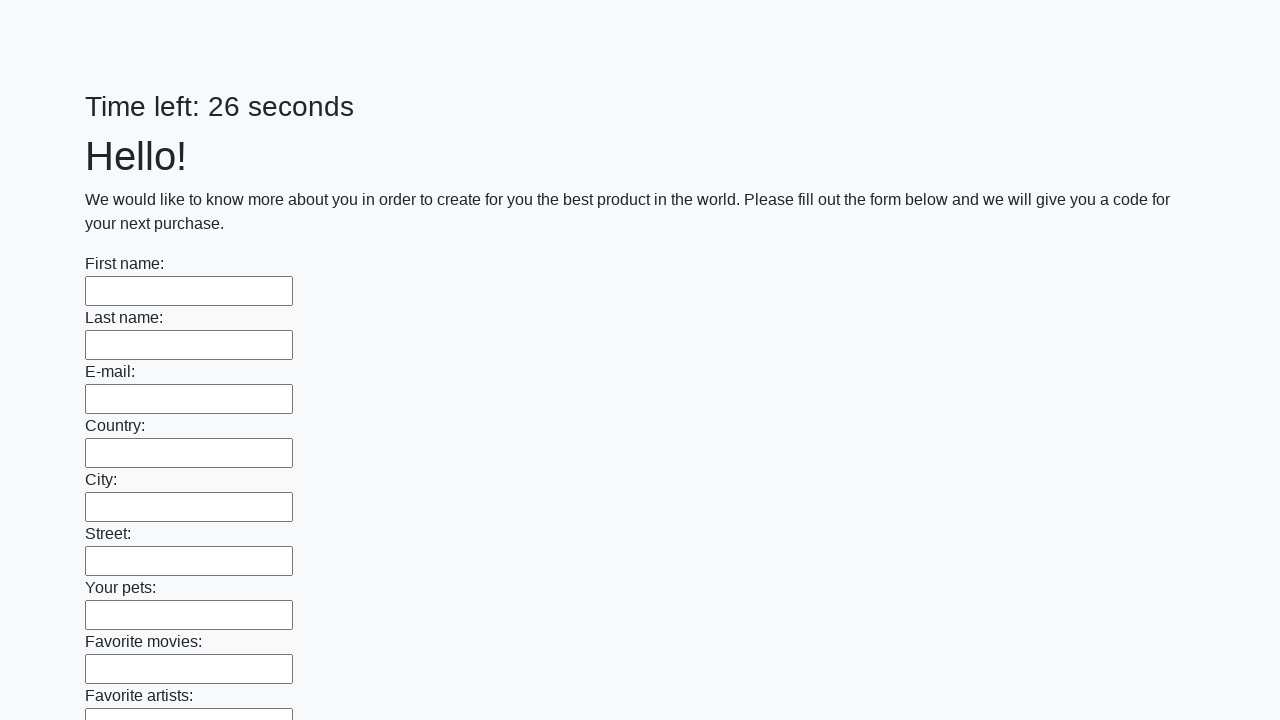

Navigated to huge form page
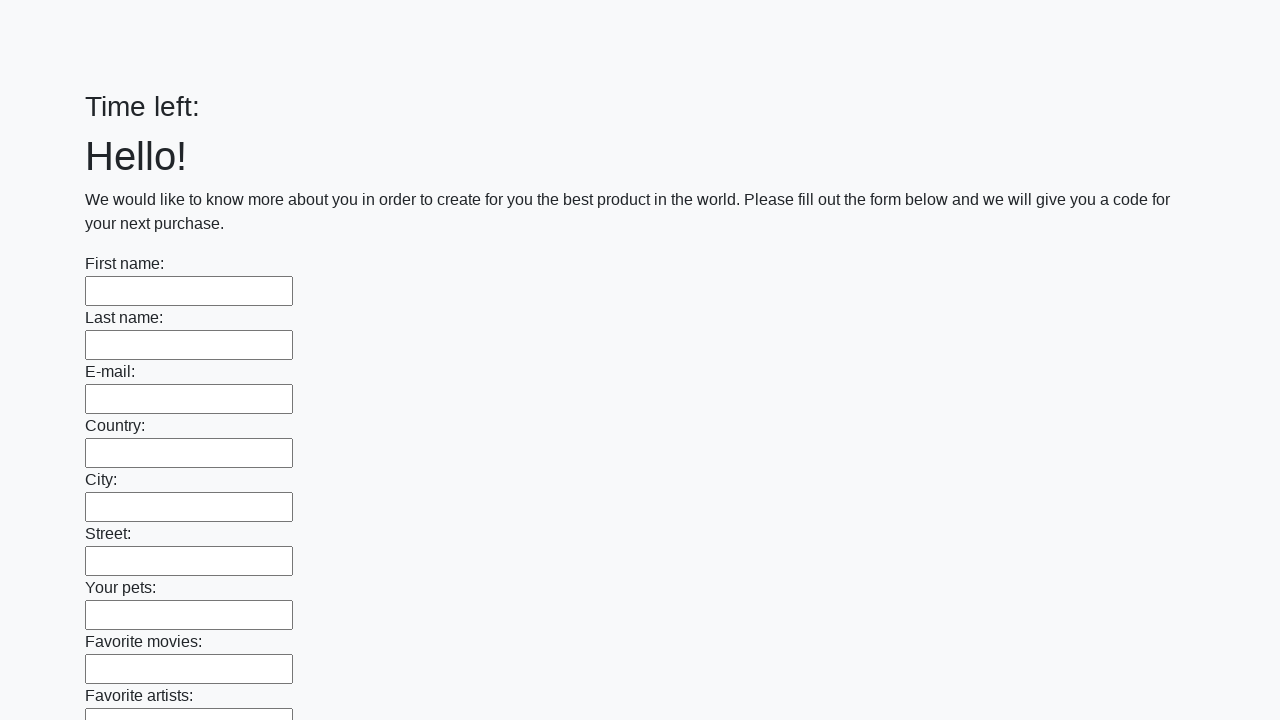

Filled input field with 'Test Answer 123' on input >> nth=0
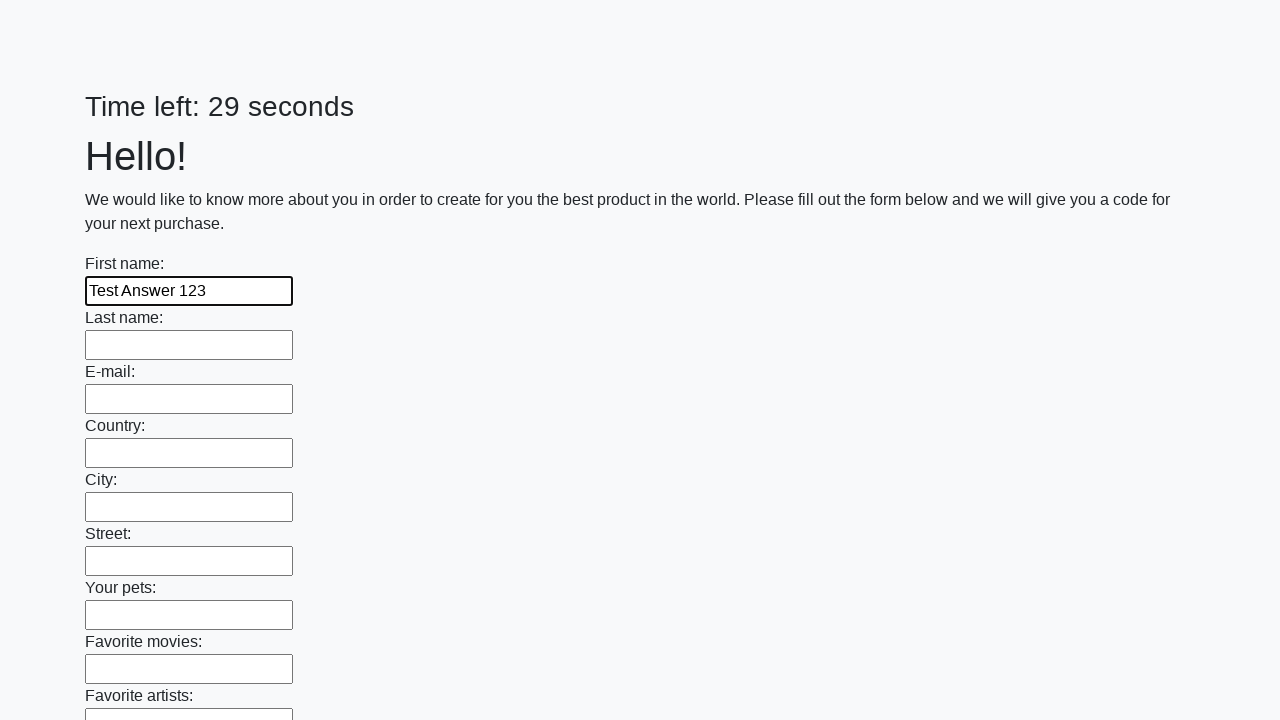

Filled input field with 'Test Answer 123' on input >> nth=1
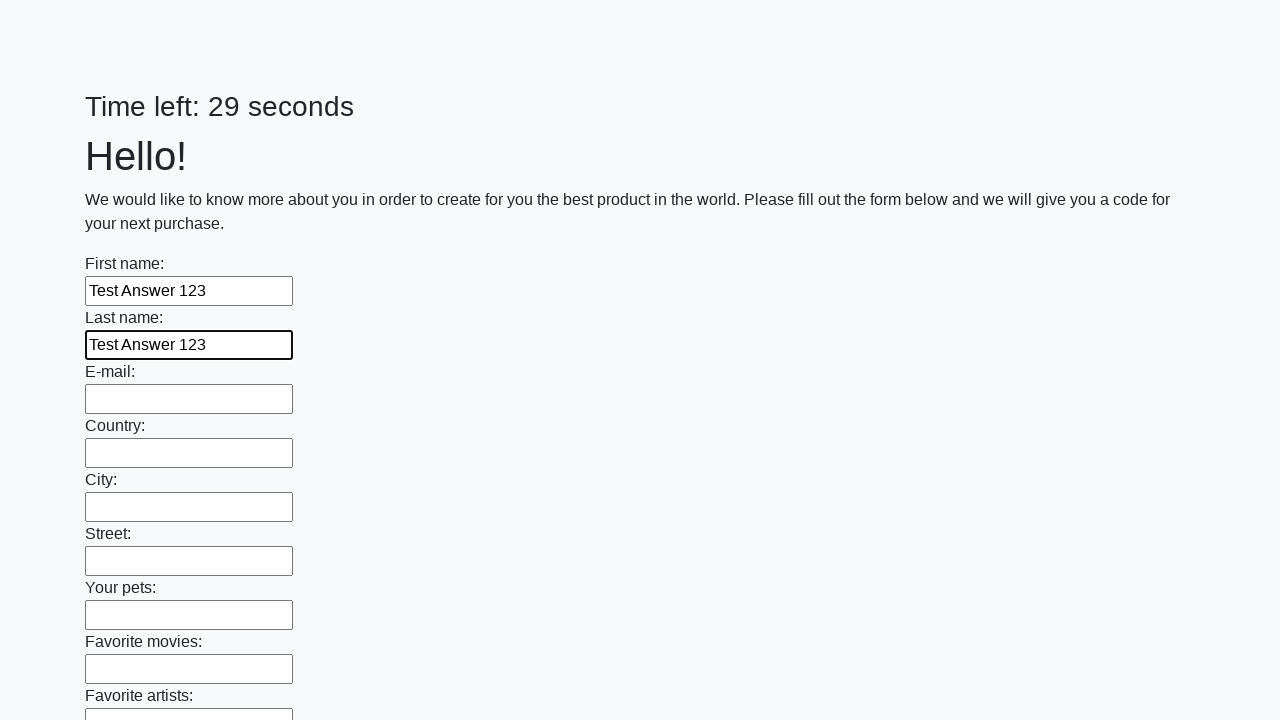

Filled input field with 'Test Answer 123' on input >> nth=2
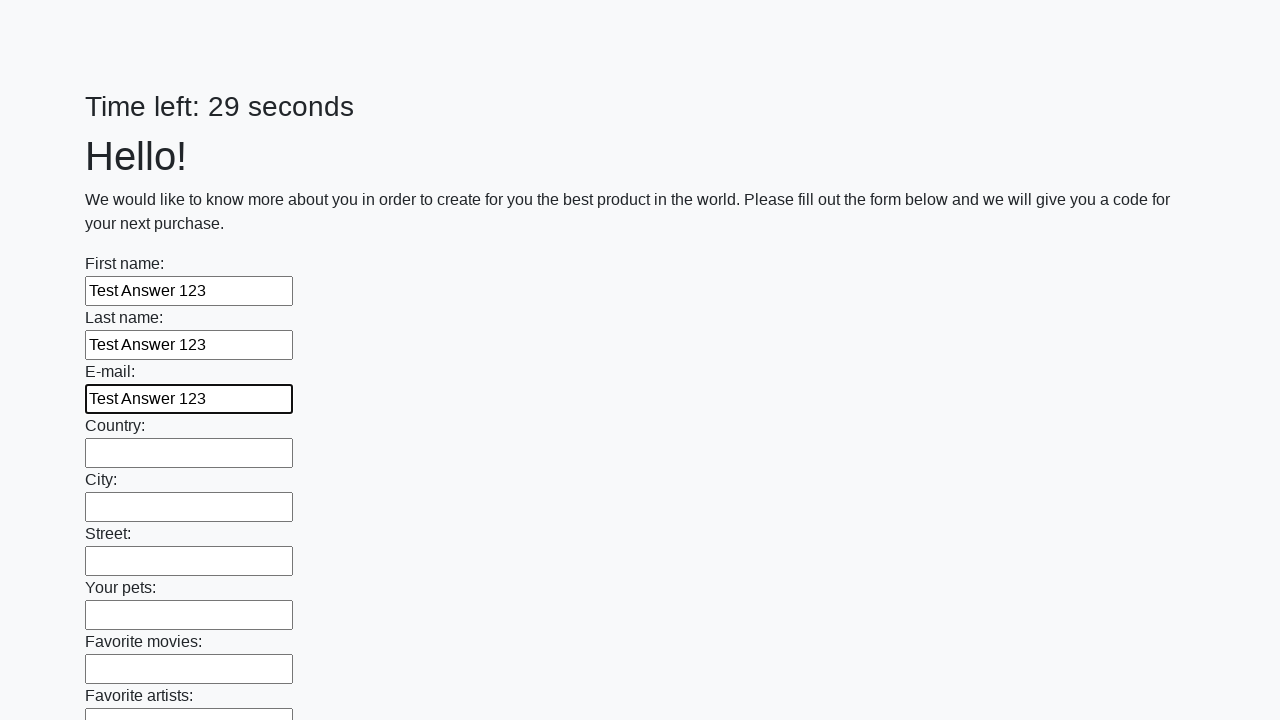

Filled input field with 'Test Answer 123' on input >> nth=3
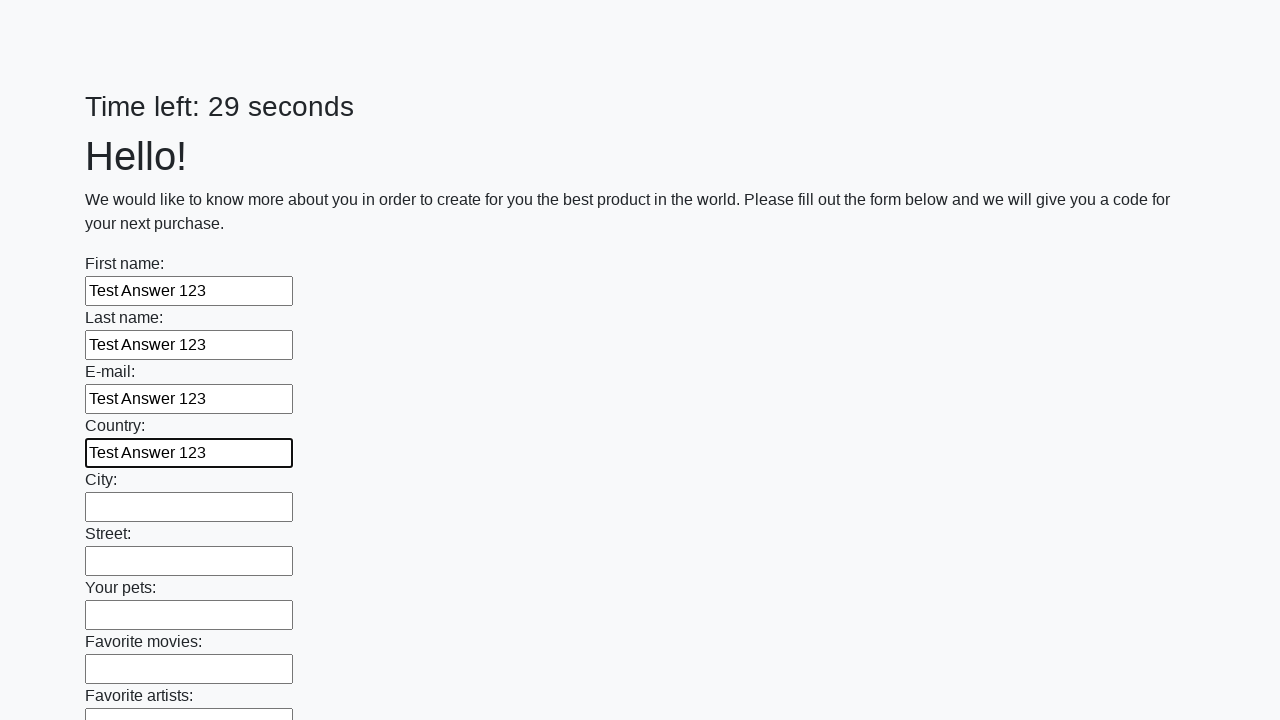

Filled input field with 'Test Answer 123' on input >> nth=4
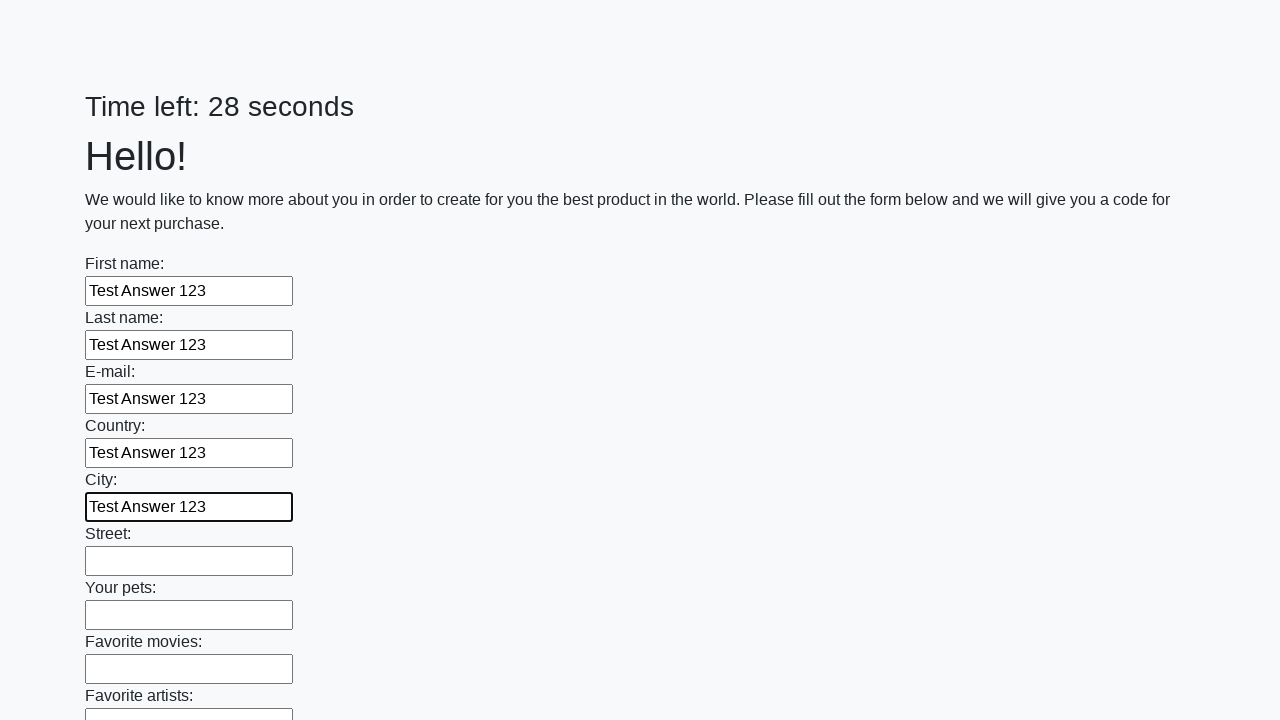

Filled input field with 'Test Answer 123' on input >> nth=5
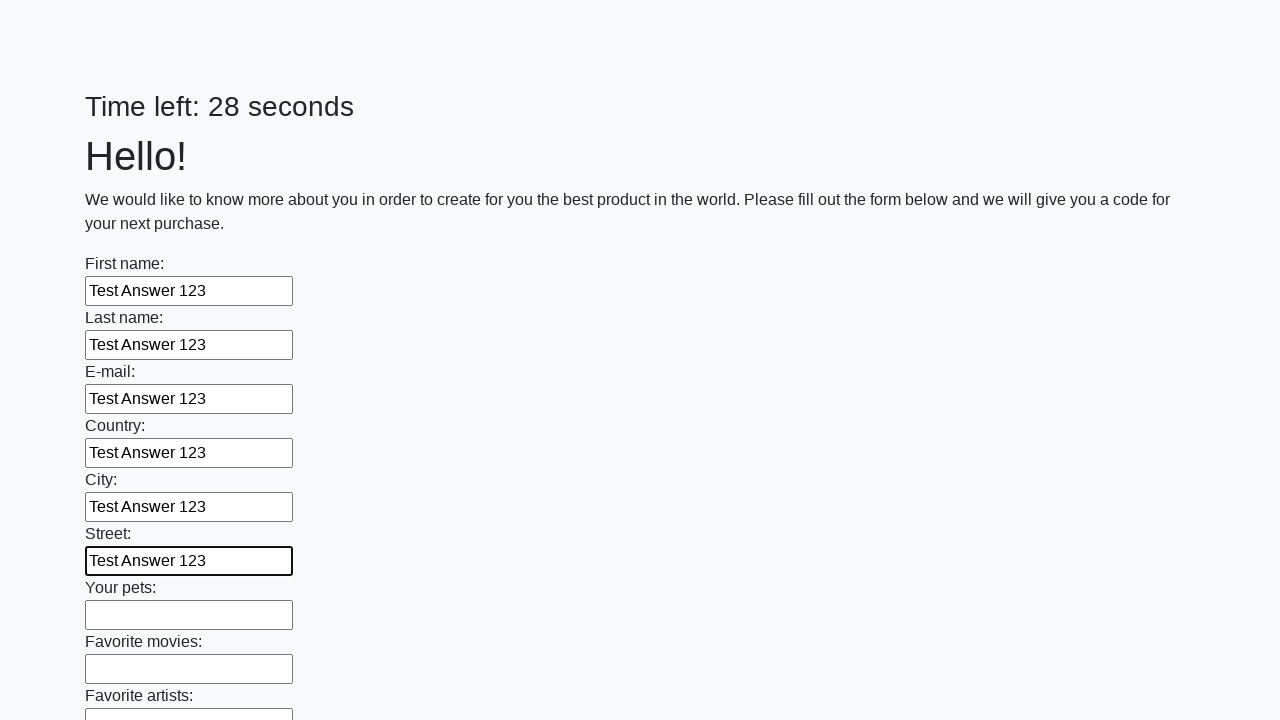

Filled input field with 'Test Answer 123' on input >> nth=6
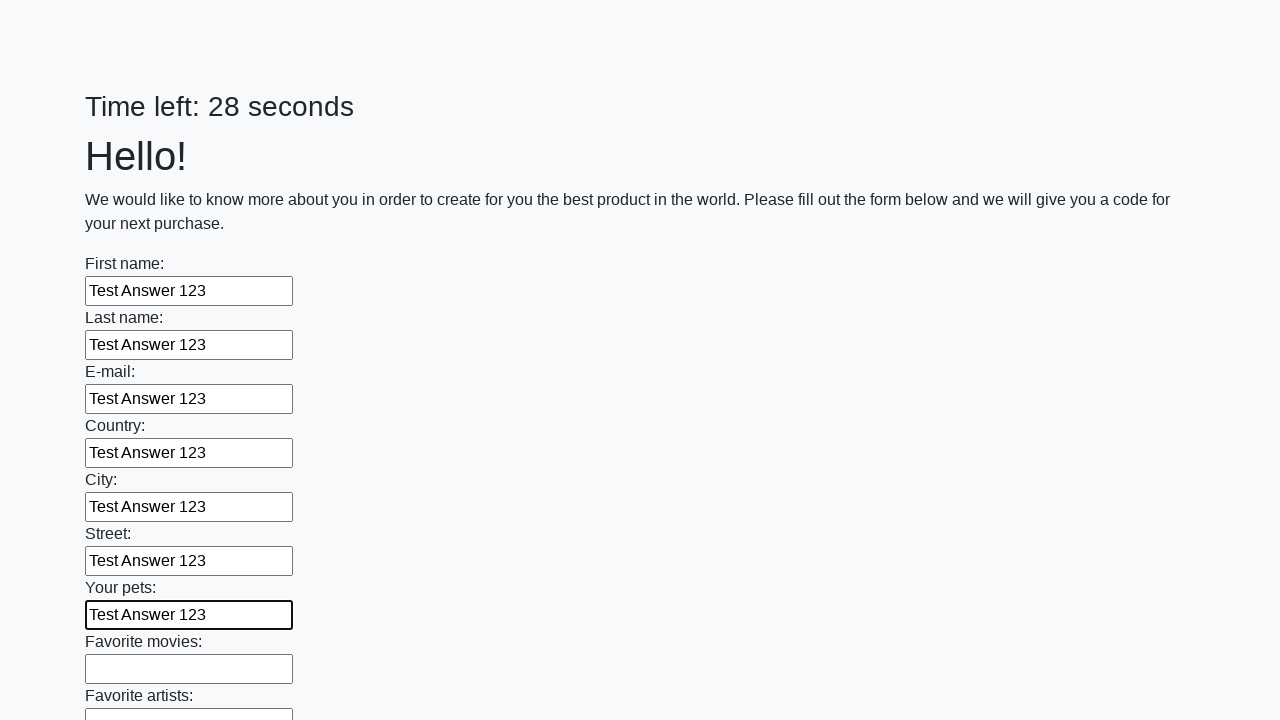

Filled input field with 'Test Answer 123' on input >> nth=7
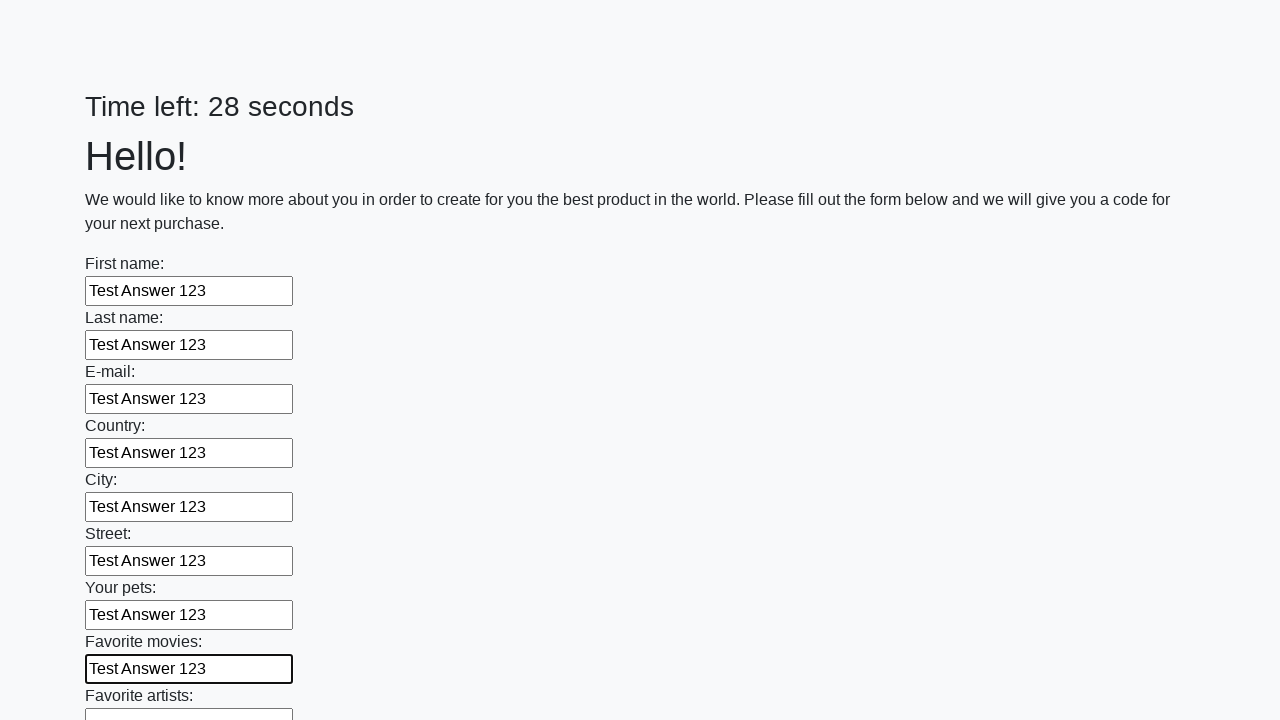

Filled input field with 'Test Answer 123' on input >> nth=8
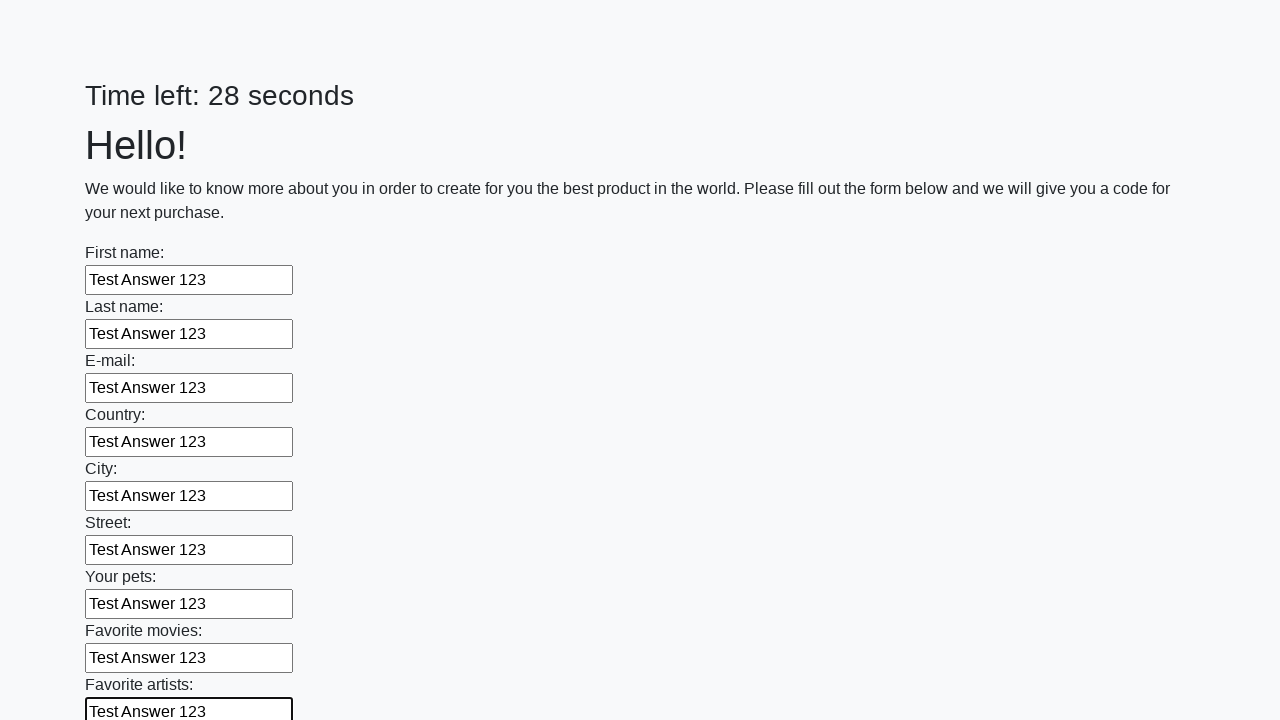

Filled input field with 'Test Answer 123' on input >> nth=9
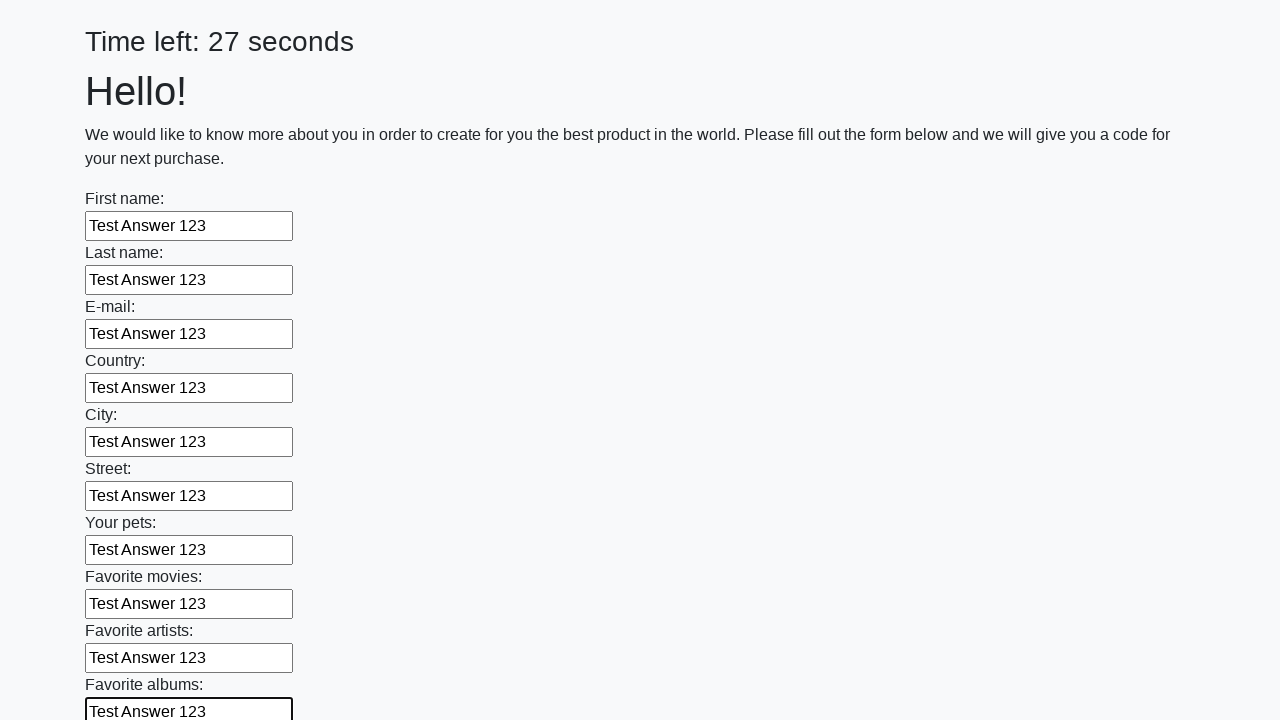

Filled input field with 'Test Answer 123' on input >> nth=10
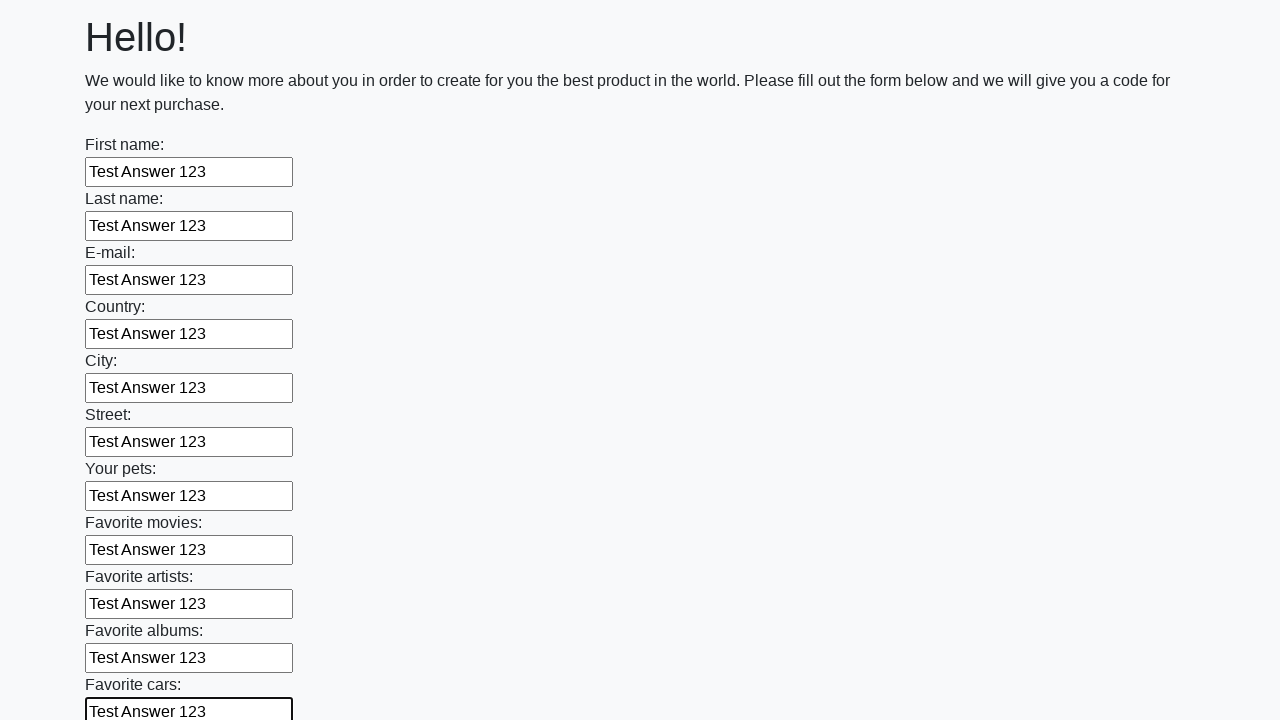

Filled input field with 'Test Answer 123' on input >> nth=11
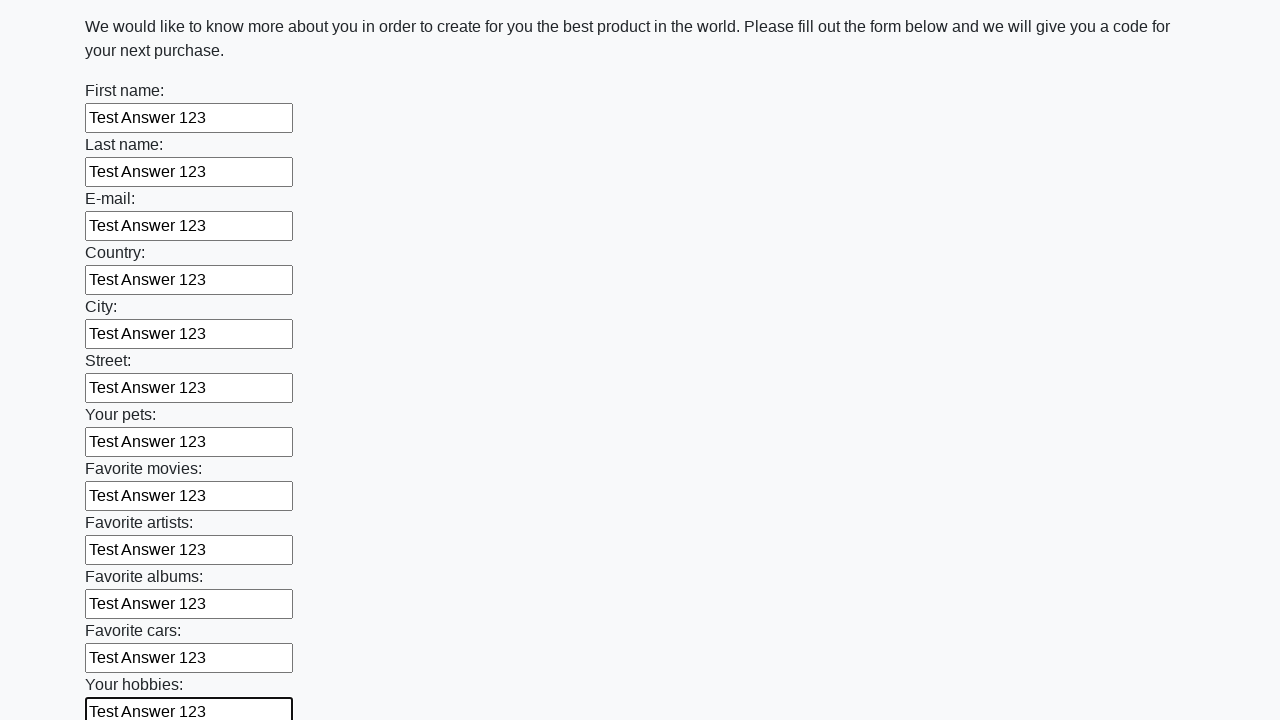

Filled input field with 'Test Answer 123' on input >> nth=12
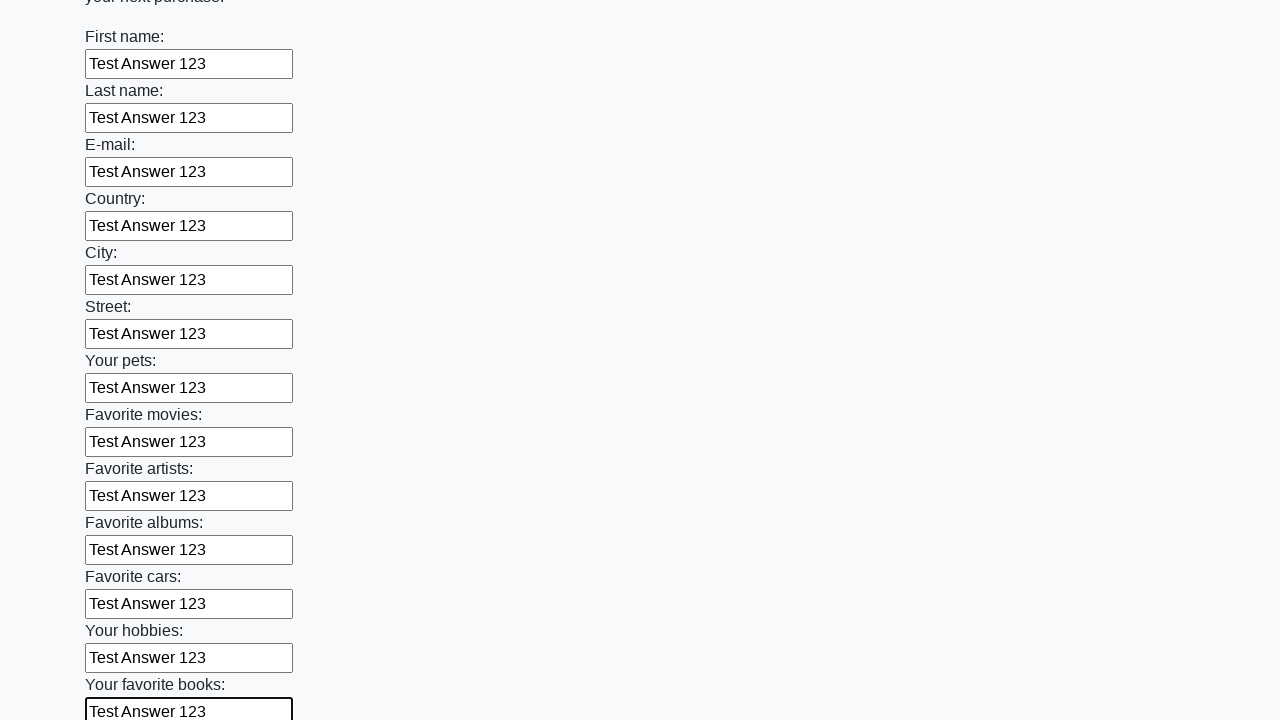

Filled input field with 'Test Answer 123' on input >> nth=13
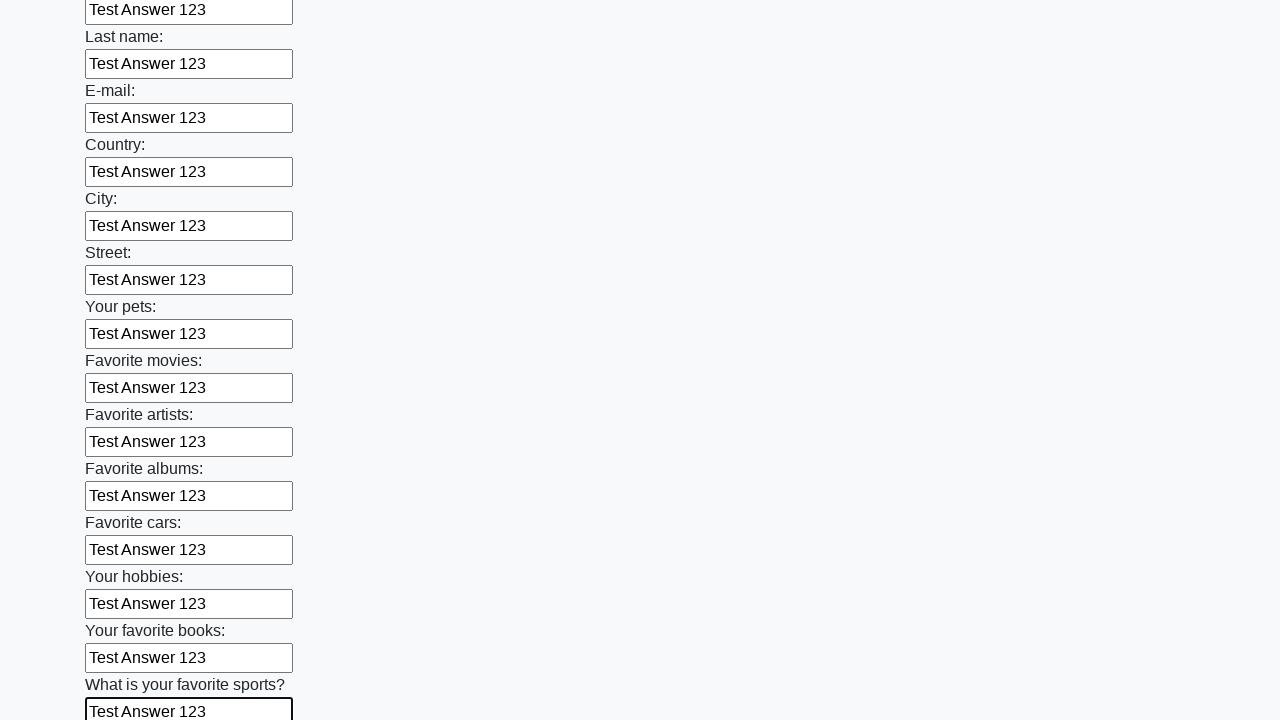

Filled input field with 'Test Answer 123' on input >> nth=14
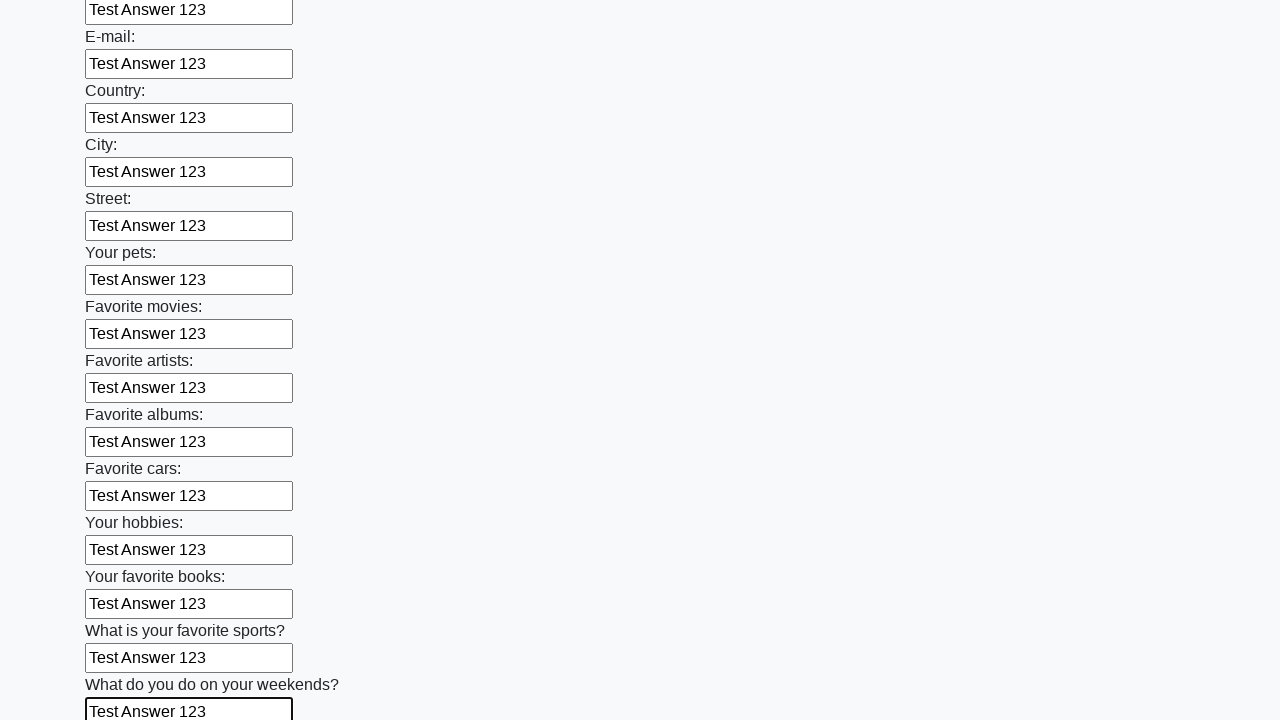

Filled input field with 'Test Answer 123' on input >> nth=15
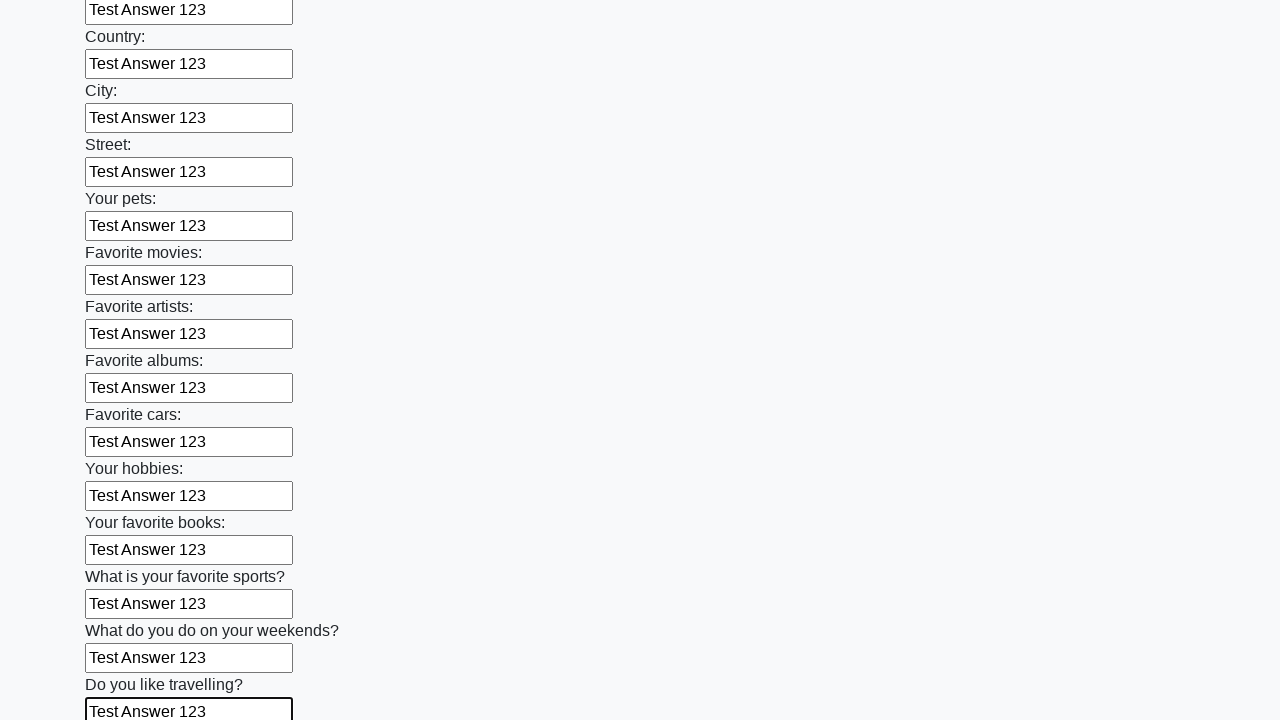

Filled input field with 'Test Answer 123' on input >> nth=16
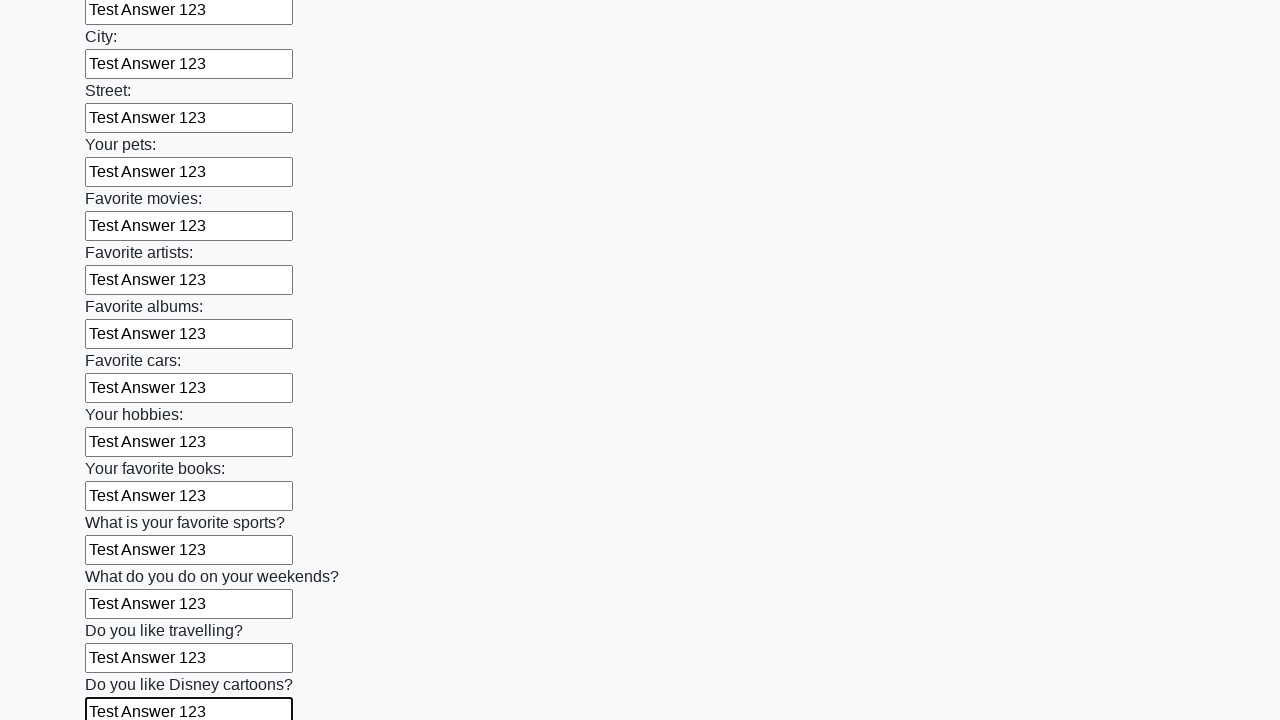

Filled input field with 'Test Answer 123' on input >> nth=17
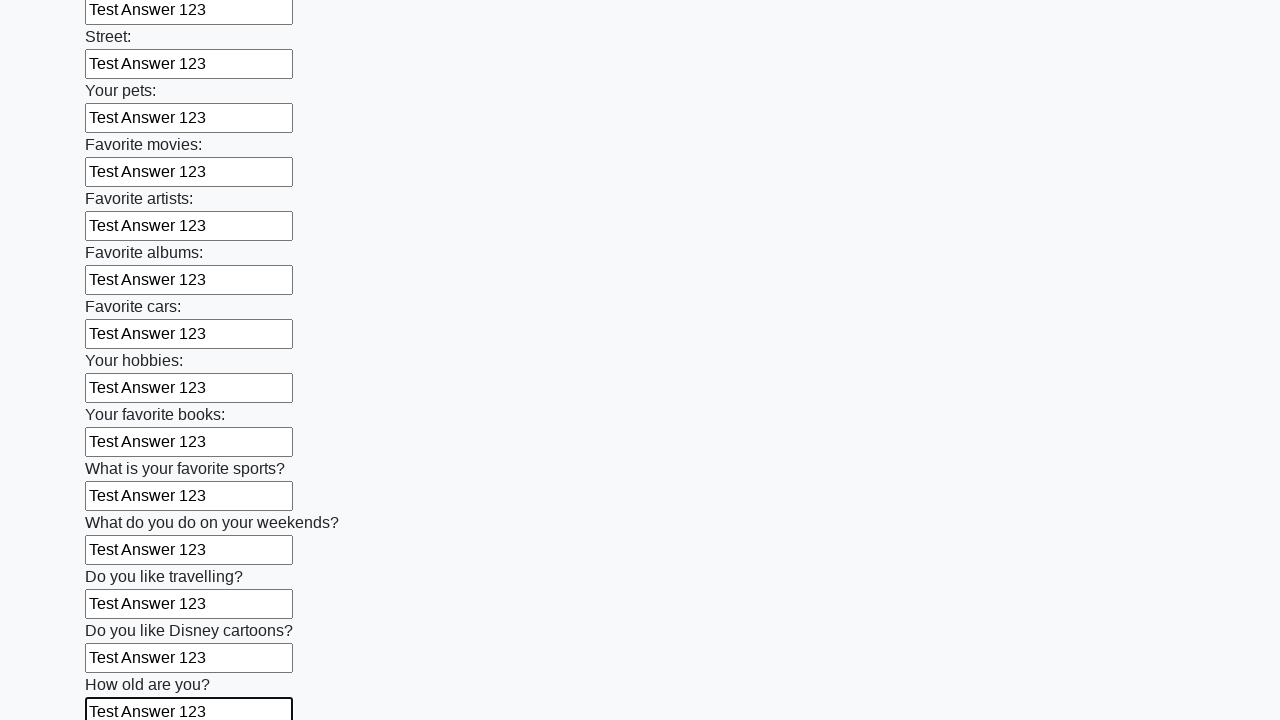

Filled input field with 'Test Answer 123' on input >> nth=18
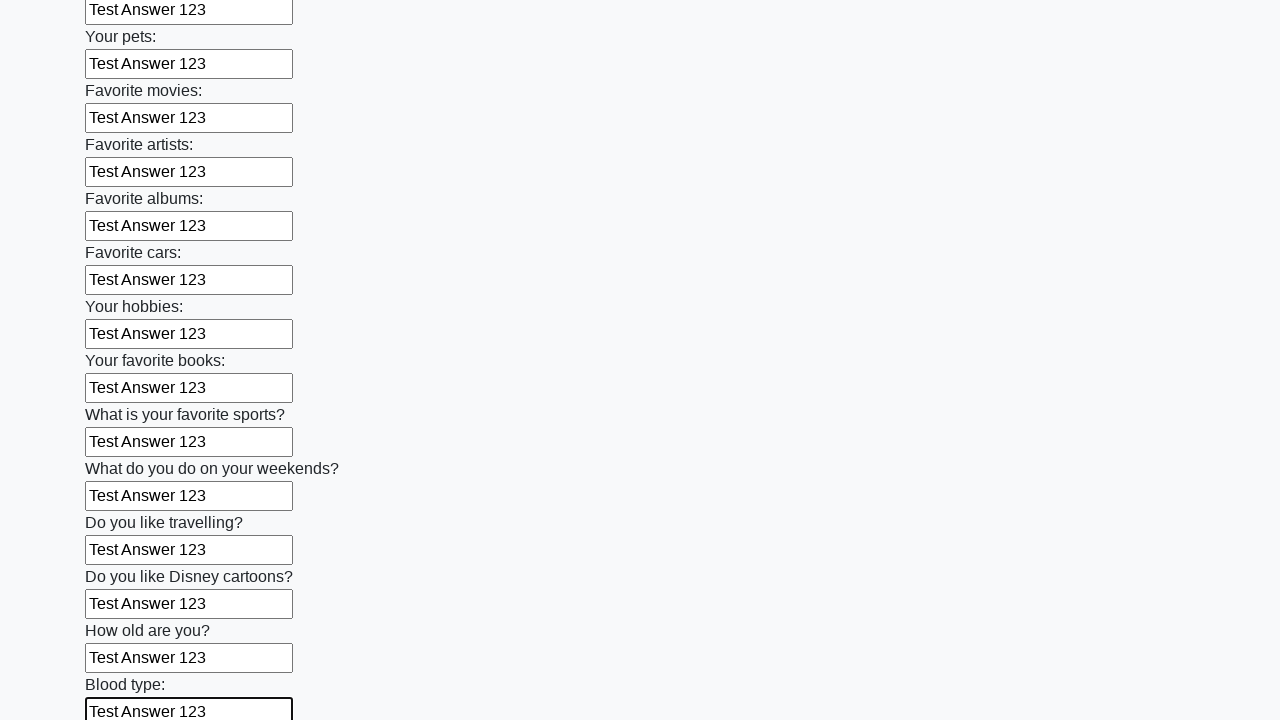

Filled input field with 'Test Answer 123' on input >> nth=19
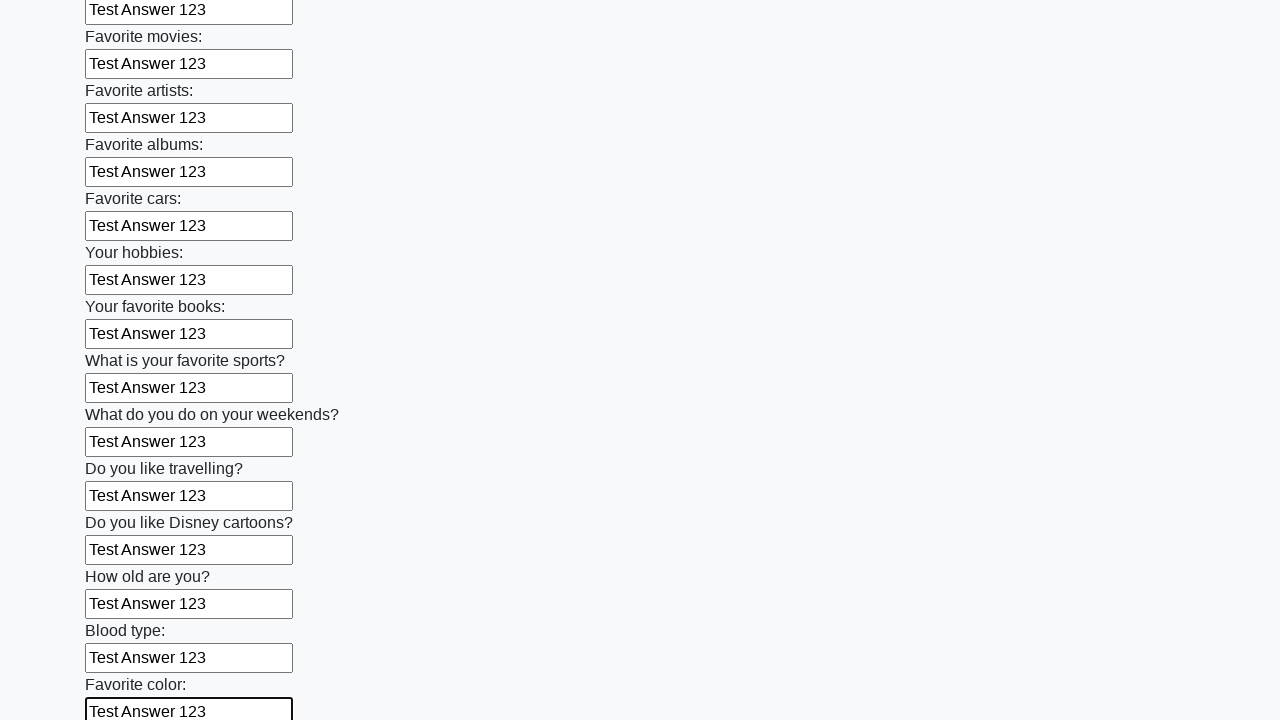

Filled input field with 'Test Answer 123' on input >> nth=20
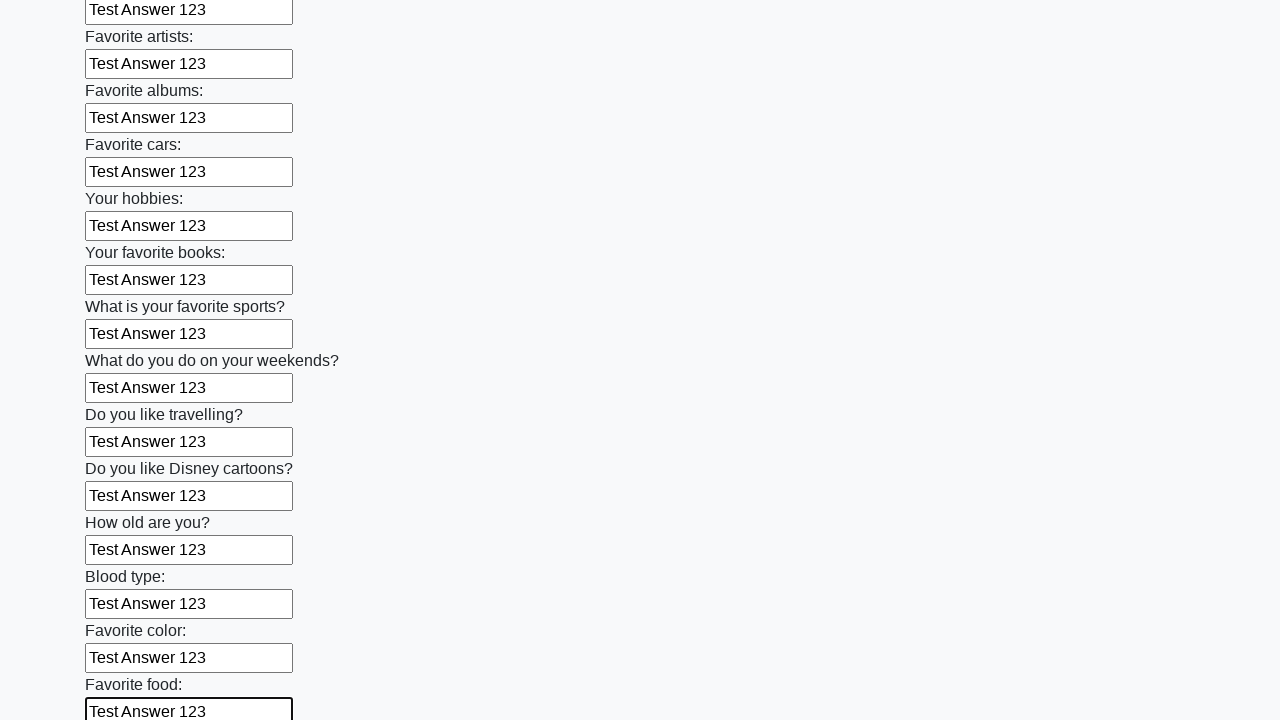

Filled input field with 'Test Answer 123' on input >> nth=21
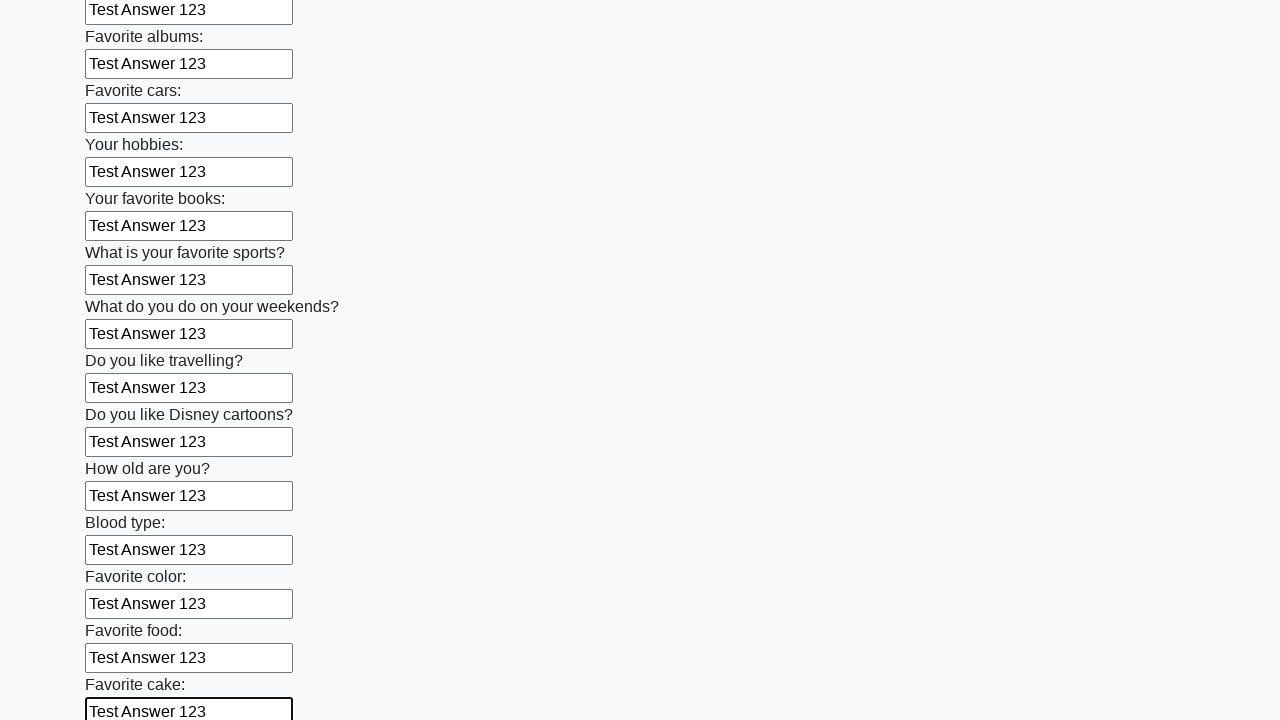

Filled input field with 'Test Answer 123' on input >> nth=22
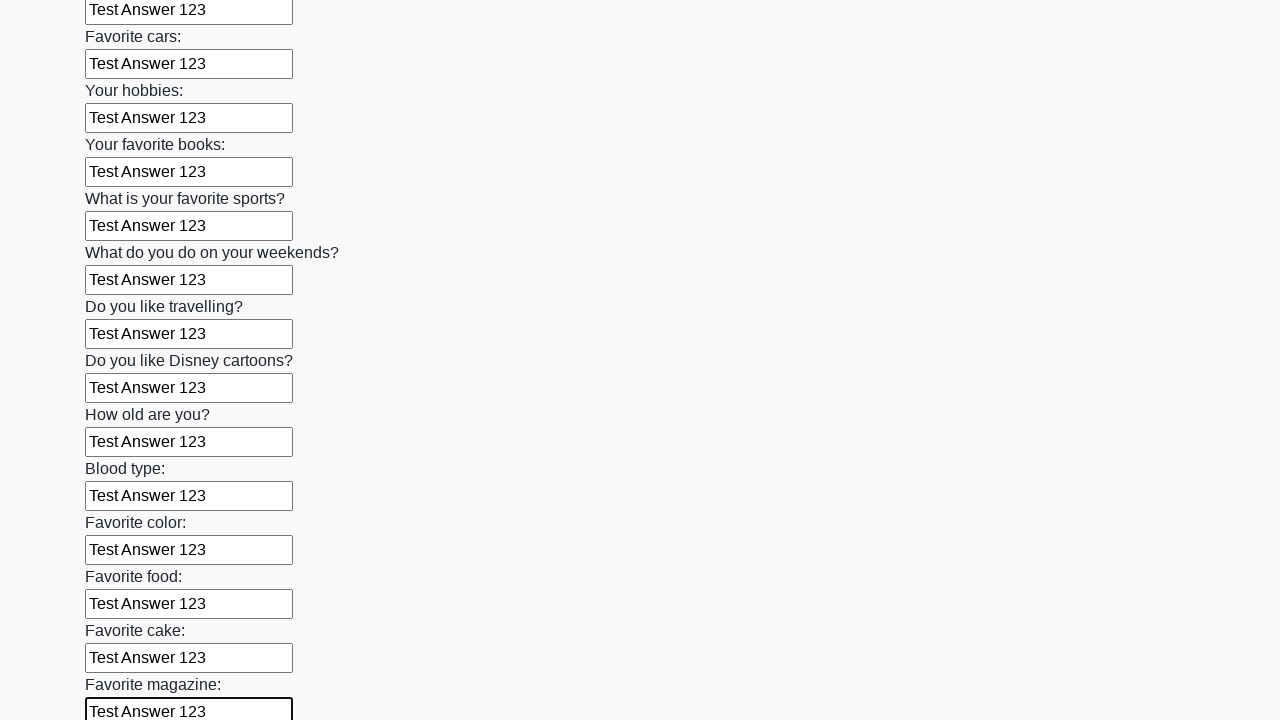

Filled input field with 'Test Answer 123' on input >> nth=23
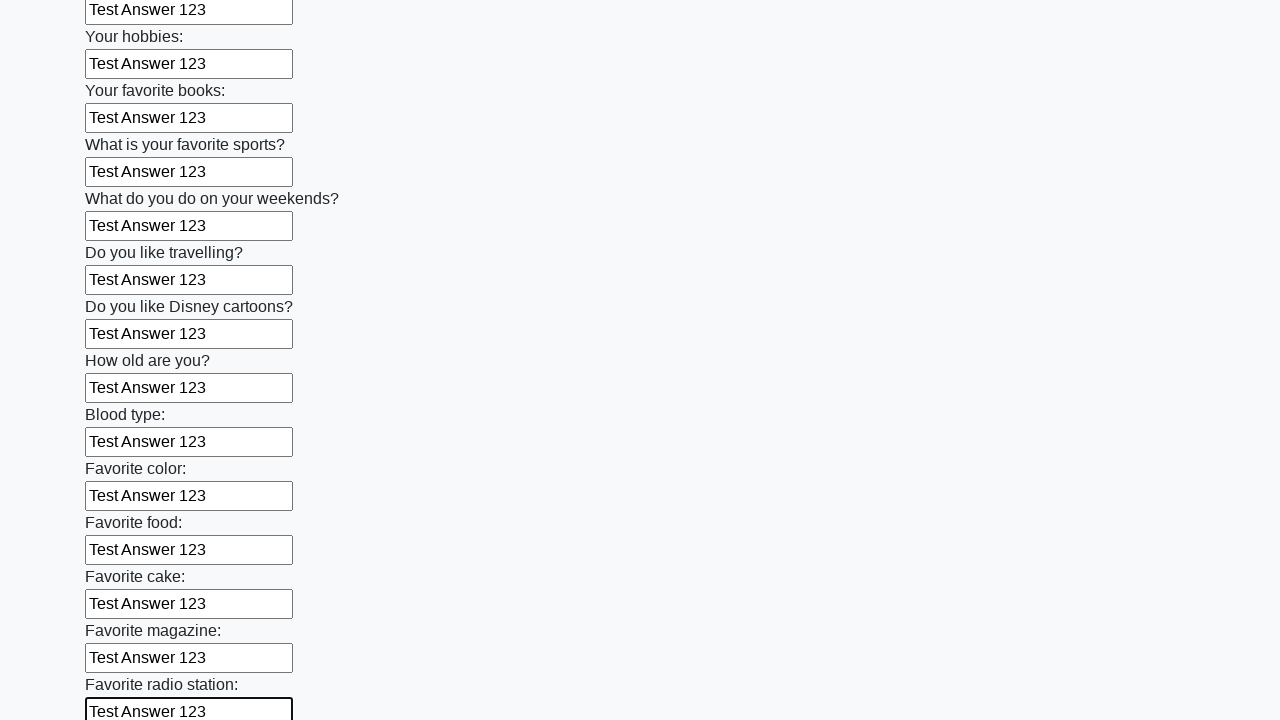

Filled input field with 'Test Answer 123' on input >> nth=24
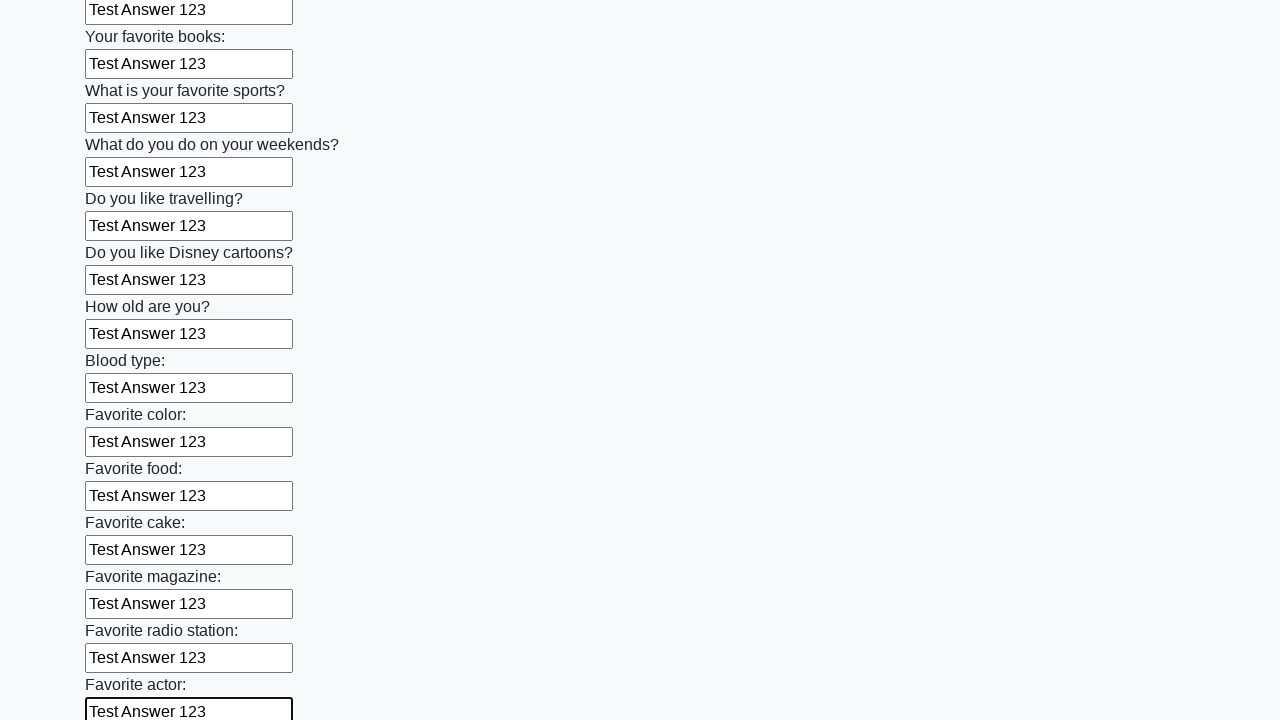

Filled input field with 'Test Answer 123' on input >> nth=25
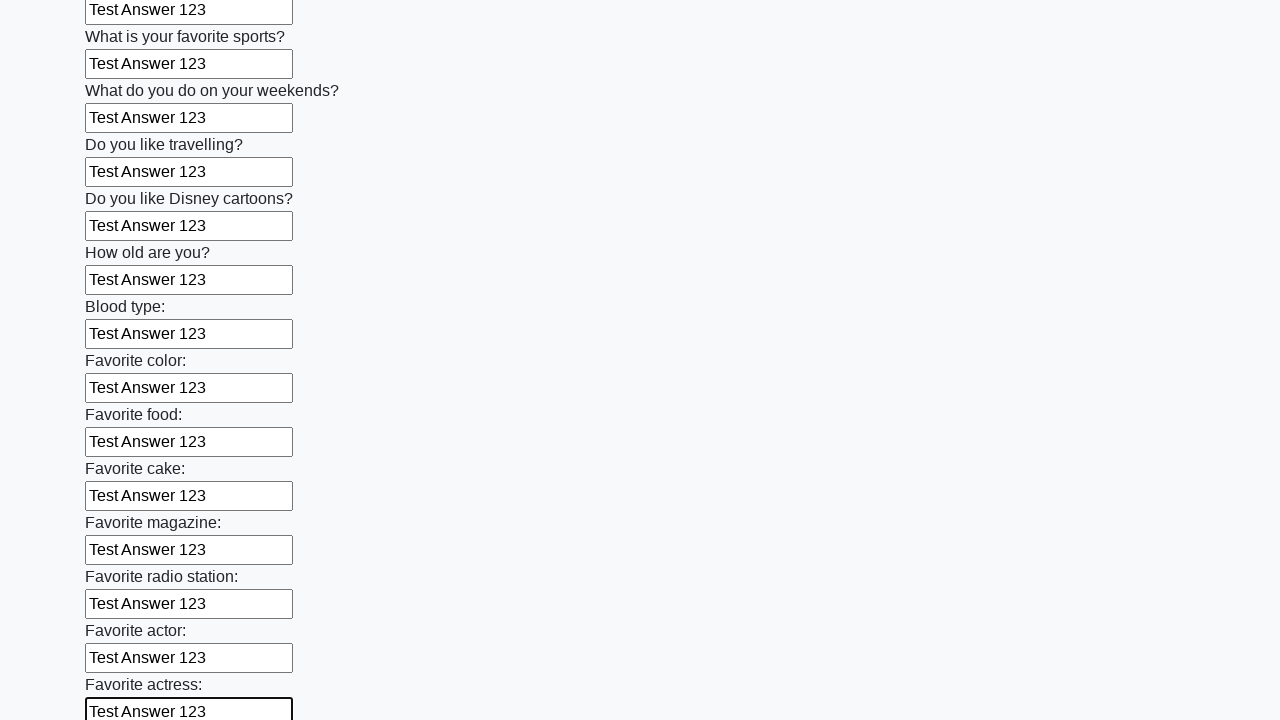

Filled input field with 'Test Answer 123' on input >> nth=26
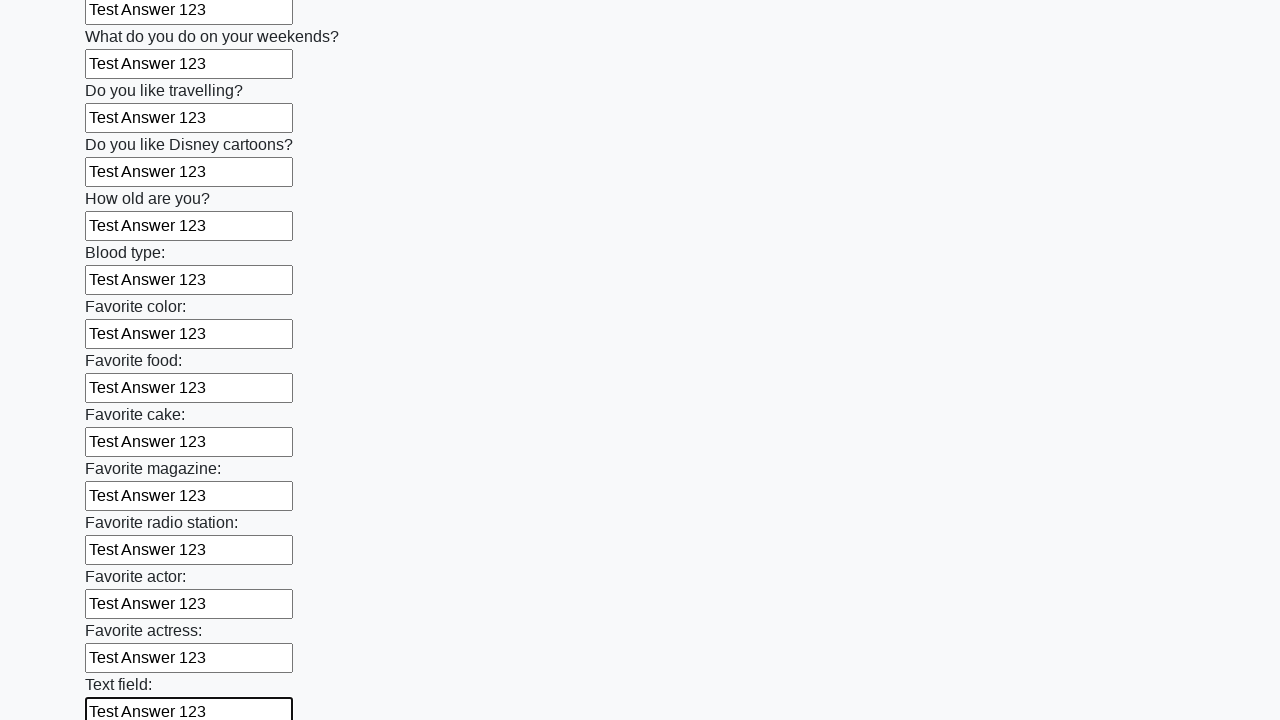

Filled input field with 'Test Answer 123' on input >> nth=27
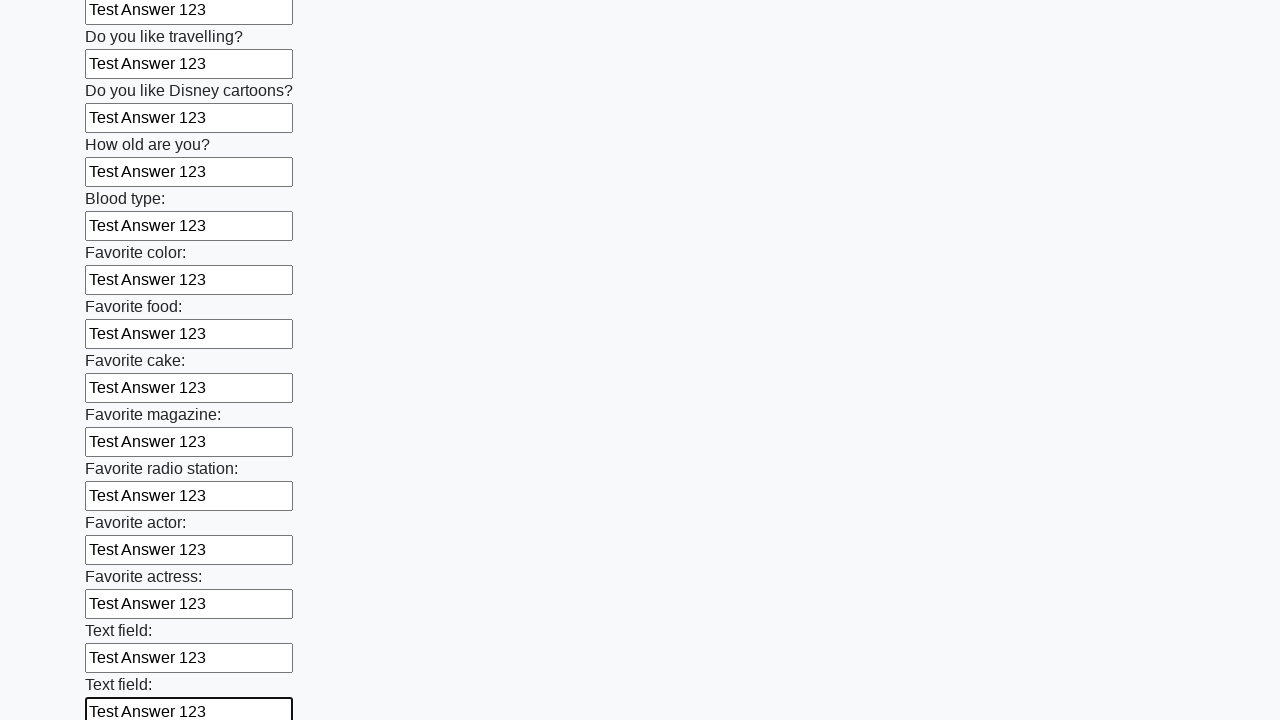

Filled input field with 'Test Answer 123' on input >> nth=28
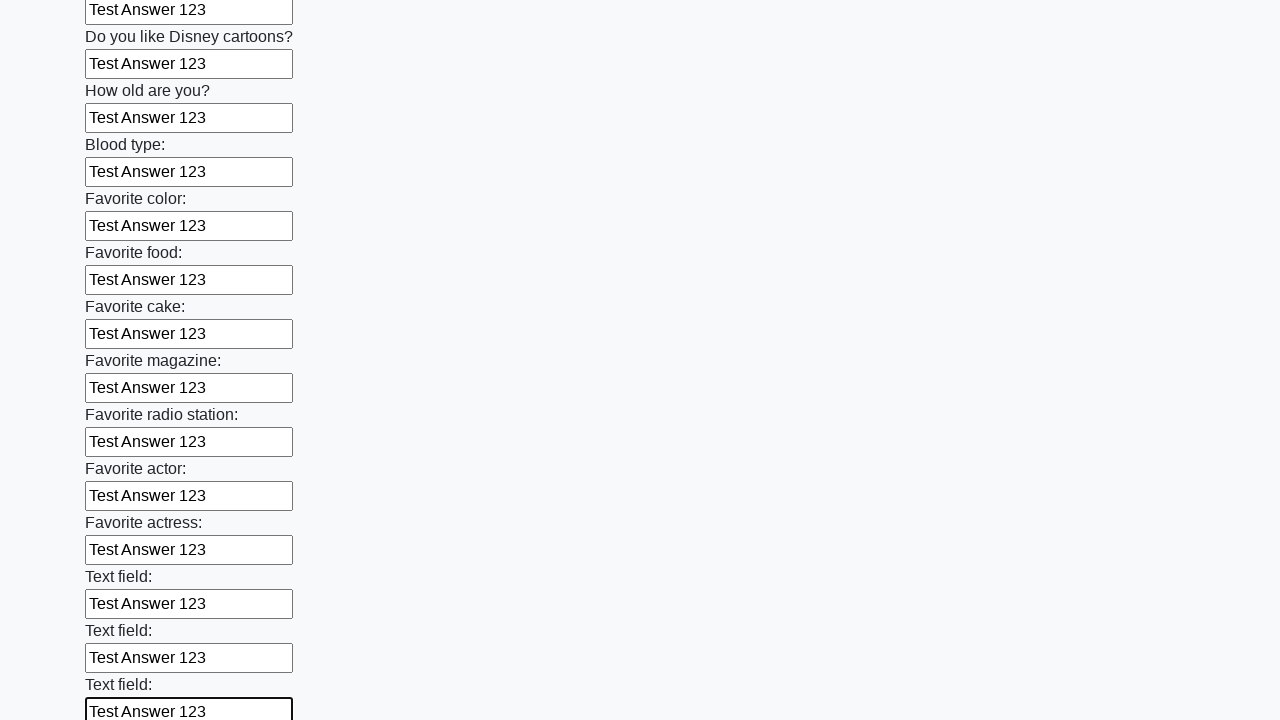

Filled input field with 'Test Answer 123' on input >> nth=29
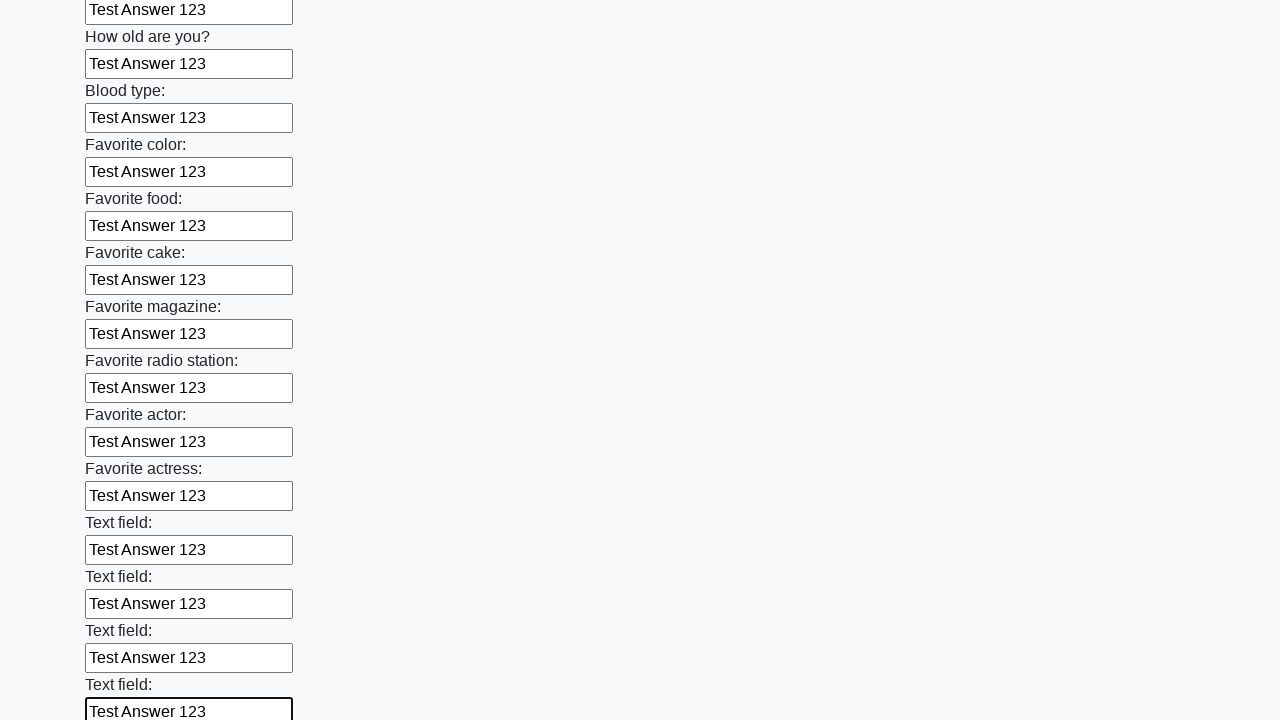

Filled input field with 'Test Answer 123' on input >> nth=30
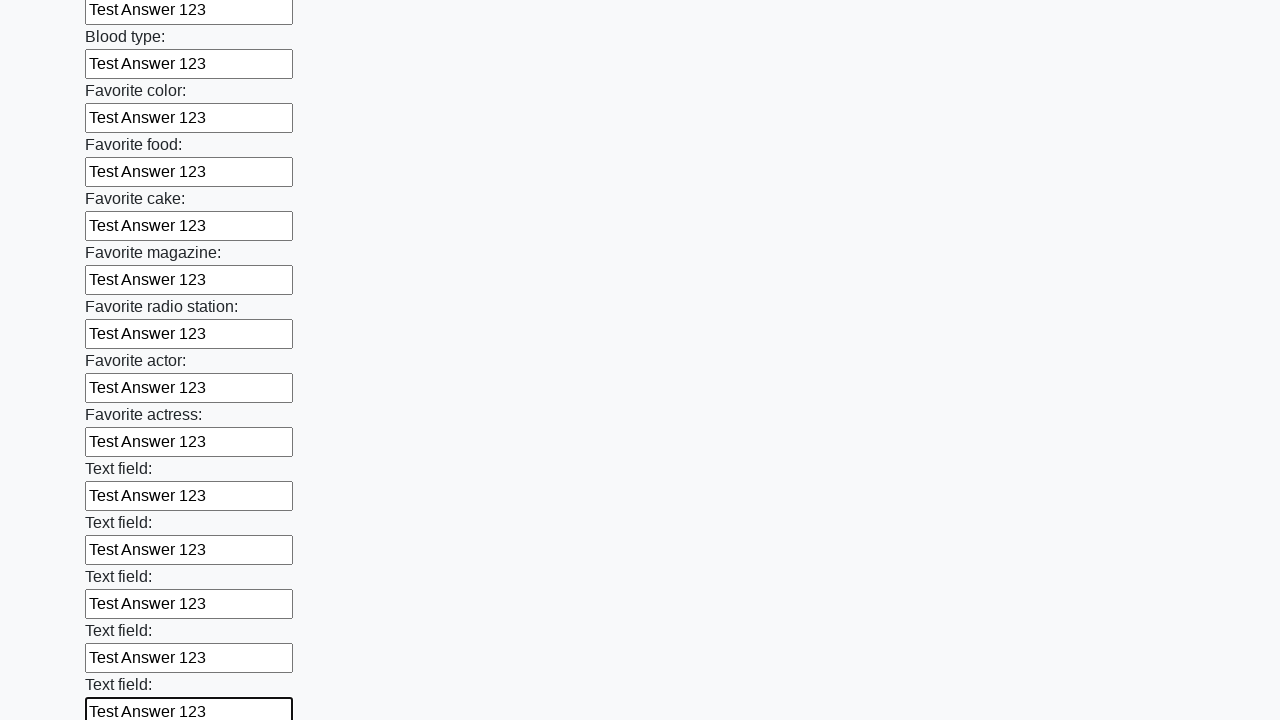

Filled input field with 'Test Answer 123' on input >> nth=31
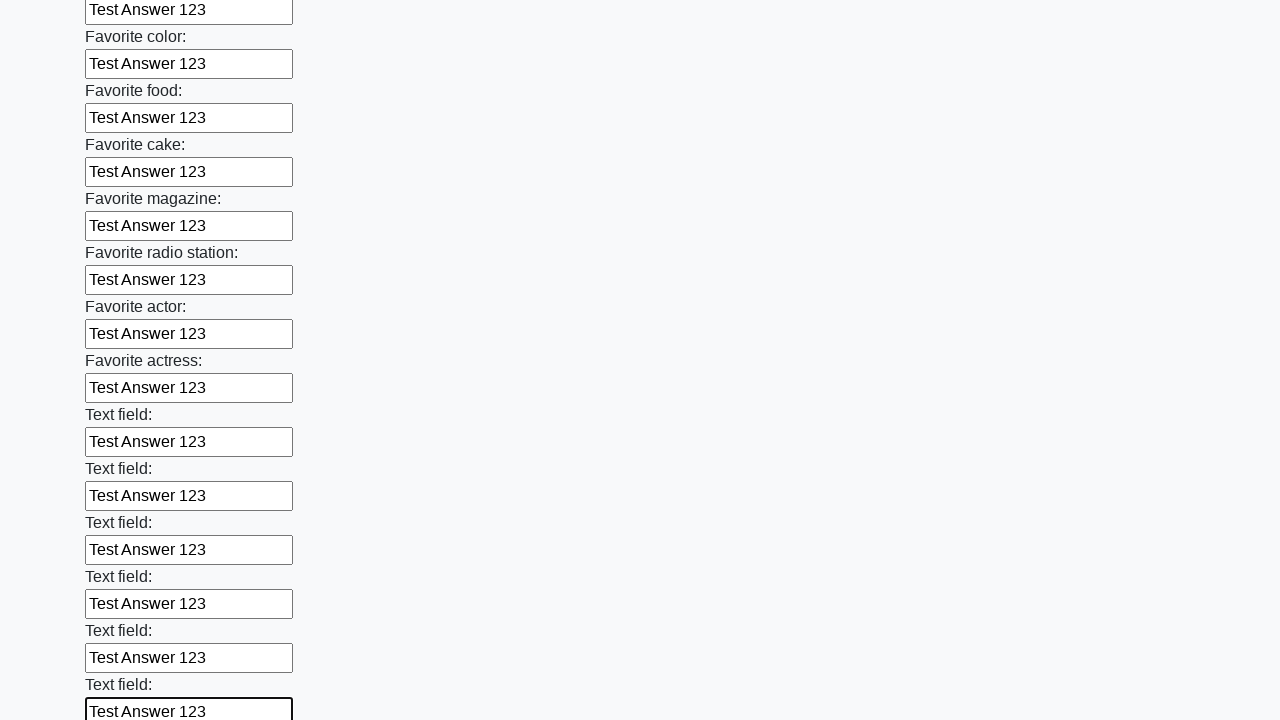

Filled input field with 'Test Answer 123' on input >> nth=32
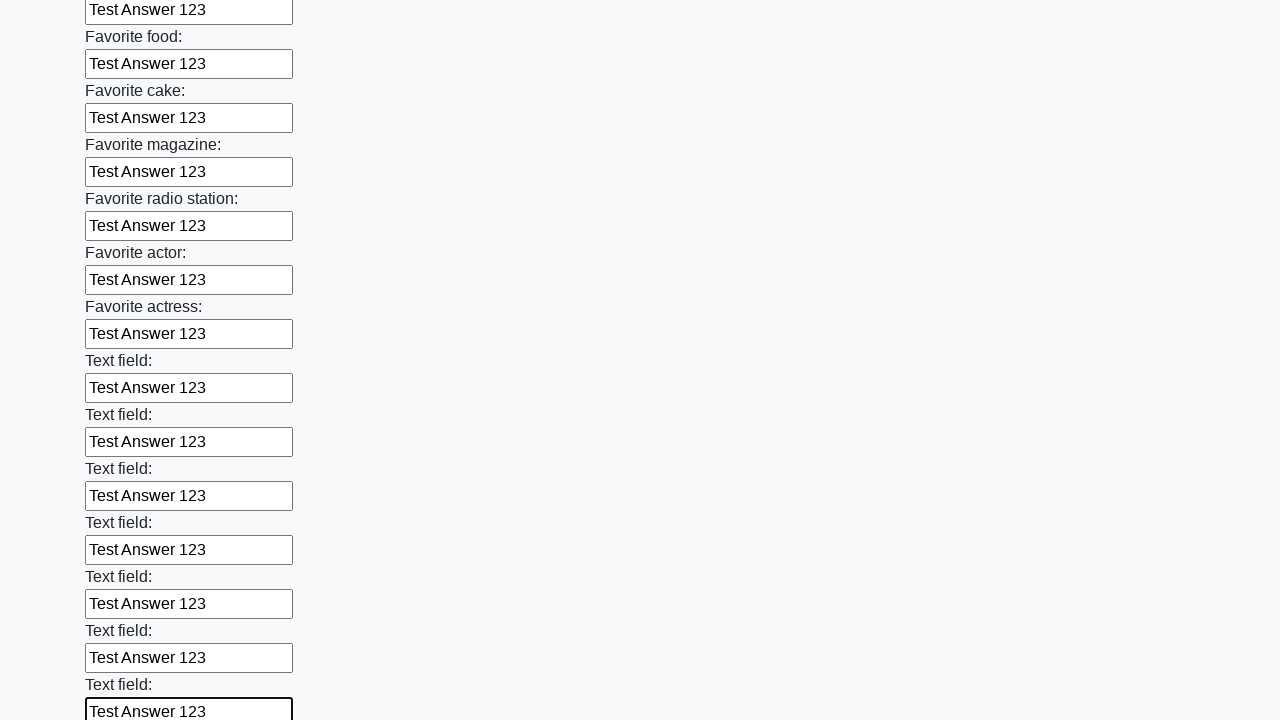

Filled input field with 'Test Answer 123' on input >> nth=33
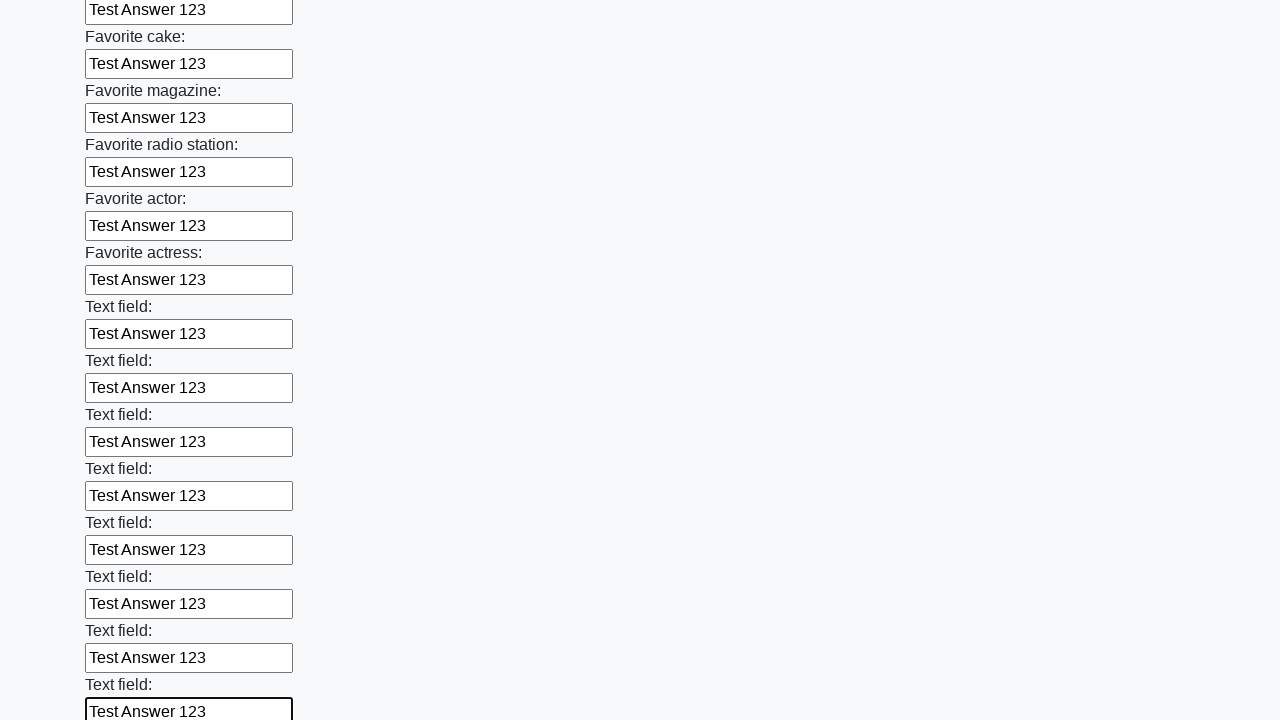

Filled input field with 'Test Answer 123' on input >> nth=34
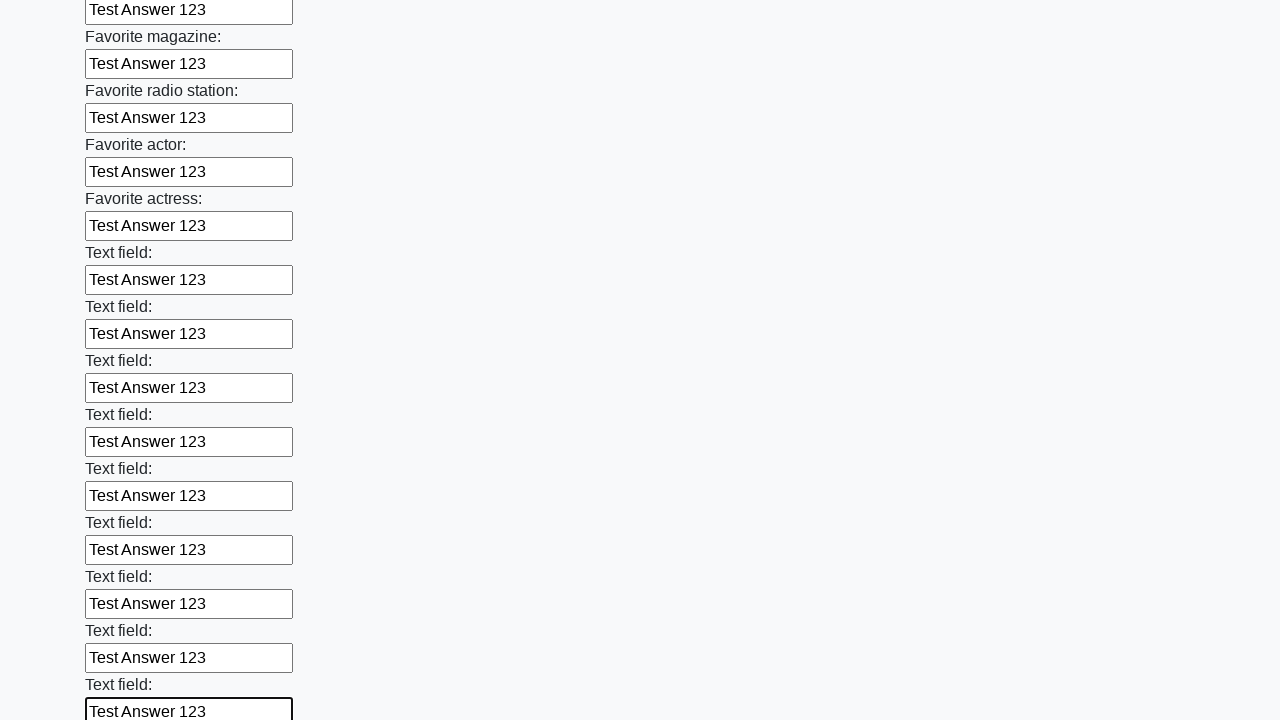

Filled input field with 'Test Answer 123' on input >> nth=35
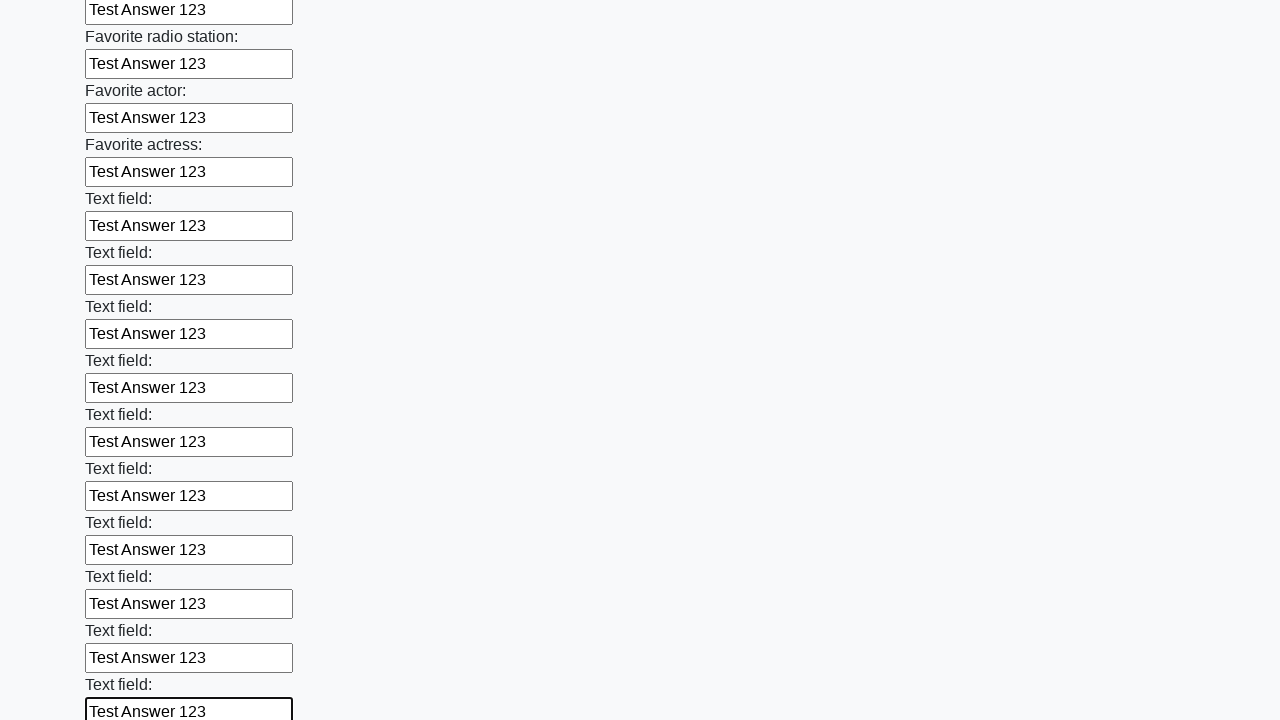

Filled input field with 'Test Answer 123' on input >> nth=36
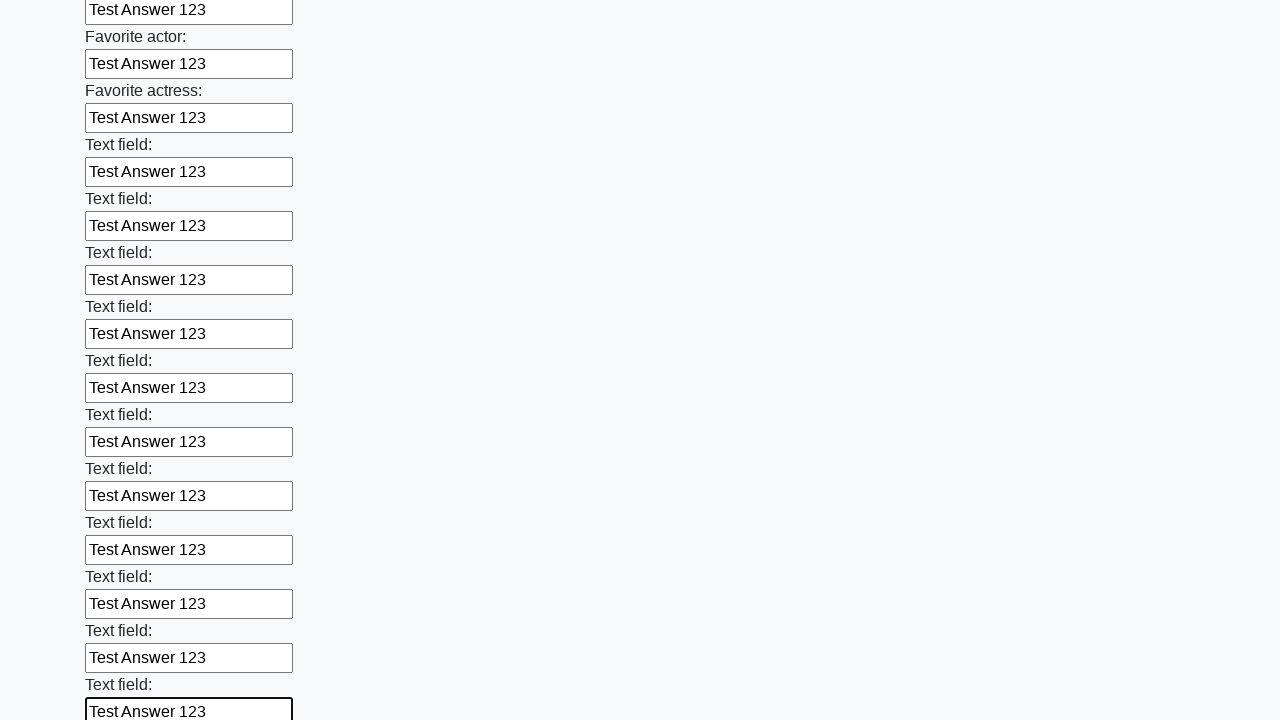

Filled input field with 'Test Answer 123' on input >> nth=37
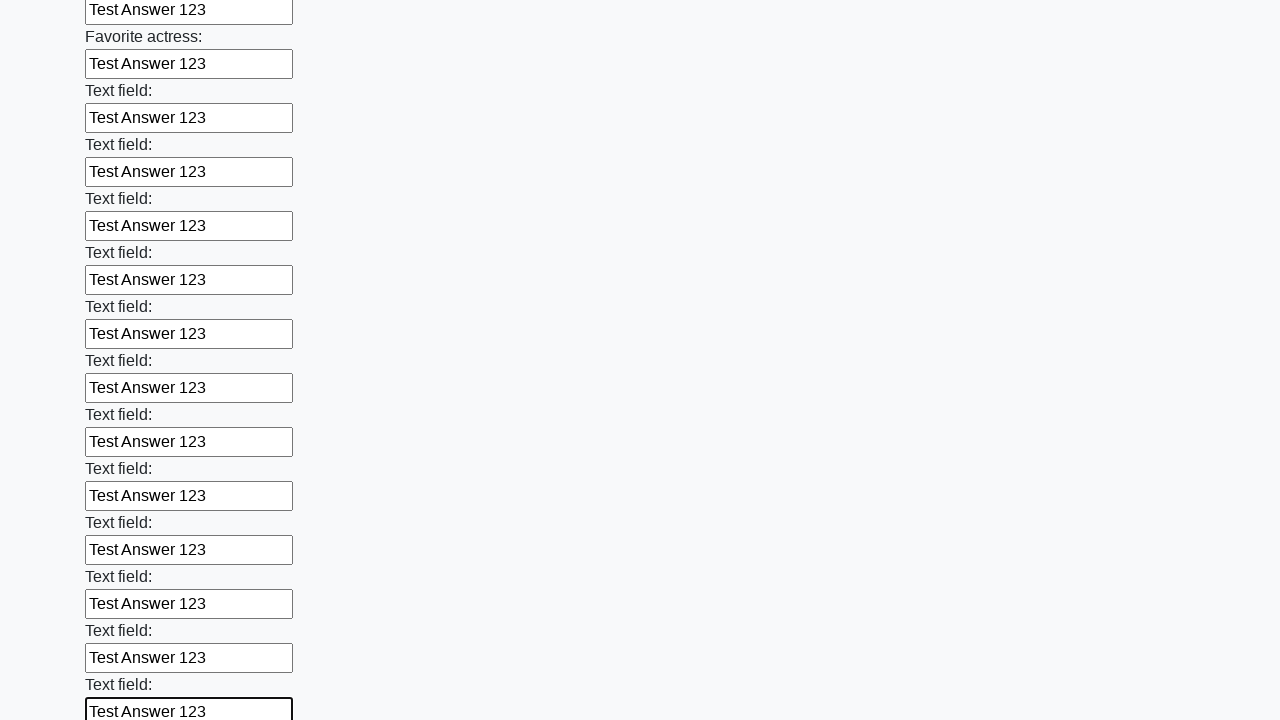

Filled input field with 'Test Answer 123' on input >> nth=38
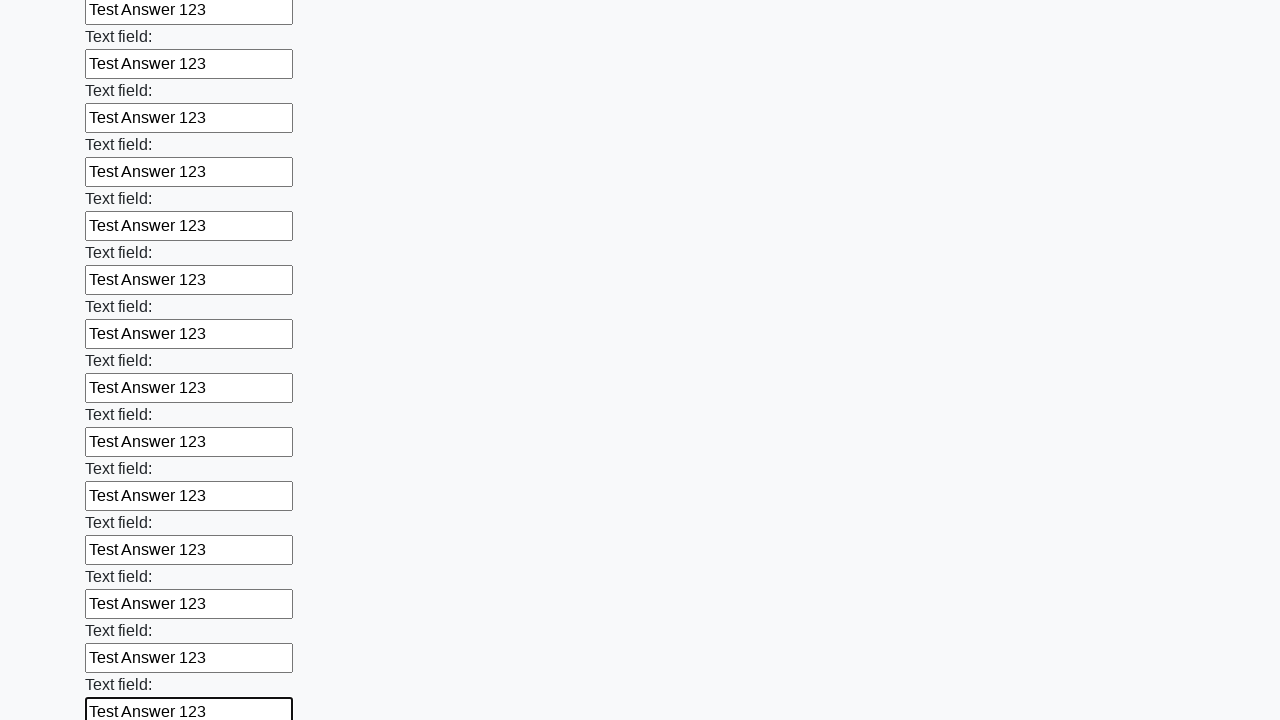

Filled input field with 'Test Answer 123' on input >> nth=39
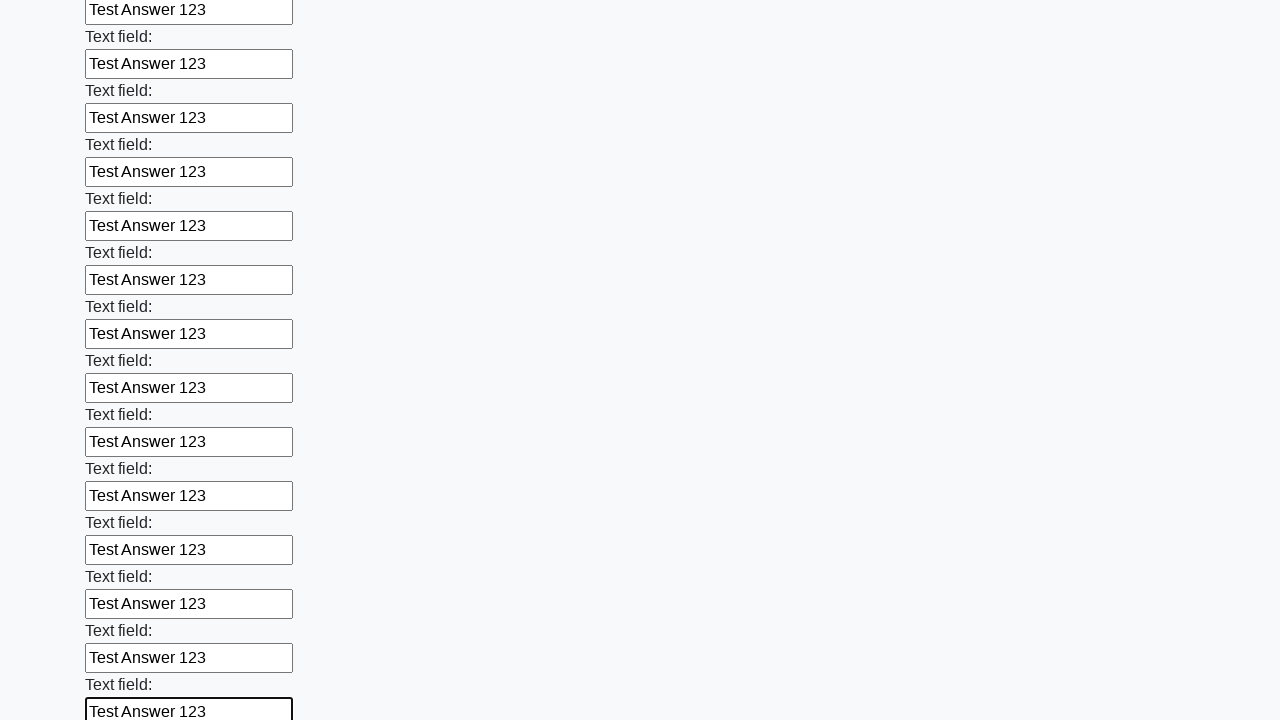

Filled input field with 'Test Answer 123' on input >> nth=40
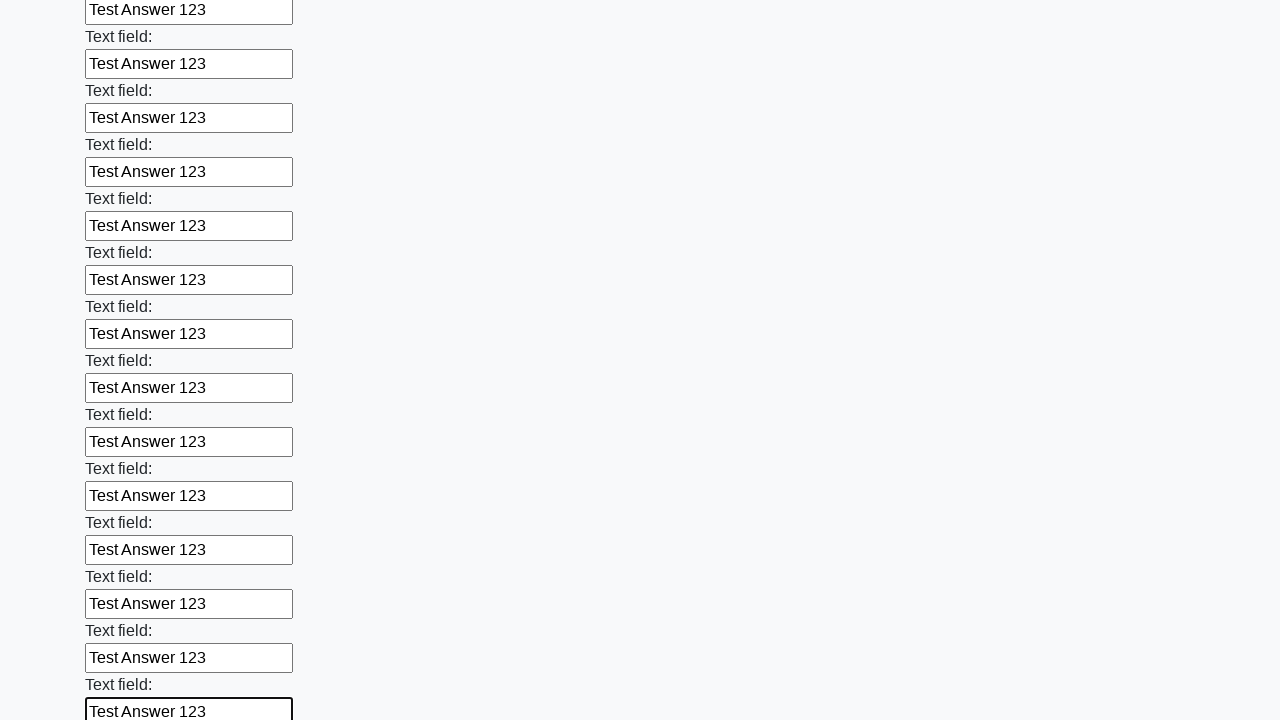

Filled input field with 'Test Answer 123' on input >> nth=41
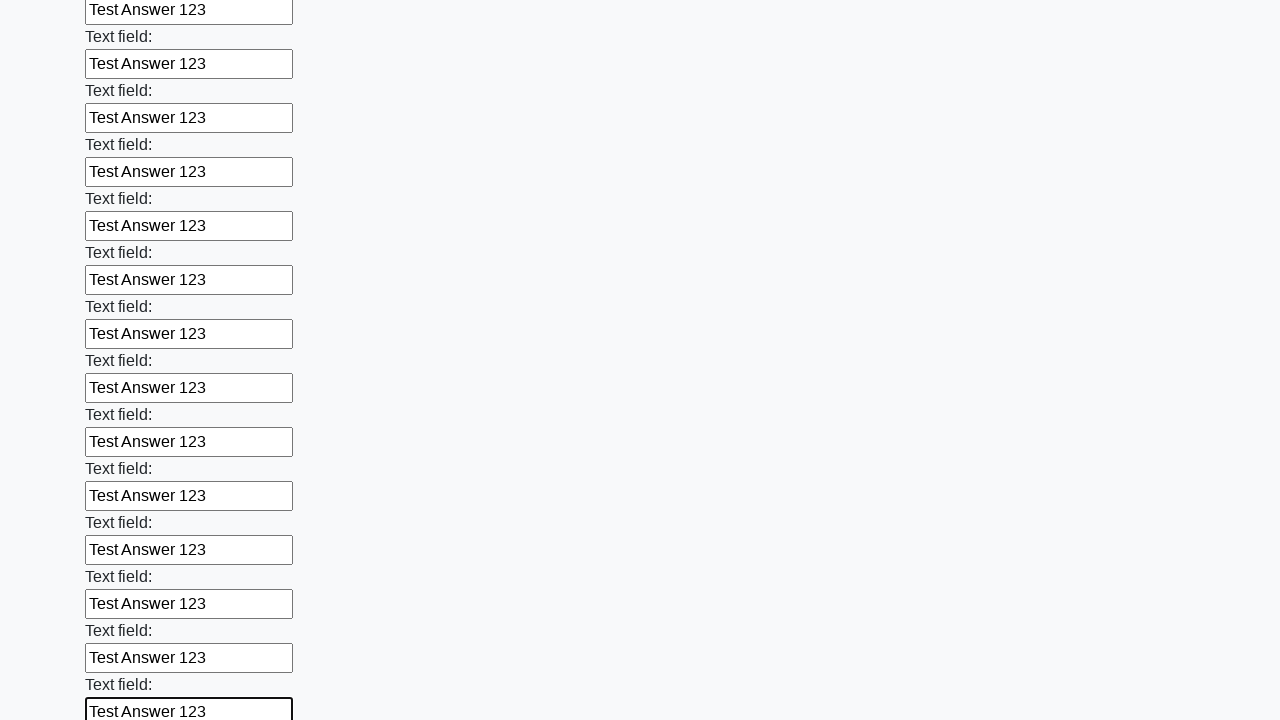

Filled input field with 'Test Answer 123' on input >> nth=42
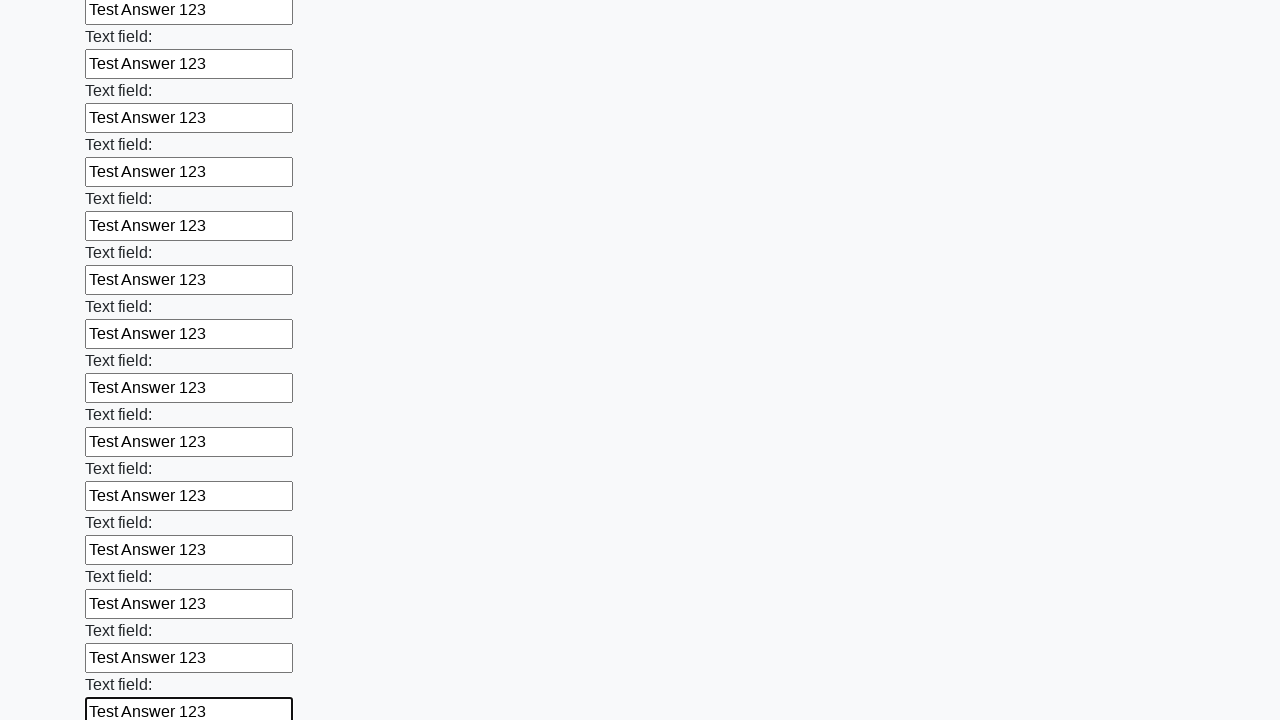

Filled input field with 'Test Answer 123' on input >> nth=43
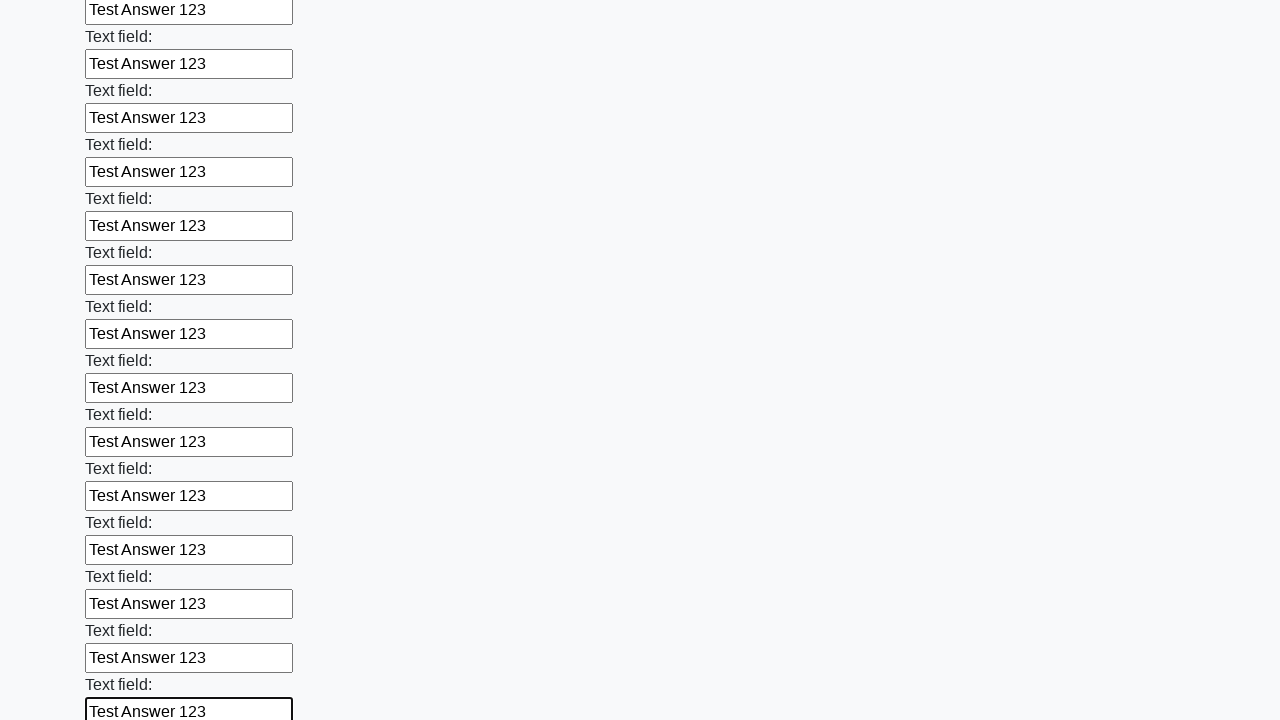

Filled input field with 'Test Answer 123' on input >> nth=44
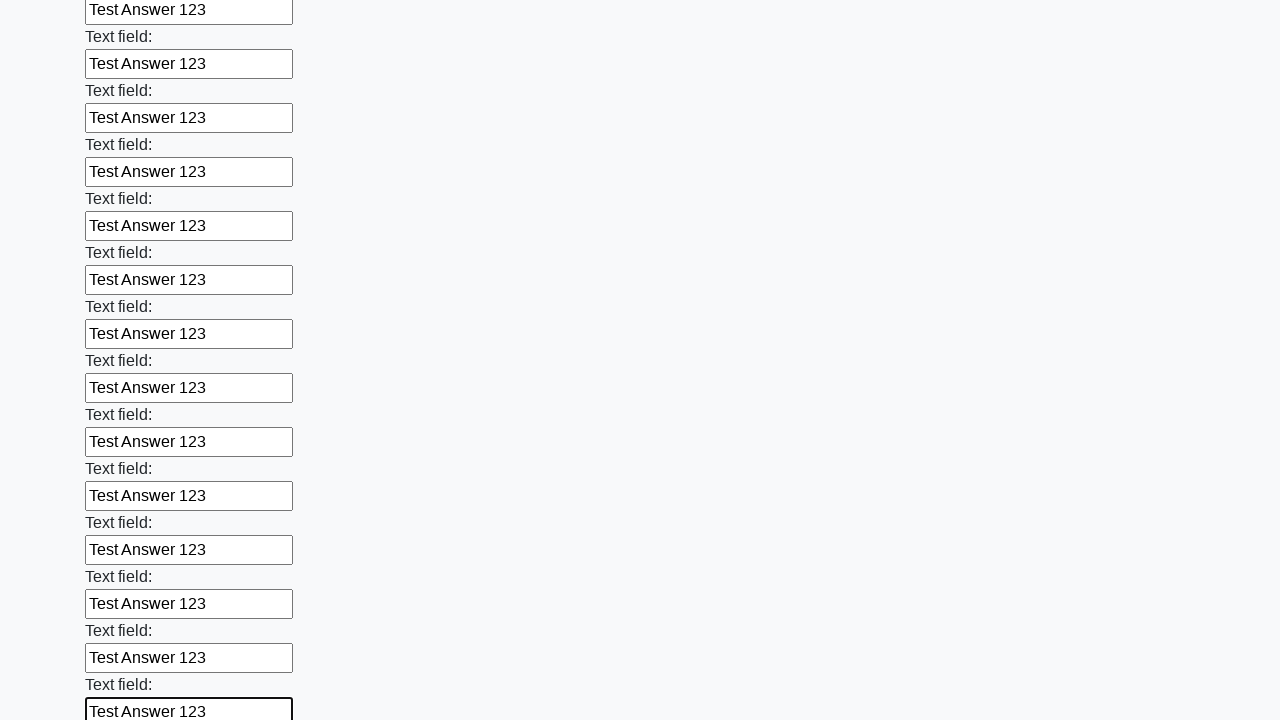

Filled input field with 'Test Answer 123' on input >> nth=45
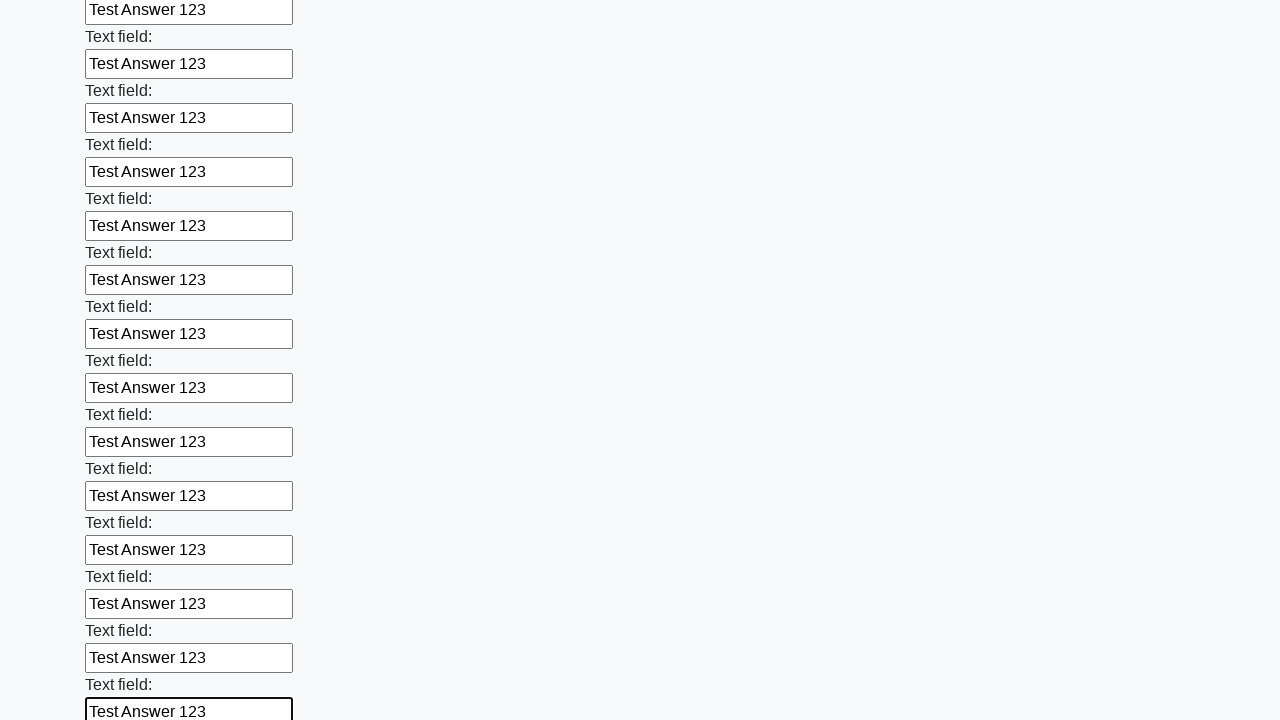

Filled input field with 'Test Answer 123' on input >> nth=46
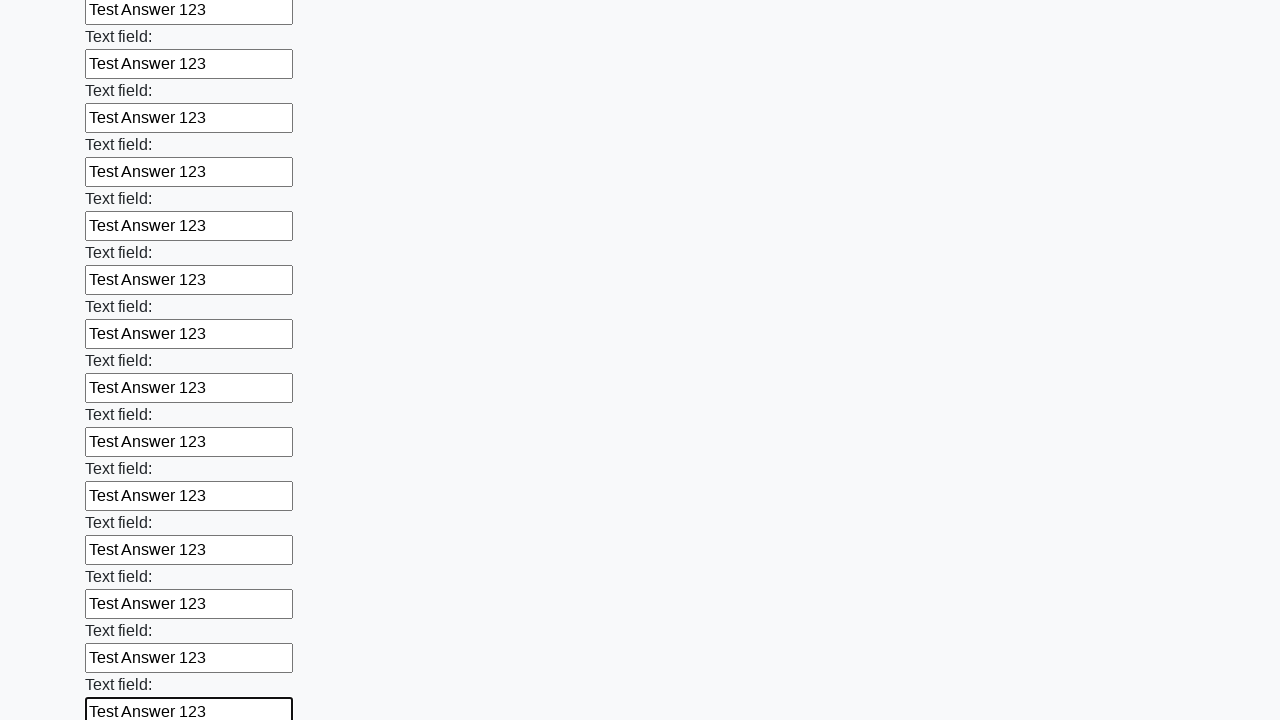

Filled input field with 'Test Answer 123' on input >> nth=47
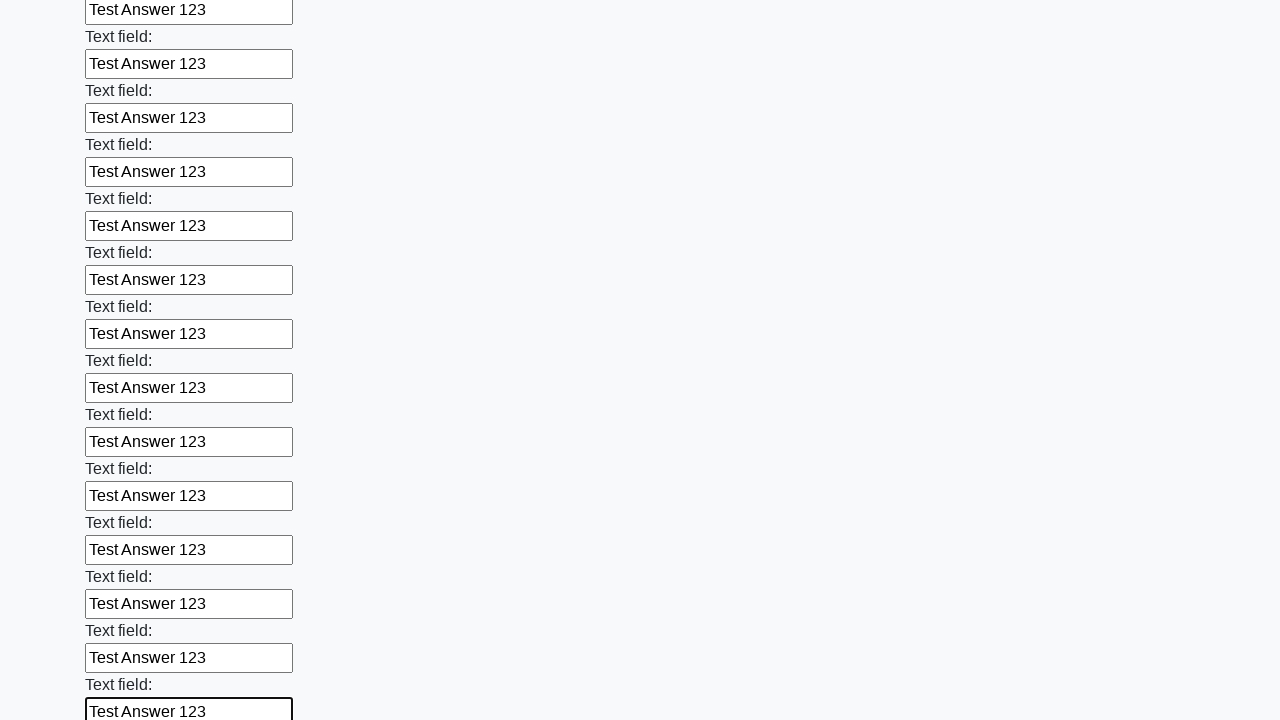

Filled input field with 'Test Answer 123' on input >> nth=48
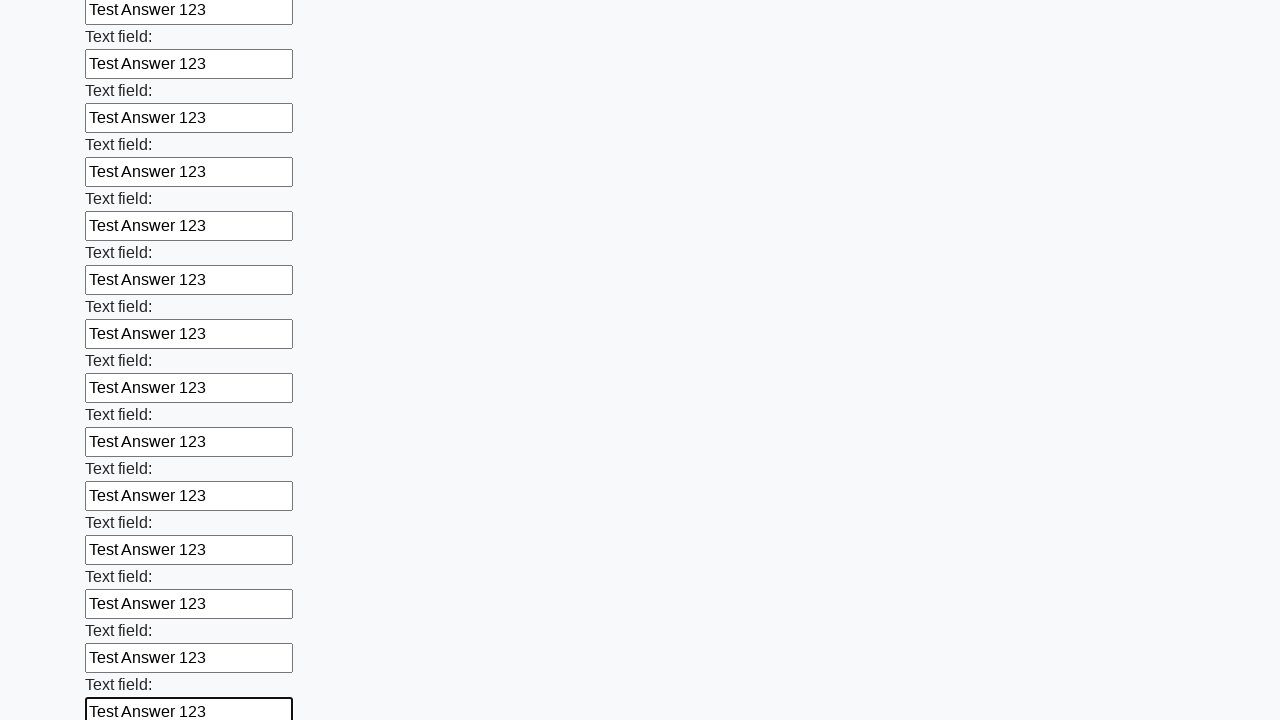

Filled input field with 'Test Answer 123' on input >> nth=49
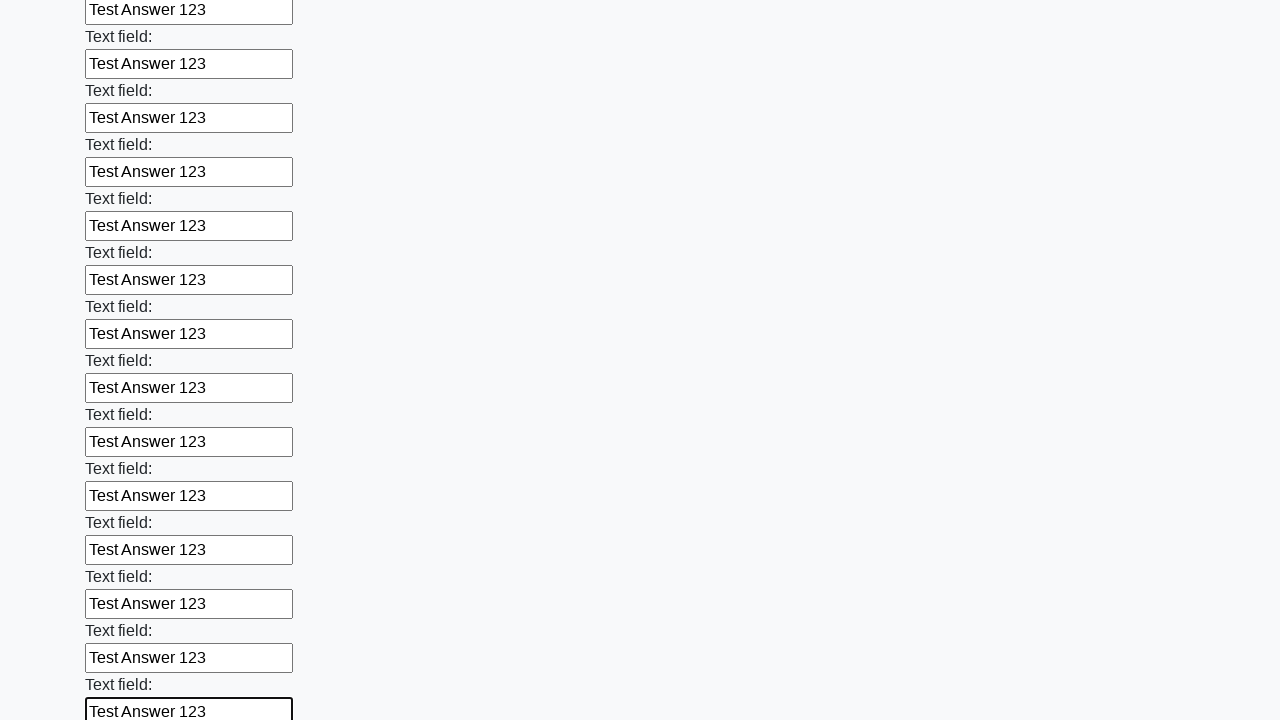

Filled input field with 'Test Answer 123' on input >> nth=50
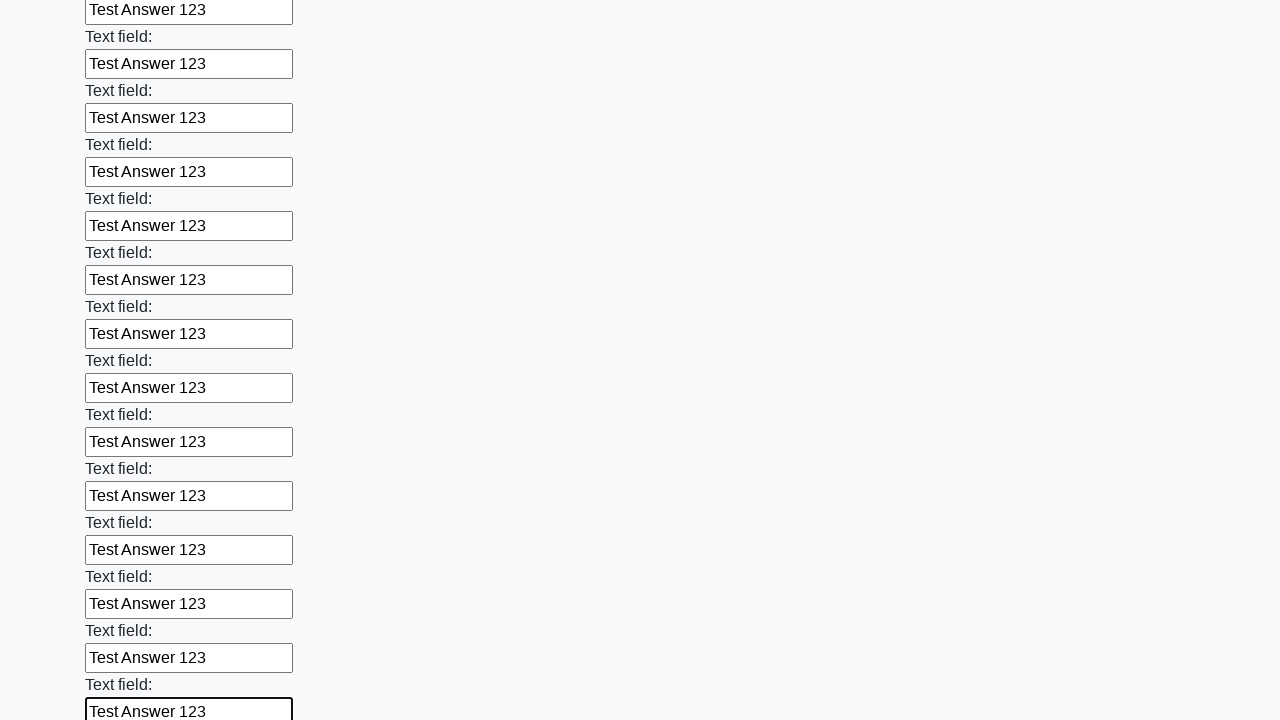

Filled input field with 'Test Answer 123' on input >> nth=51
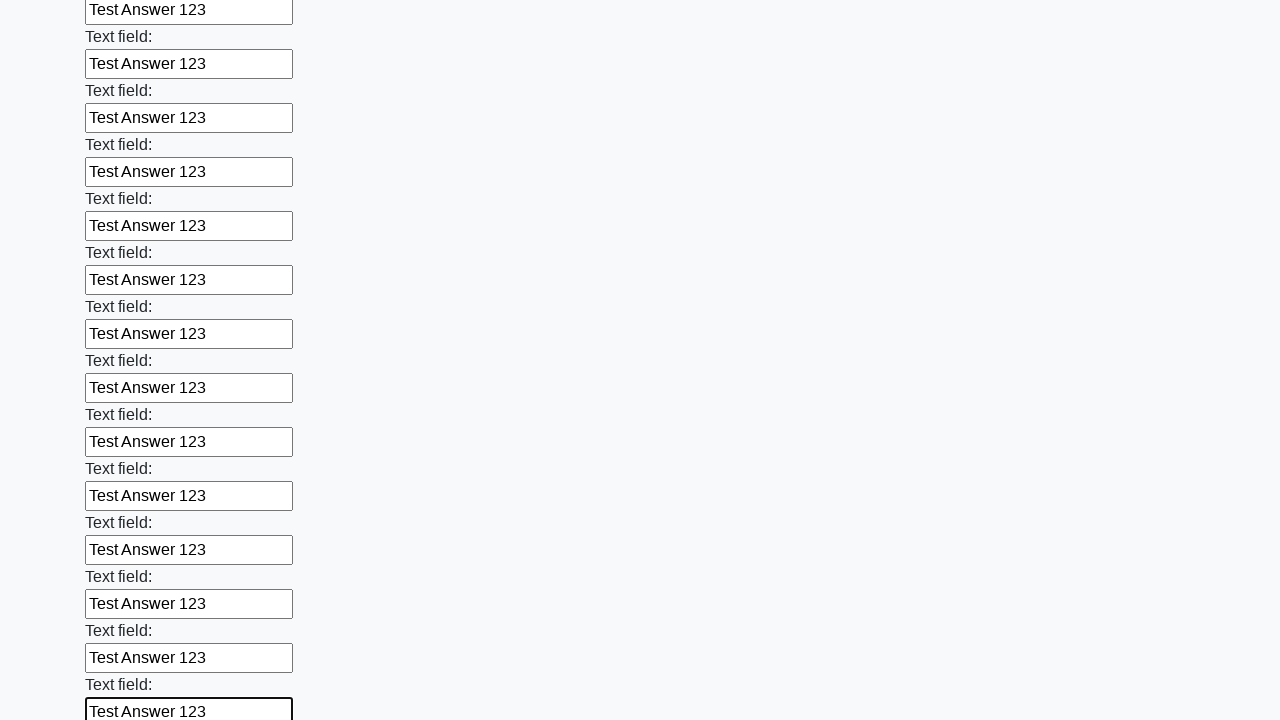

Filled input field with 'Test Answer 123' on input >> nth=52
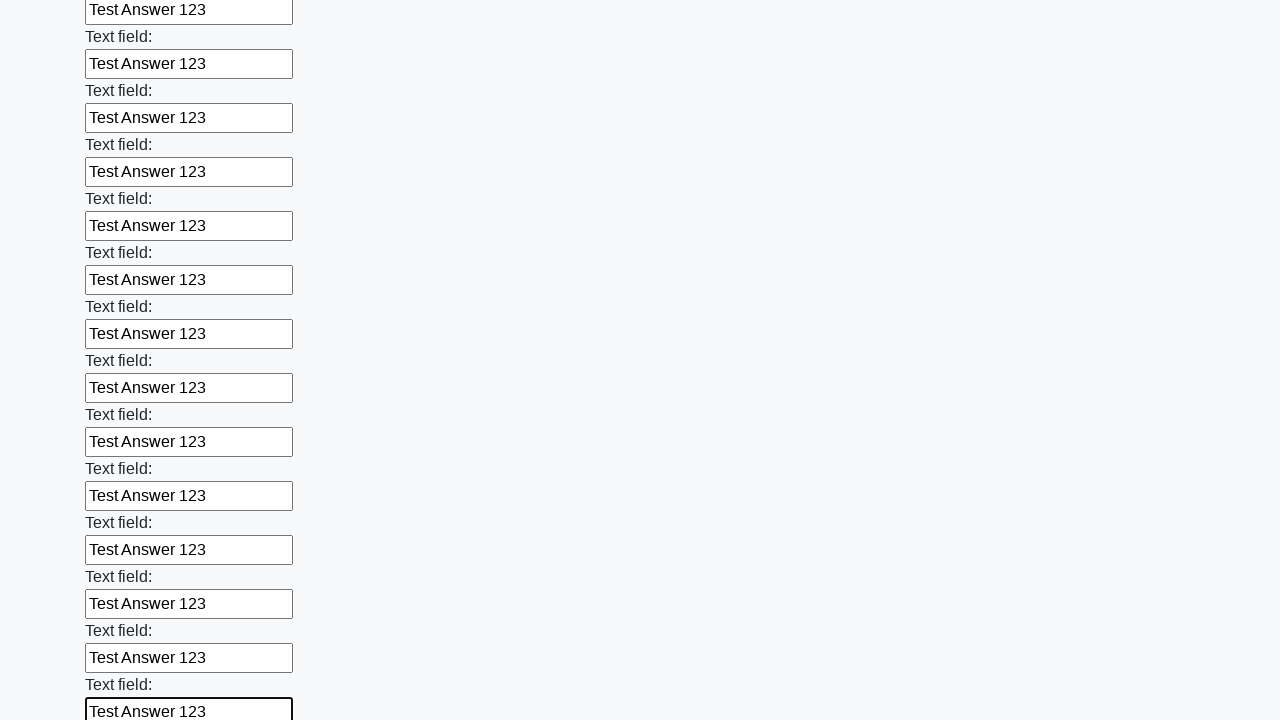

Filled input field with 'Test Answer 123' on input >> nth=53
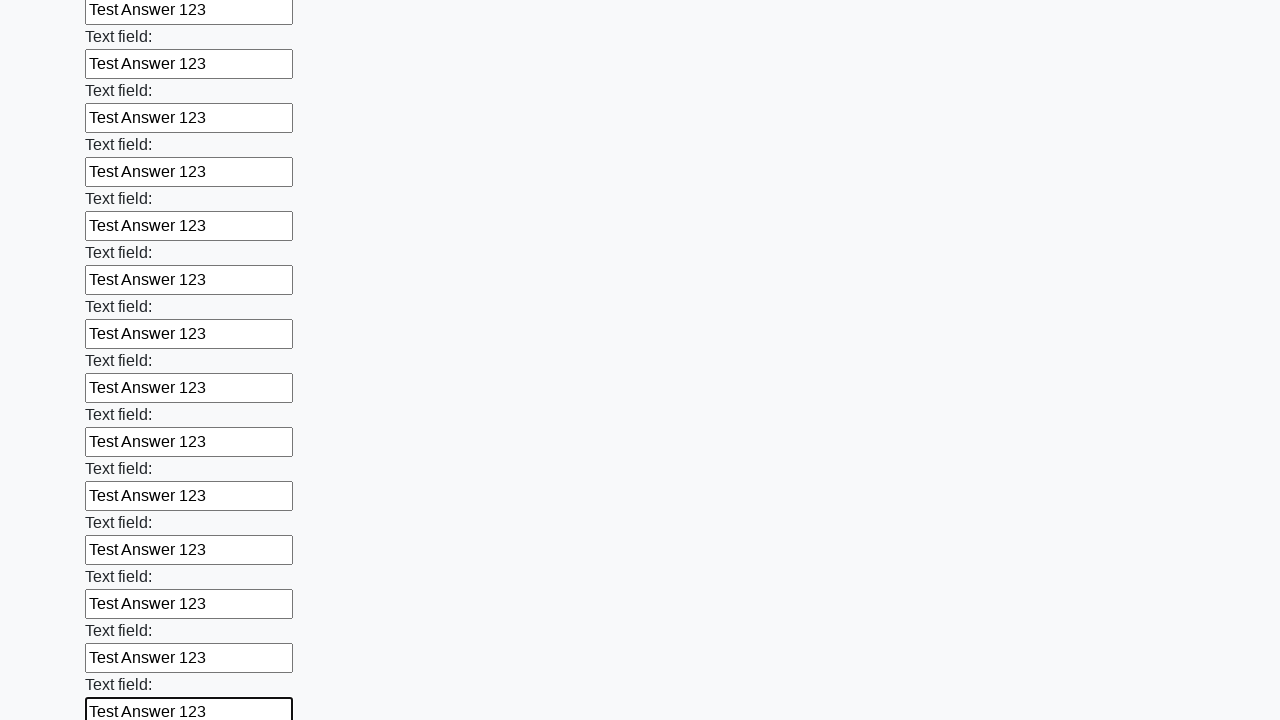

Filled input field with 'Test Answer 123' on input >> nth=54
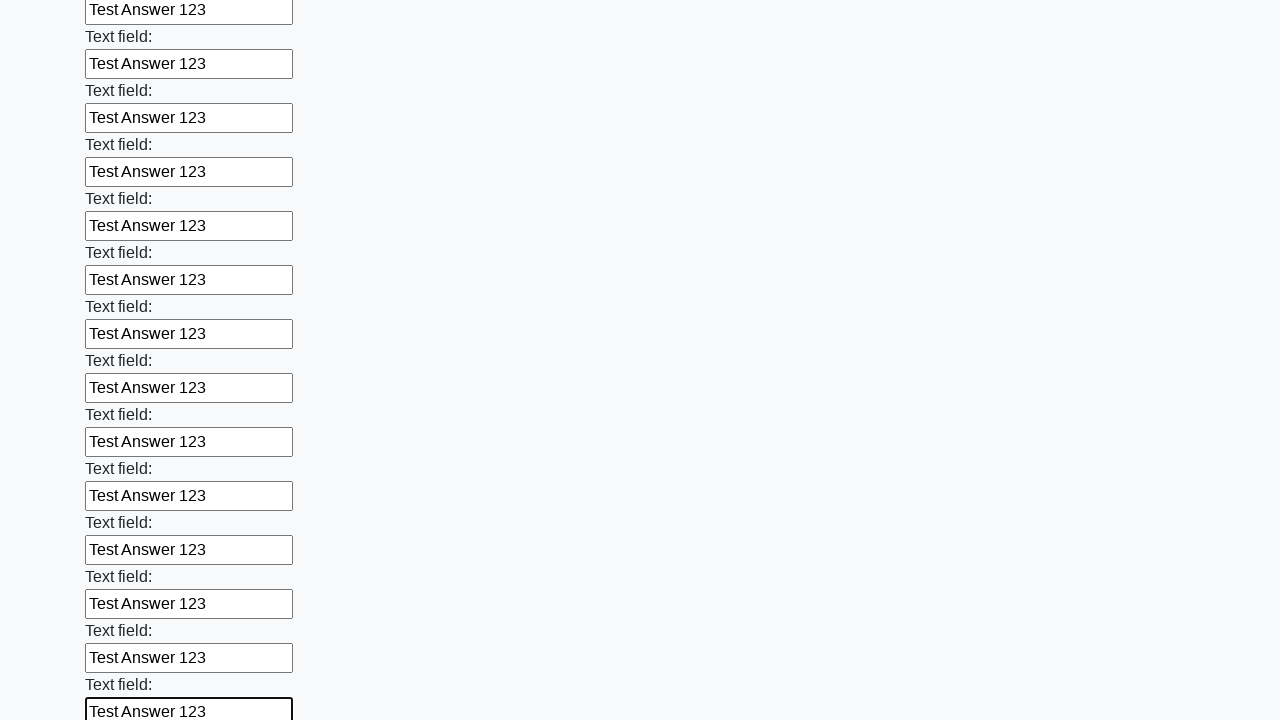

Filled input field with 'Test Answer 123' on input >> nth=55
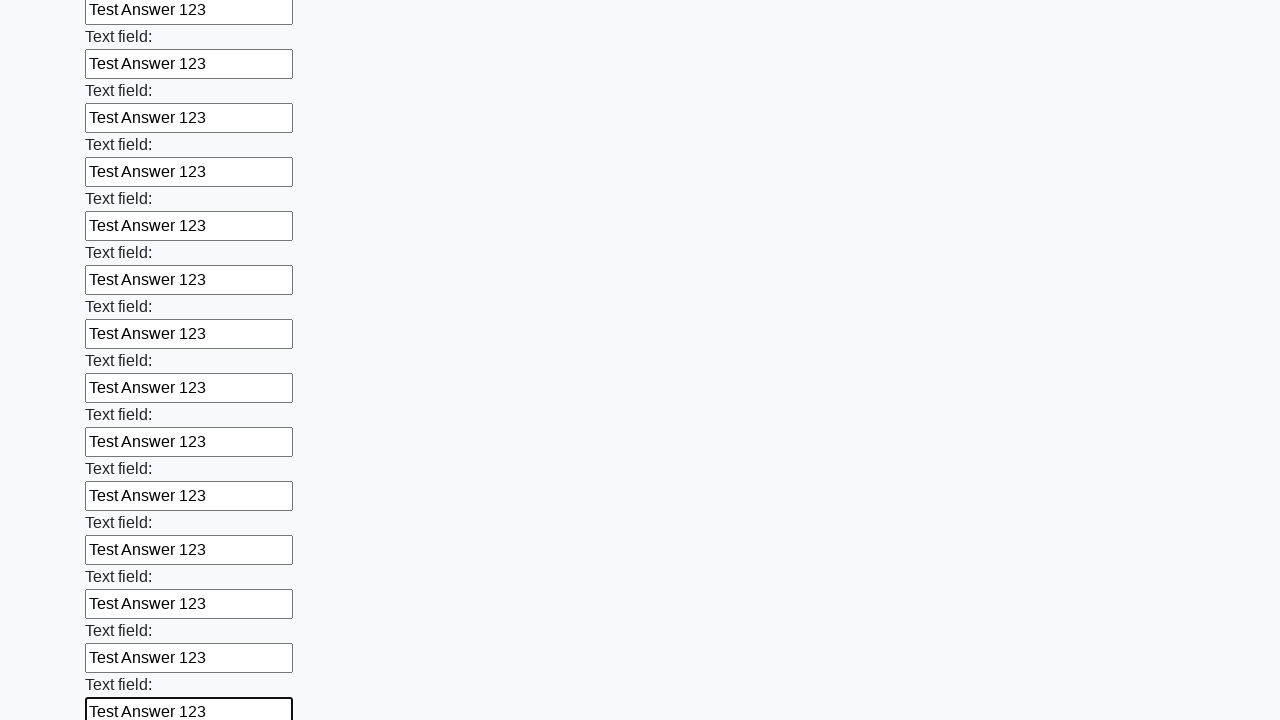

Filled input field with 'Test Answer 123' on input >> nth=56
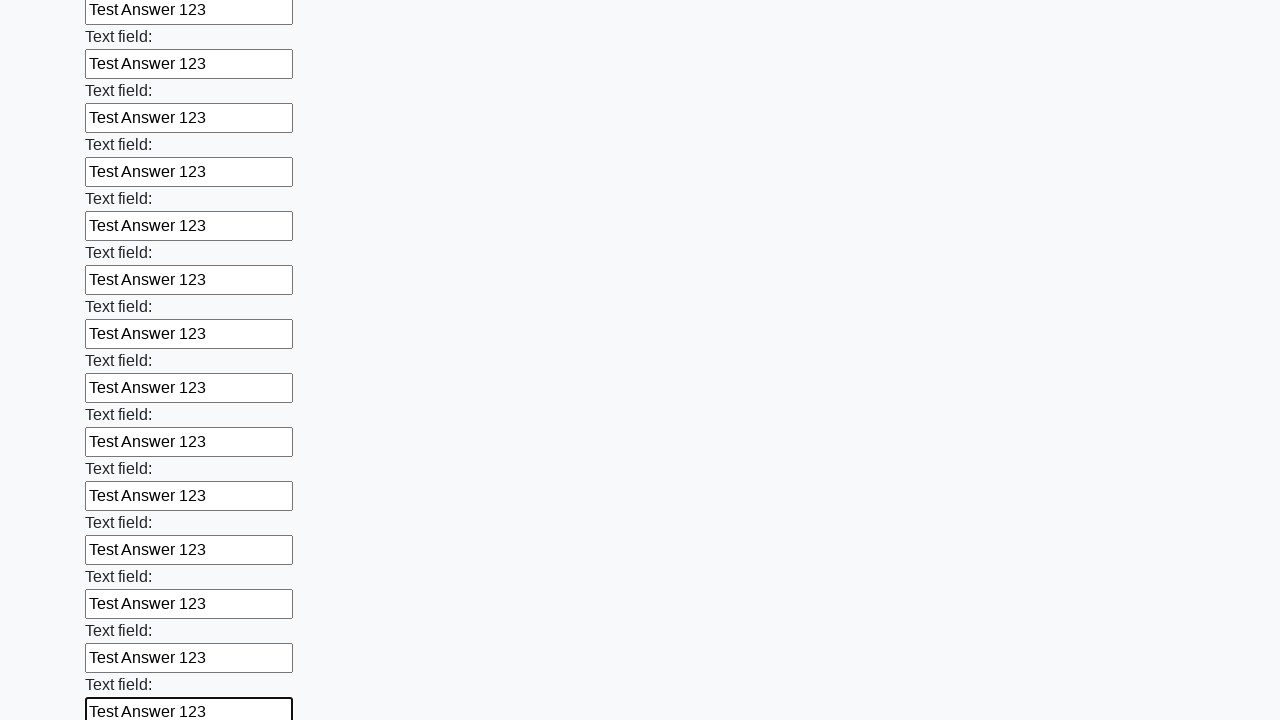

Filled input field with 'Test Answer 123' on input >> nth=57
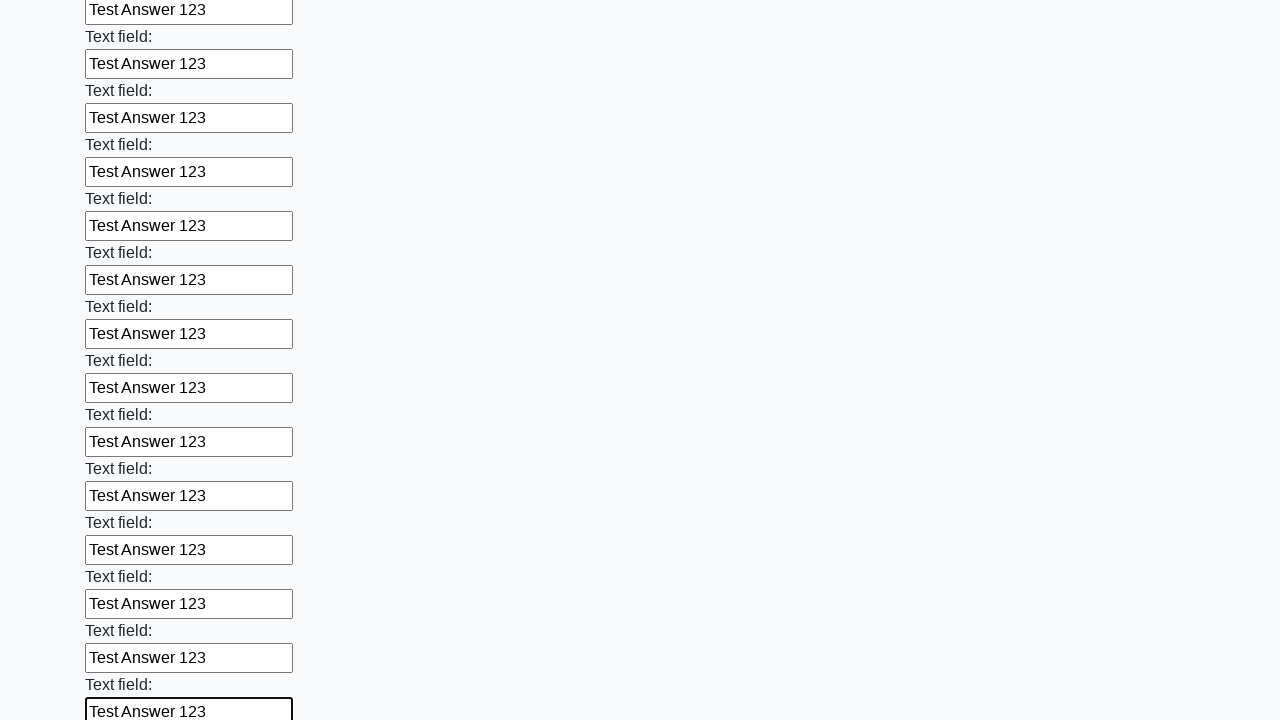

Filled input field with 'Test Answer 123' on input >> nth=58
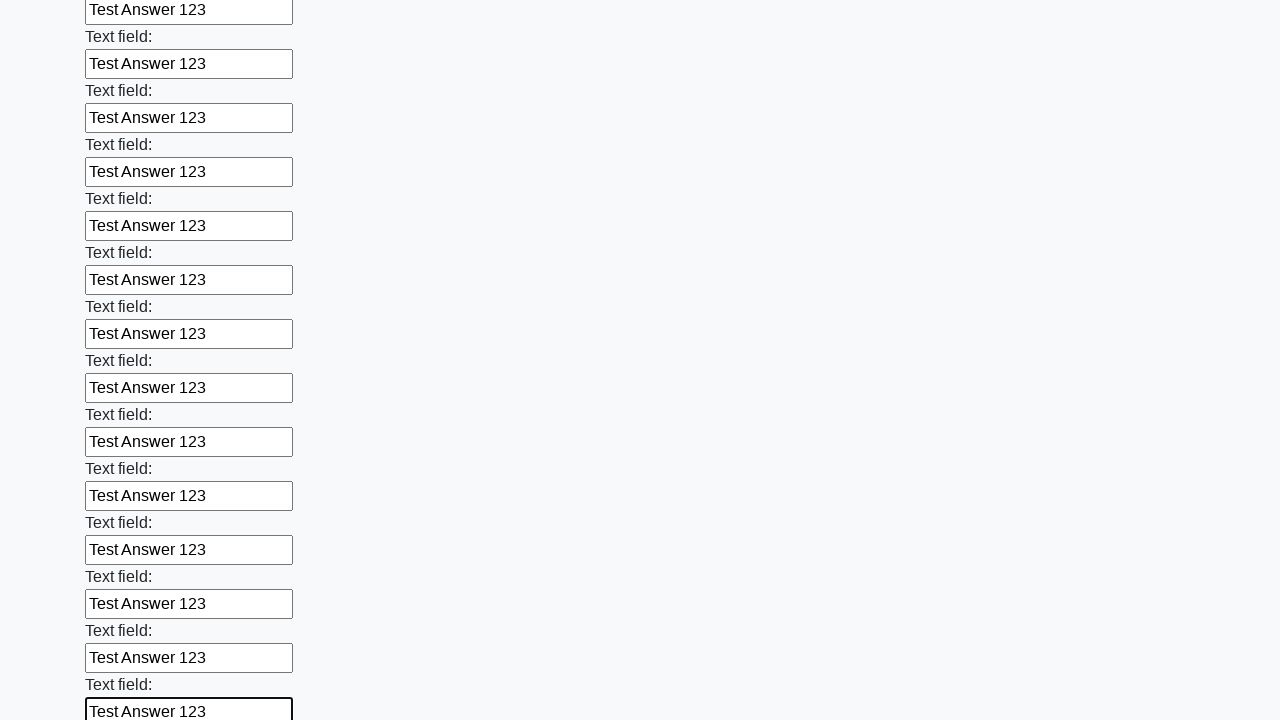

Filled input field with 'Test Answer 123' on input >> nth=59
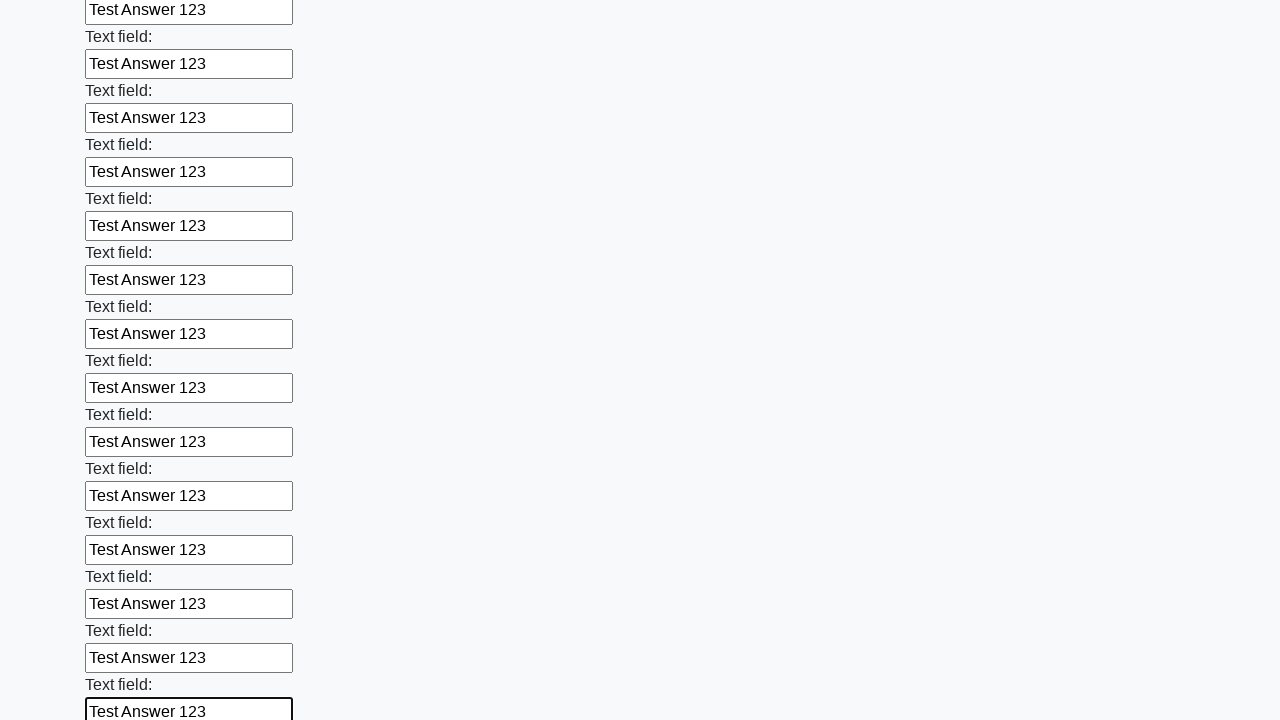

Filled input field with 'Test Answer 123' on input >> nth=60
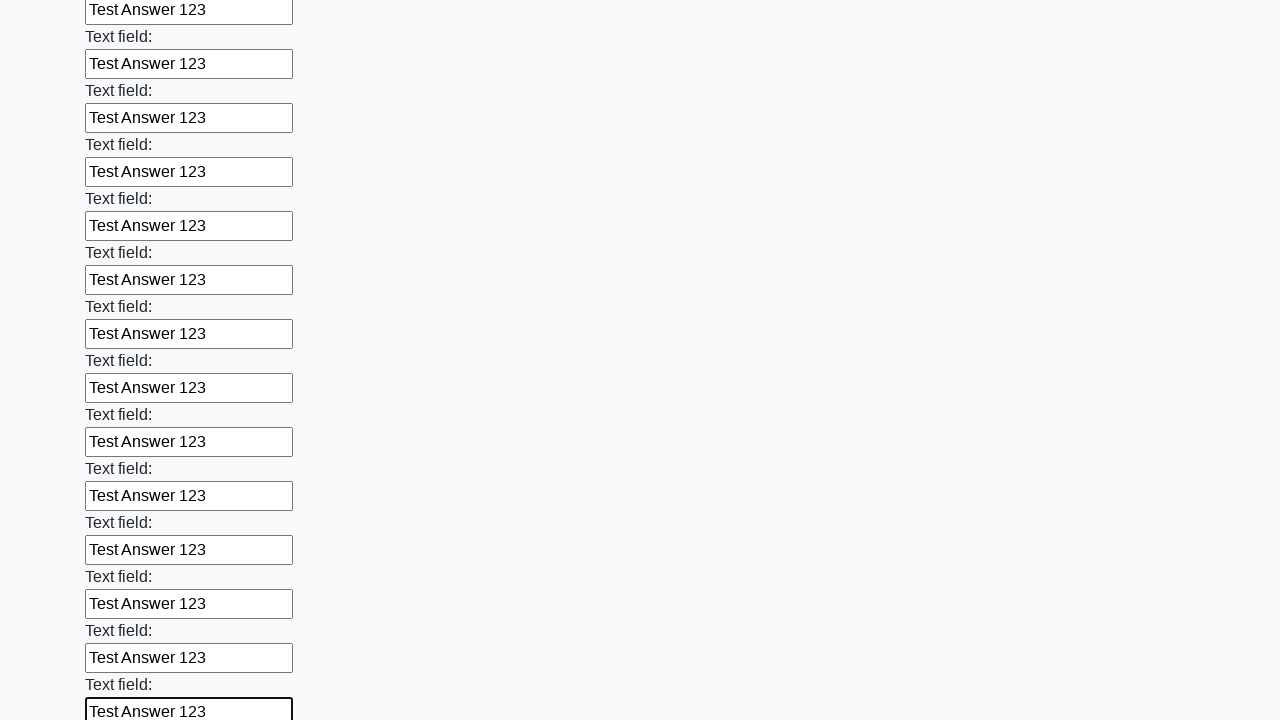

Filled input field with 'Test Answer 123' on input >> nth=61
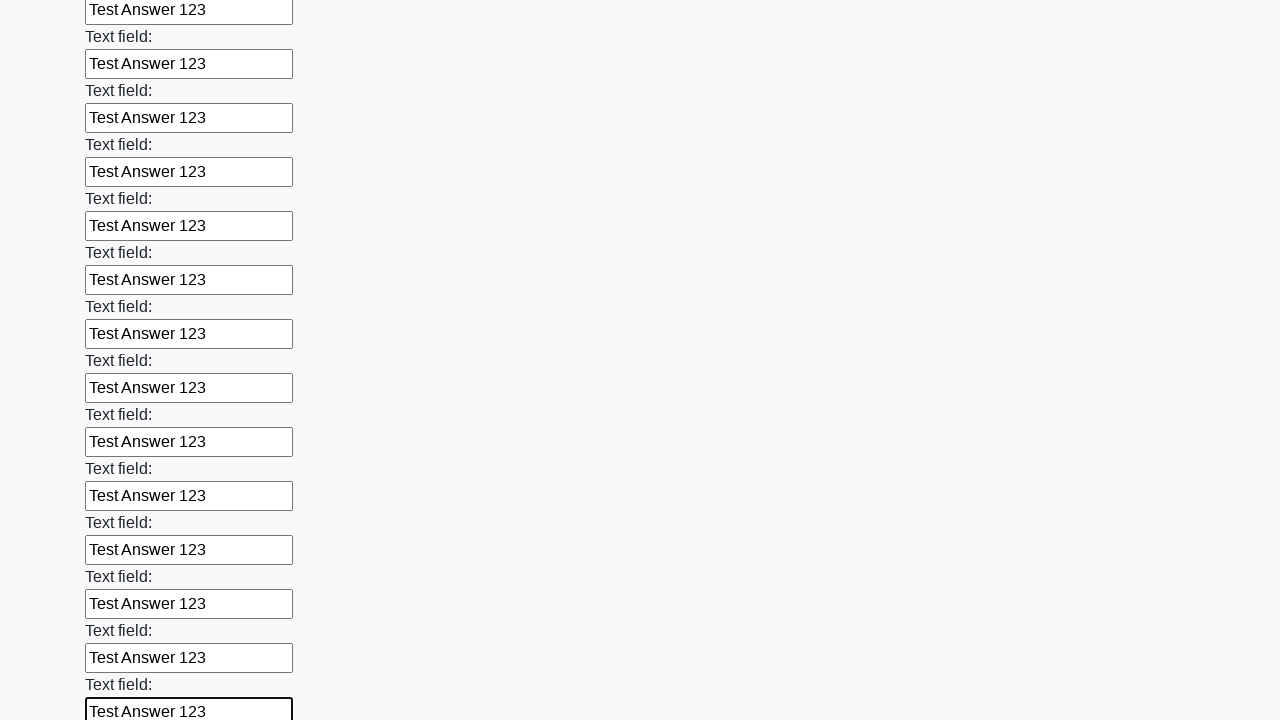

Filled input field with 'Test Answer 123' on input >> nth=62
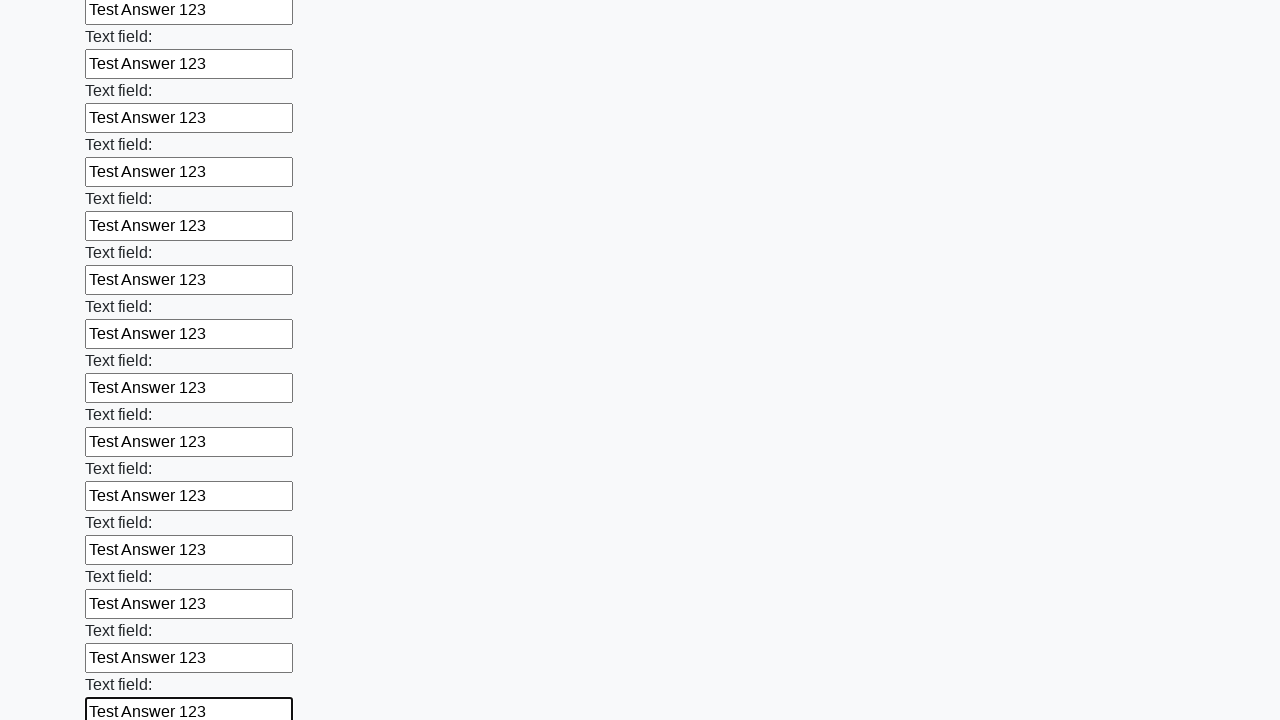

Filled input field with 'Test Answer 123' on input >> nth=63
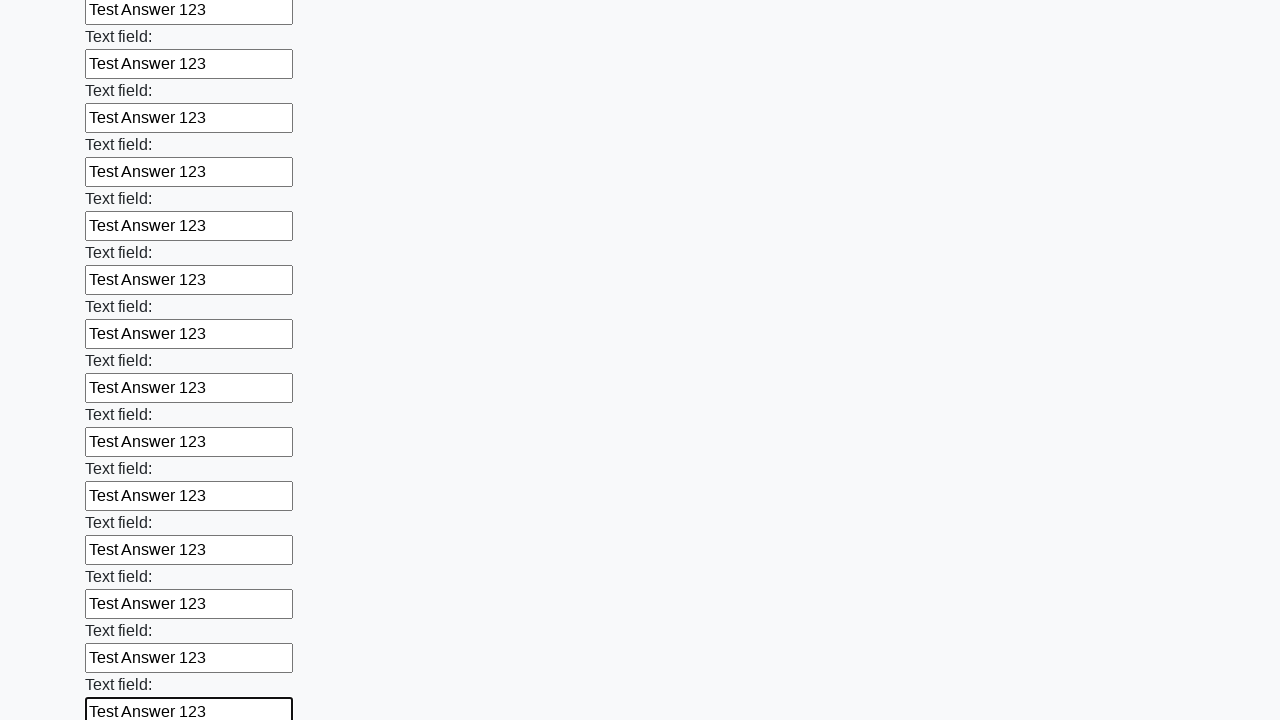

Filled input field with 'Test Answer 123' on input >> nth=64
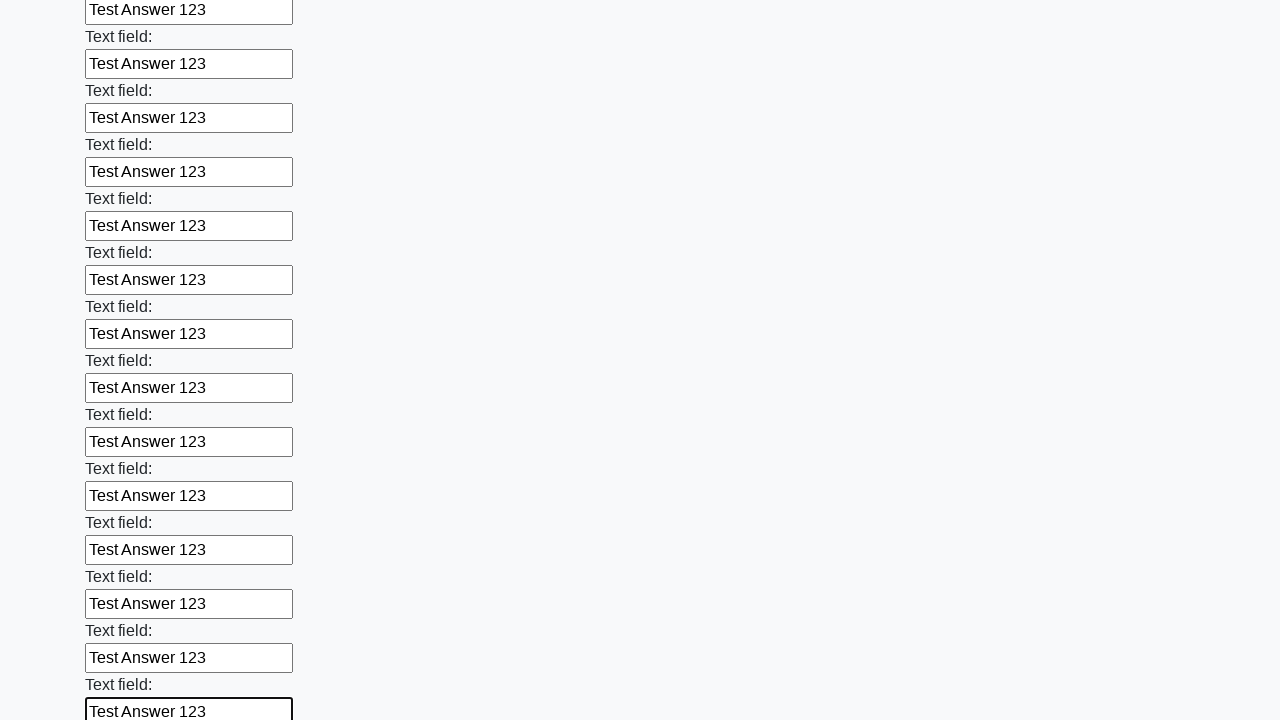

Filled input field with 'Test Answer 123' on input >> nth=65
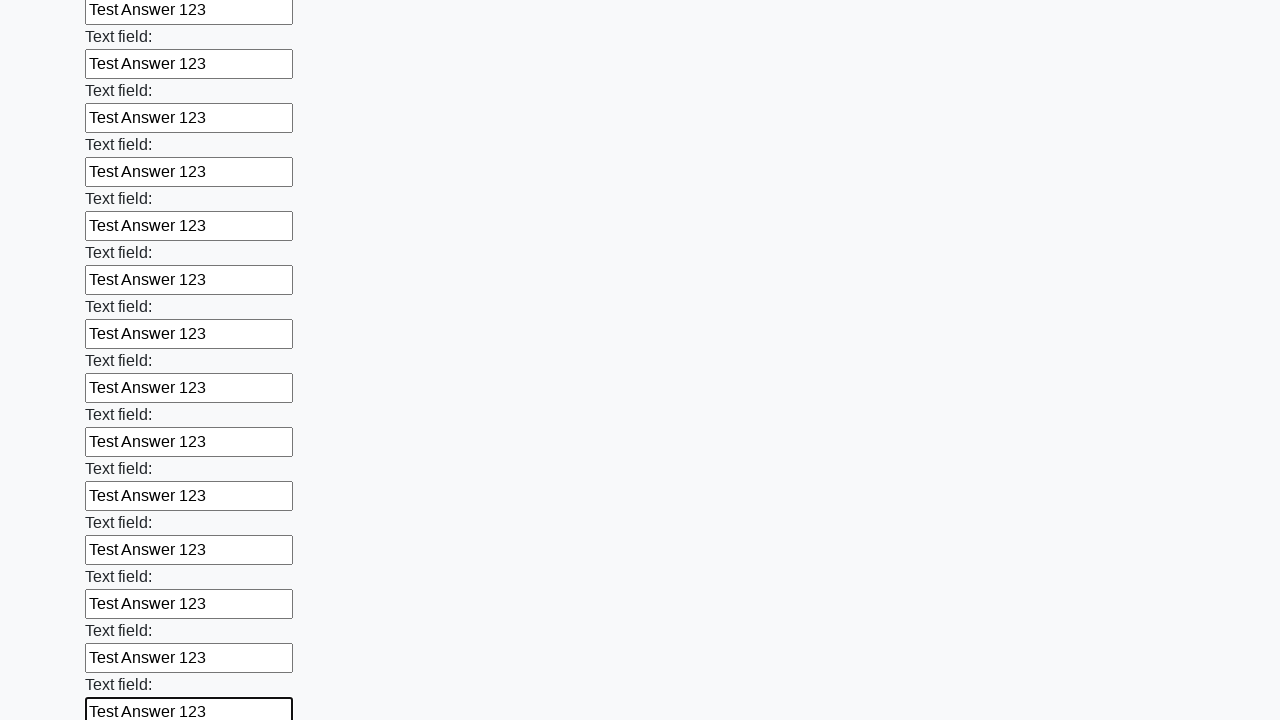

Filled input field with 'Test Answer 123' on input >> nth=66
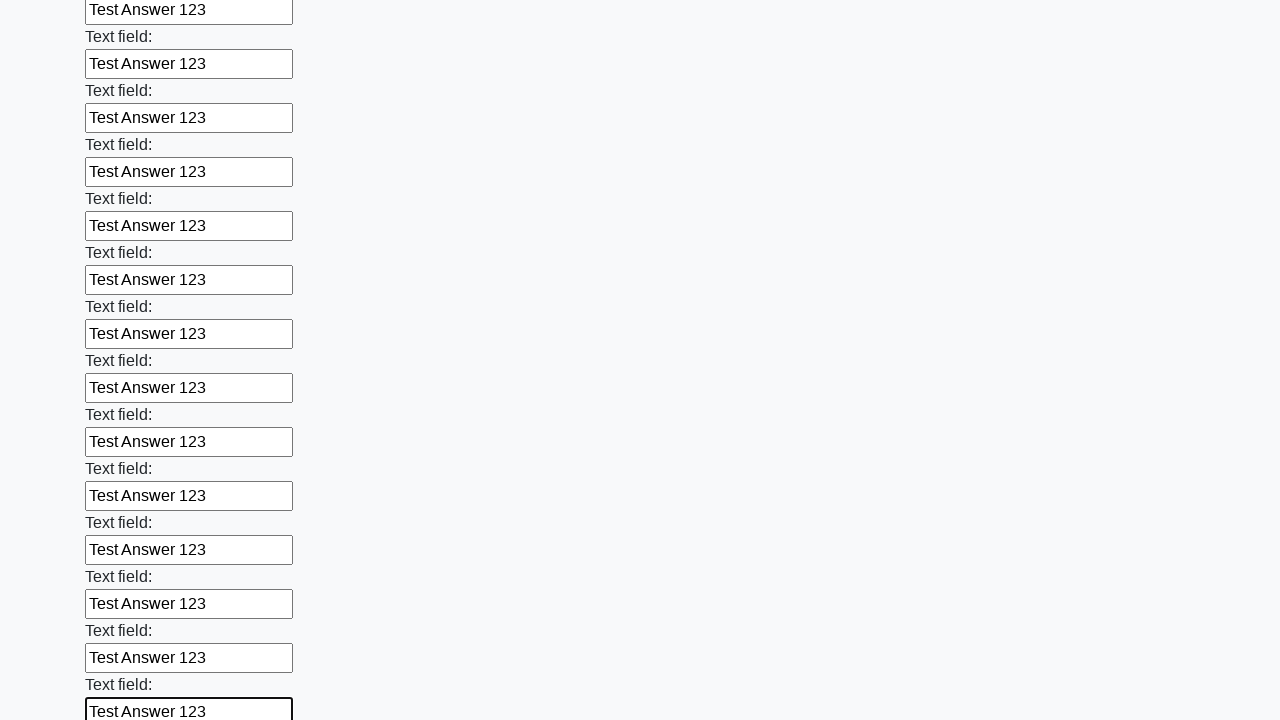

Filled input field with 'Test Answer 123' on input >> nth=67
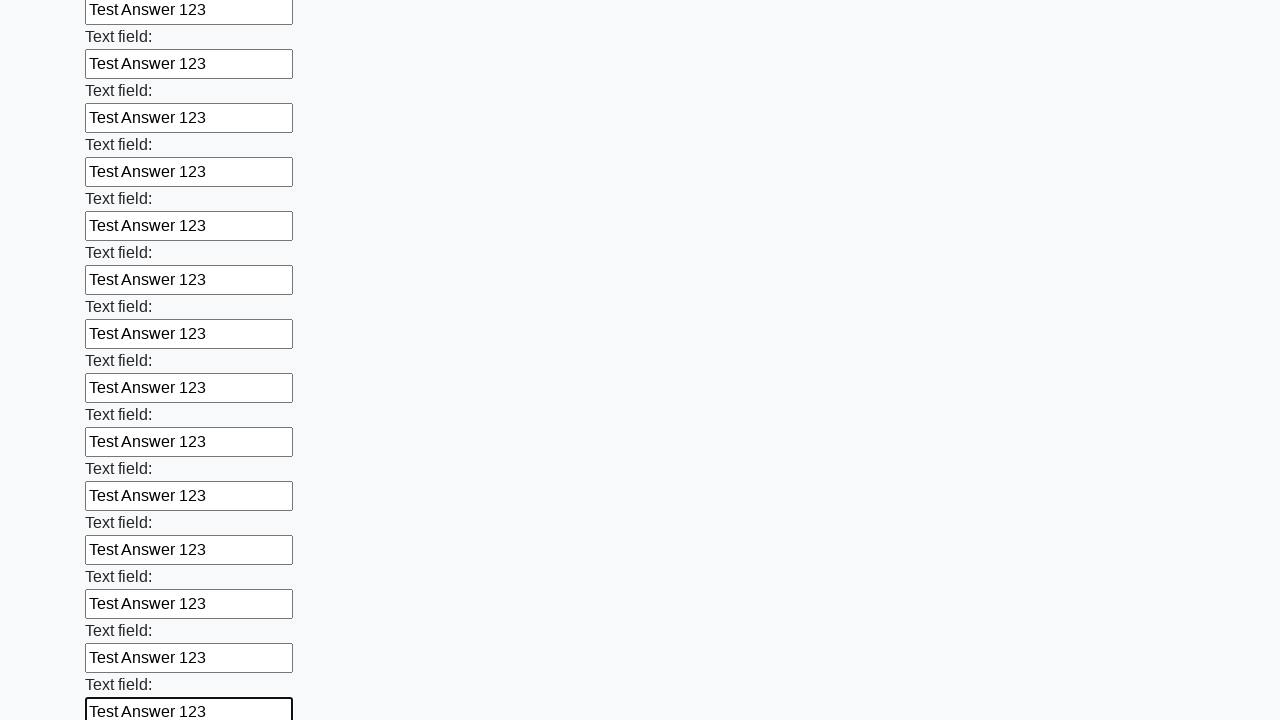

Filled input field with 'Test Answer 123' on input >> nth=68
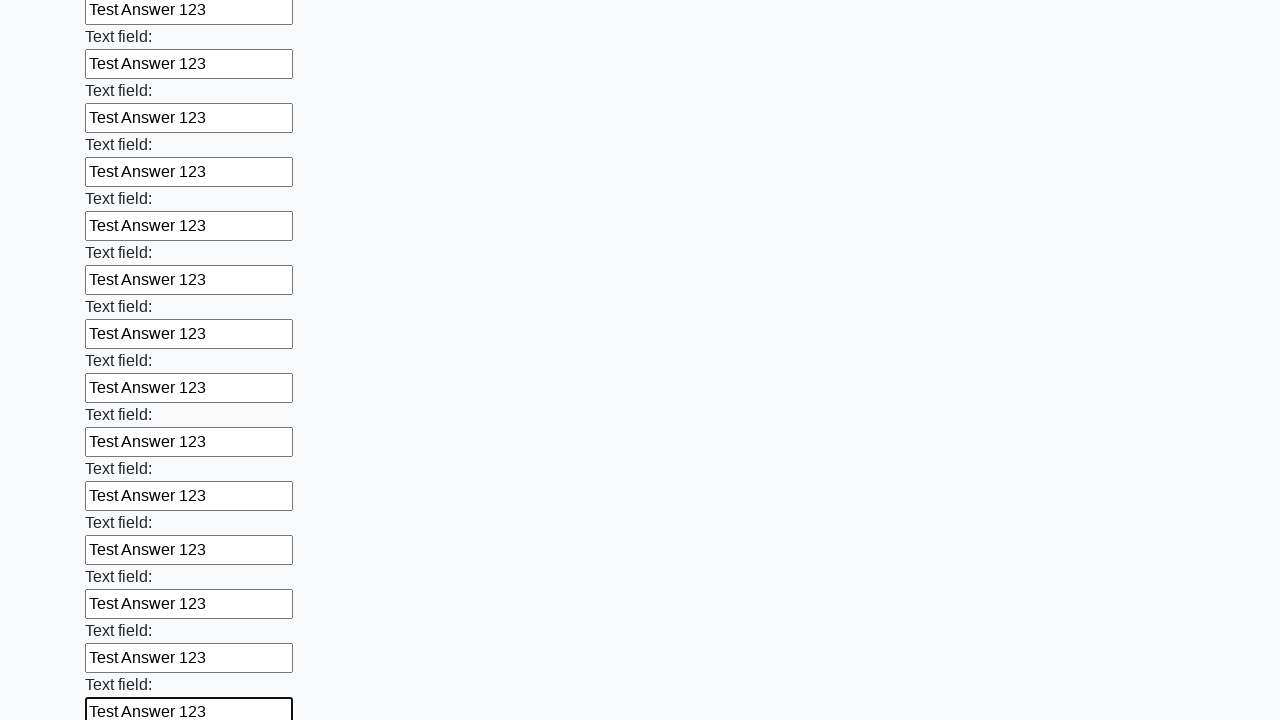

Filled input field with 'Test Answer 123' on input >> nth=69
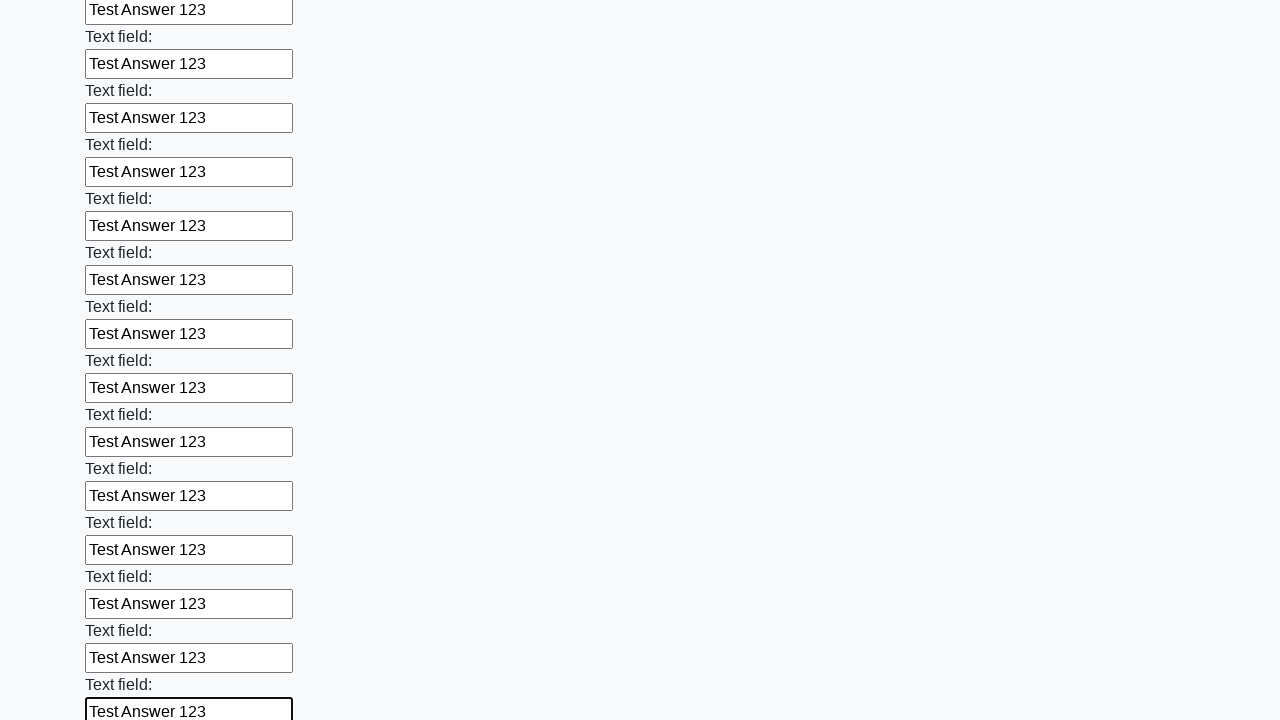

Filled input field with 'Test Answer 123' on input >> nth=70
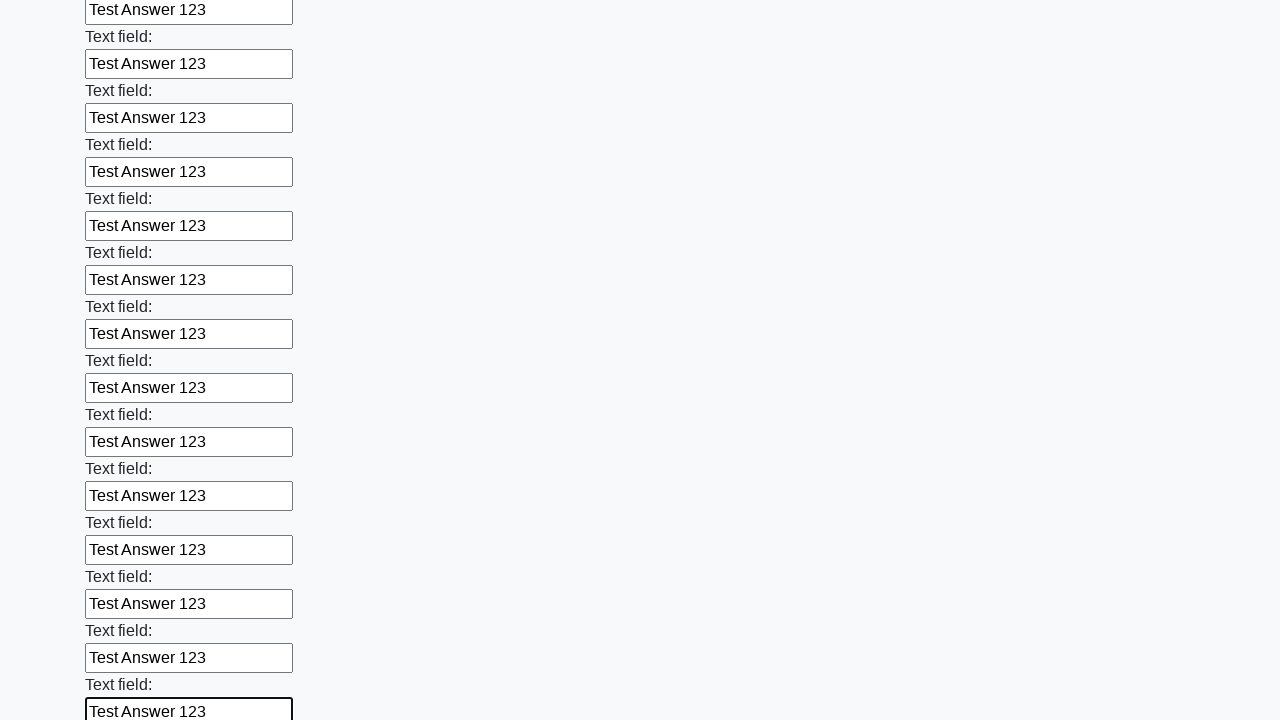

Filled input field with 'Test Answer 123' on input >> nth=71
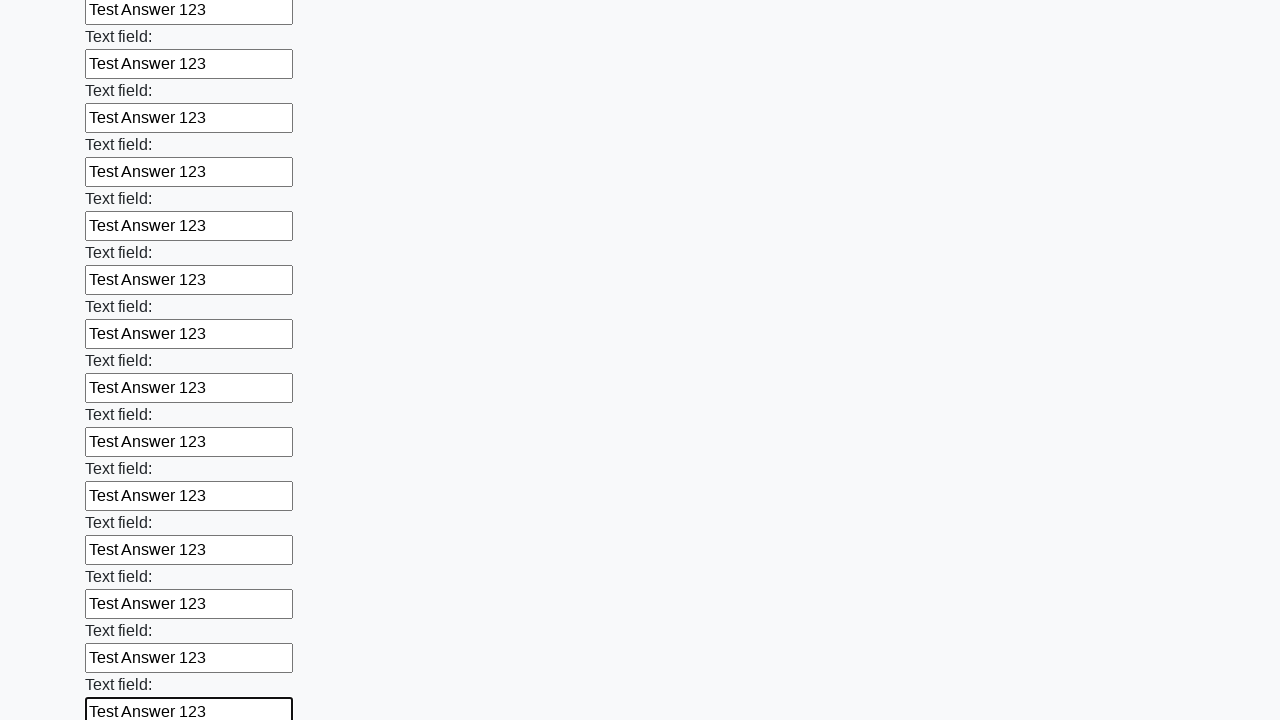

Filled input field with 'Test Answer 123' on input >> nth=72
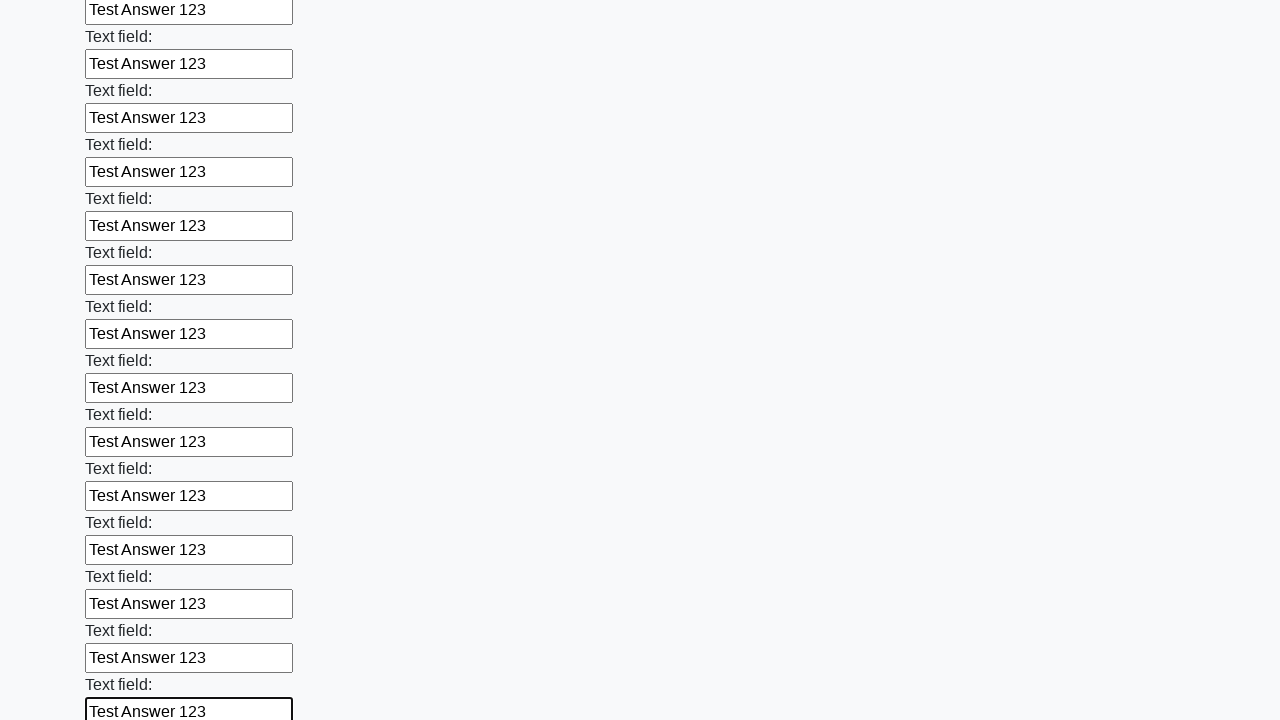

Filled input field with 'Test Answer 123' on input >> nth=73
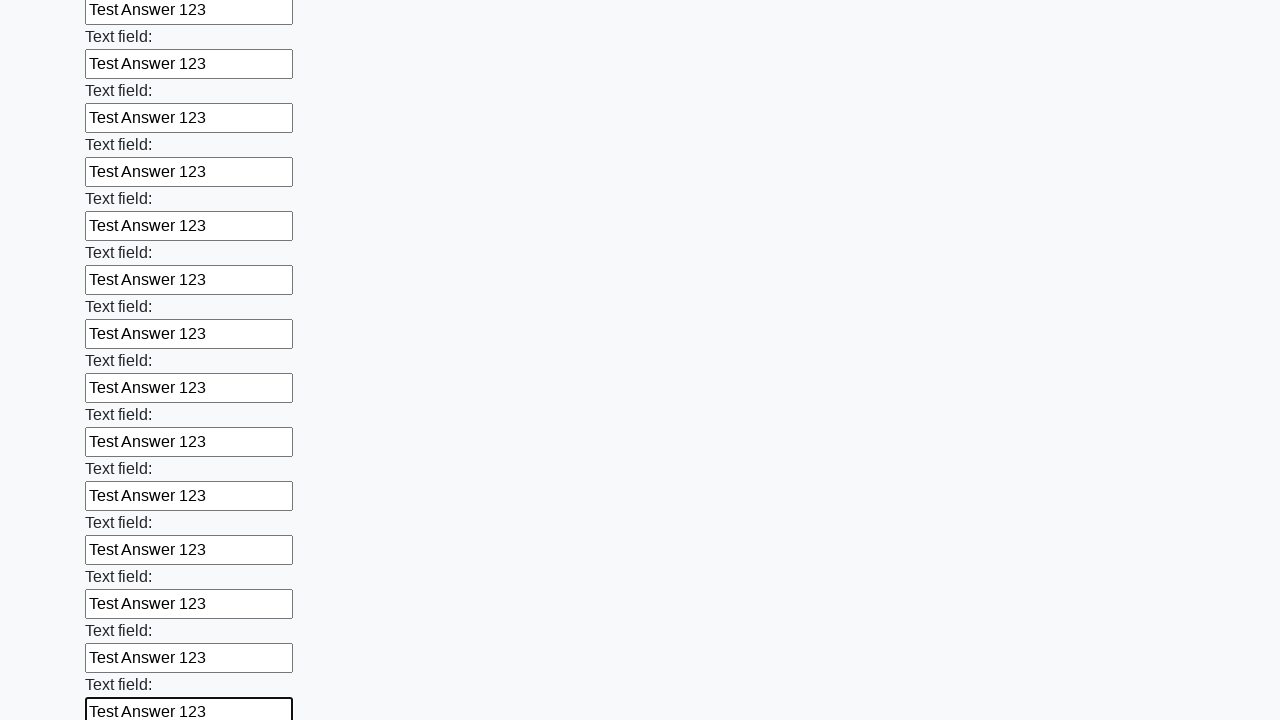

Filled input field with 'Test Answer 123' on input >> nth=74
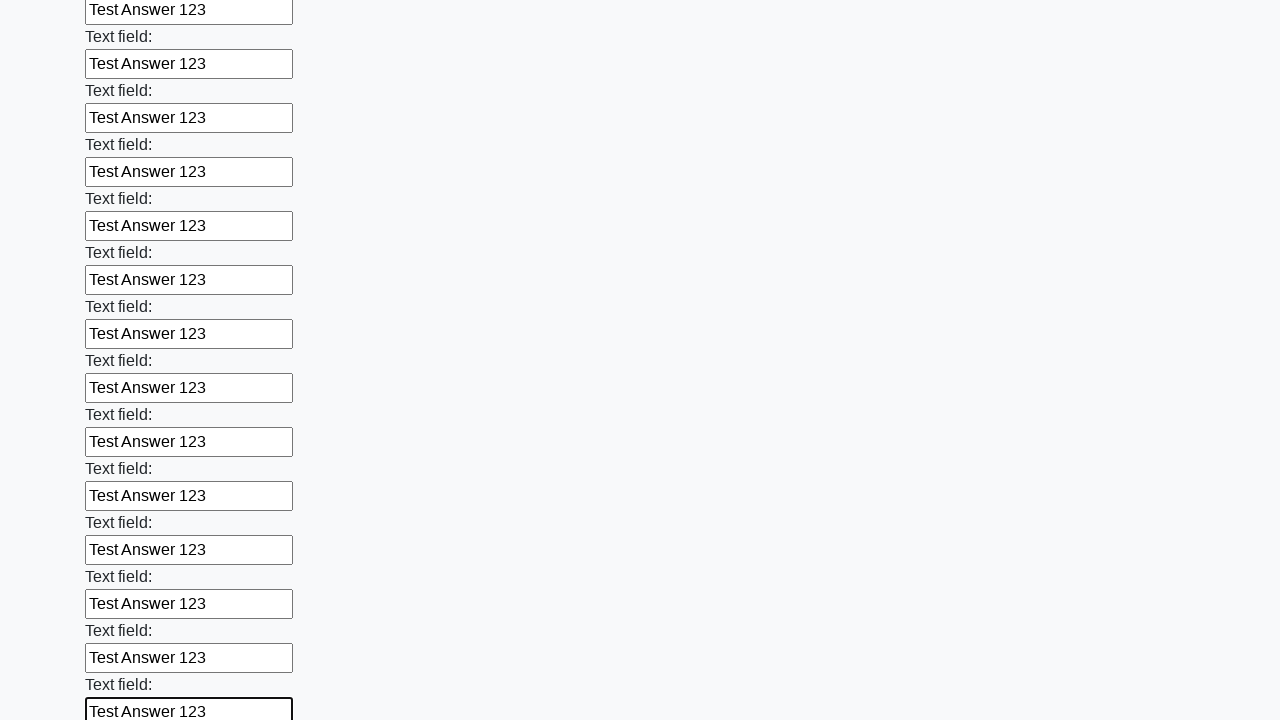

Filled input field with 'Test Answer 123' on input >> nth=75
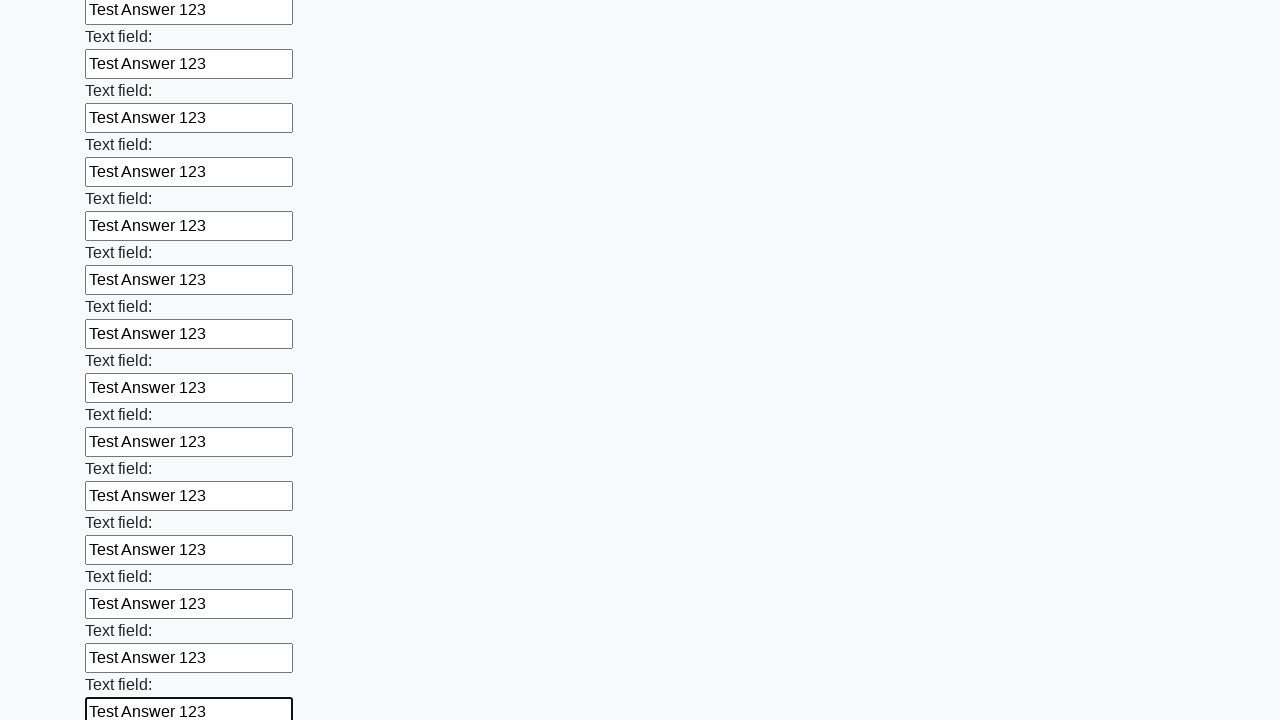

Filled input field with 'Test Answer 123' on input >> nth=76
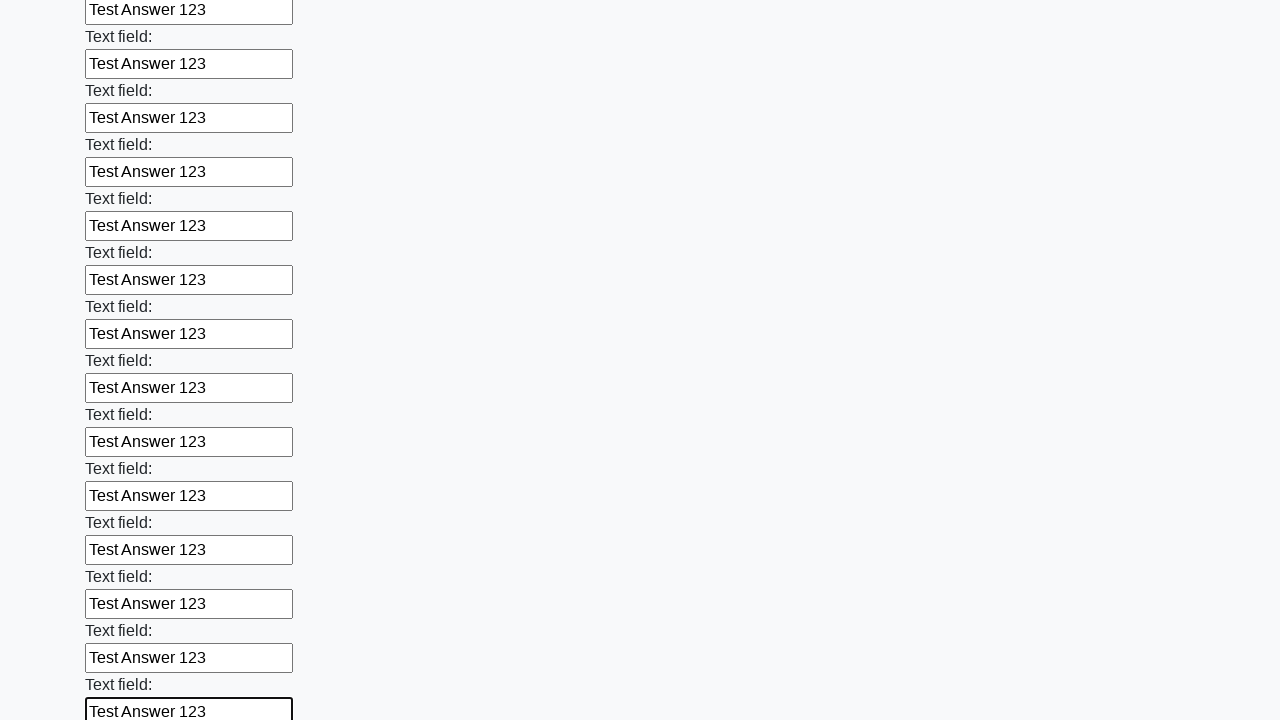

Filled input field with 'Test Answer 123' on input >> nth=77
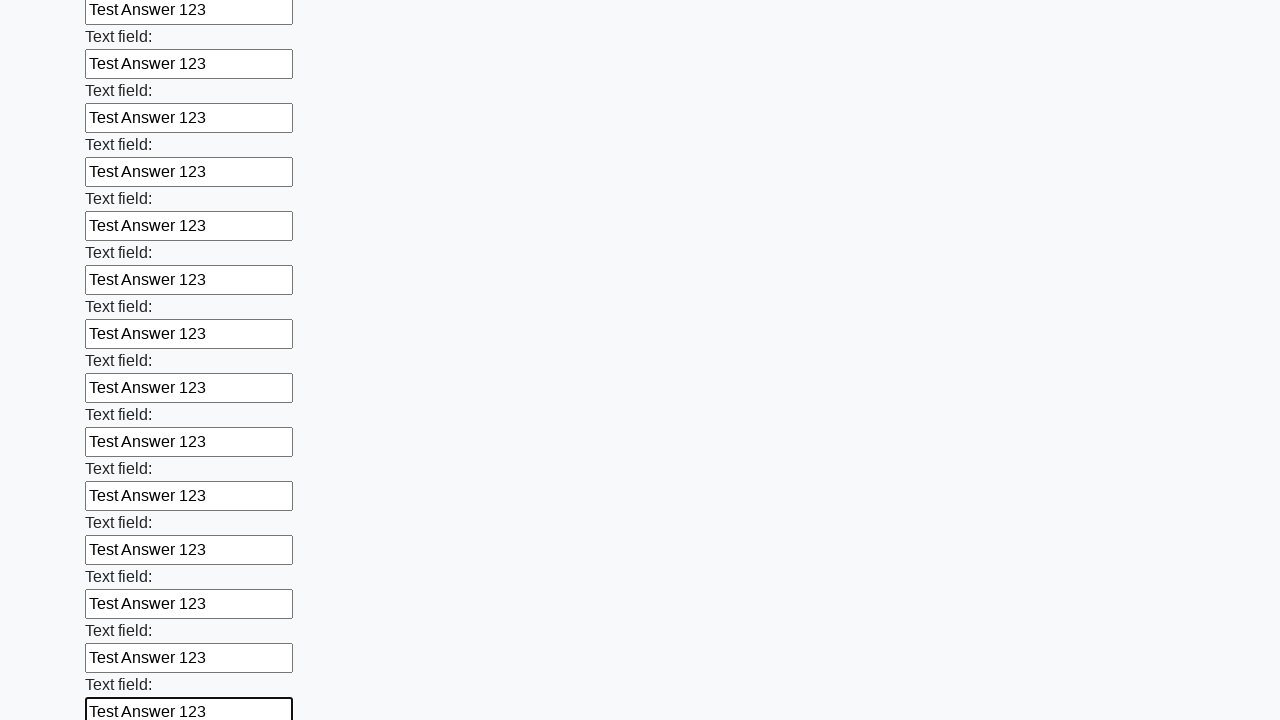

Filled input field with 'Test Answer 123' on input >> nth=78
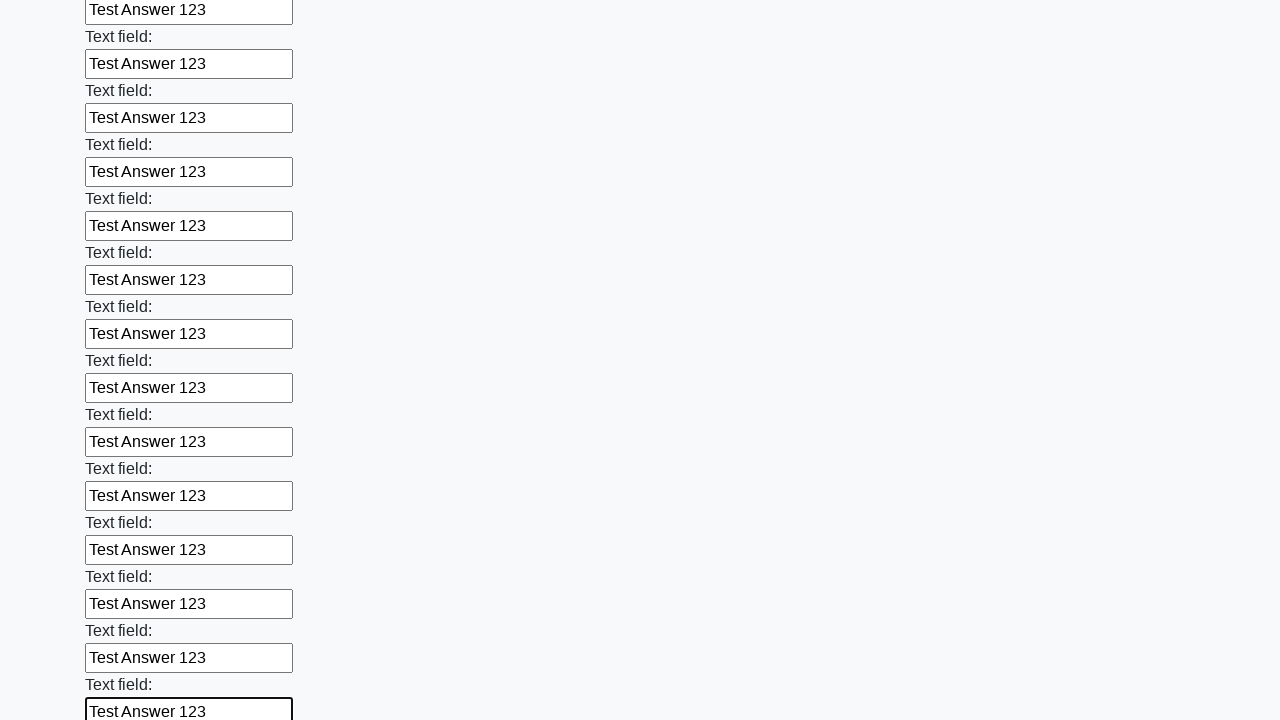

Filled input field with 'Test Answer 123' on input >> nth=79
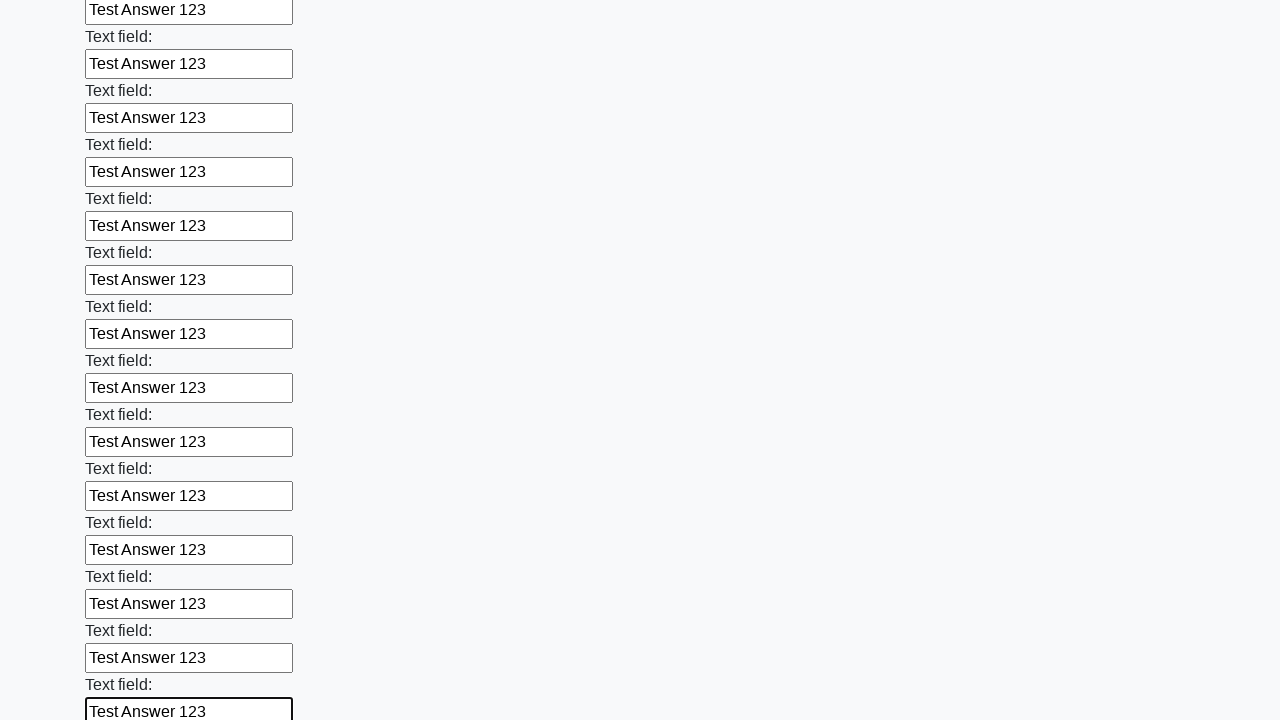

Filled input field with 'Test Answer 123' on input >> nth=80
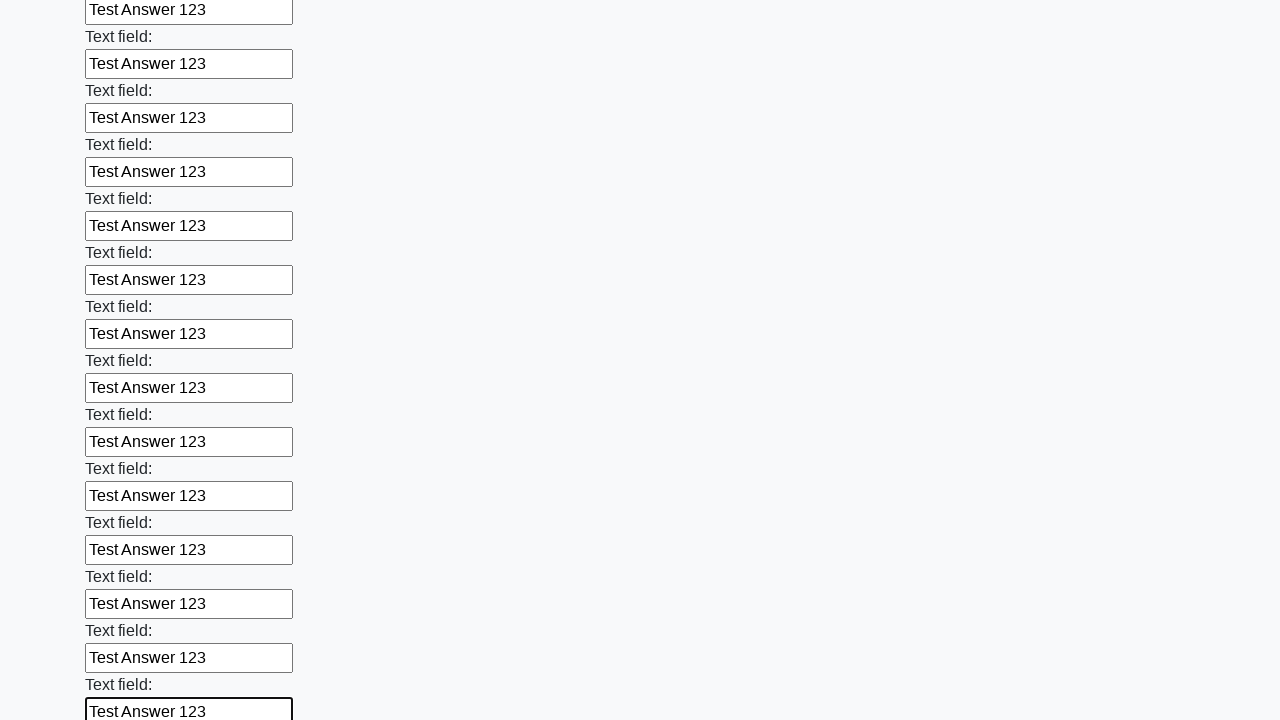

Filled input field with 'Test Answer 123' on input >> nth=81
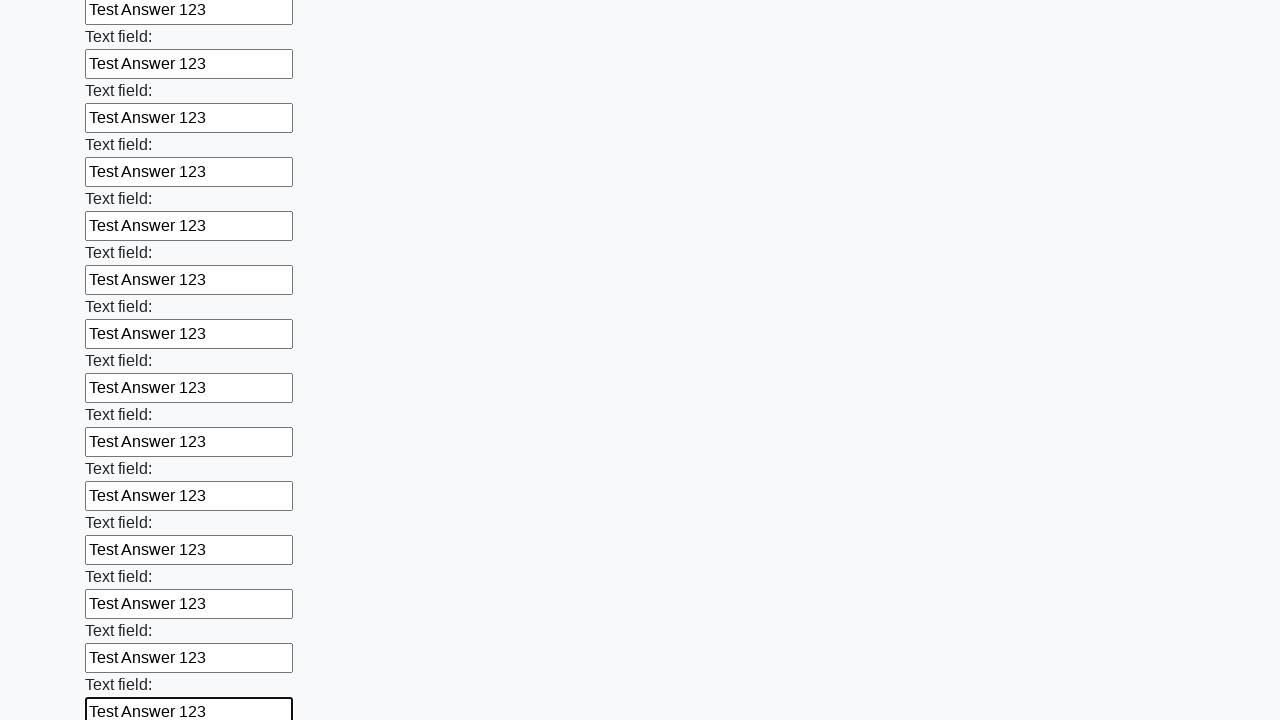

Filled input field with 'Test Answer 123' on input >> nth=82
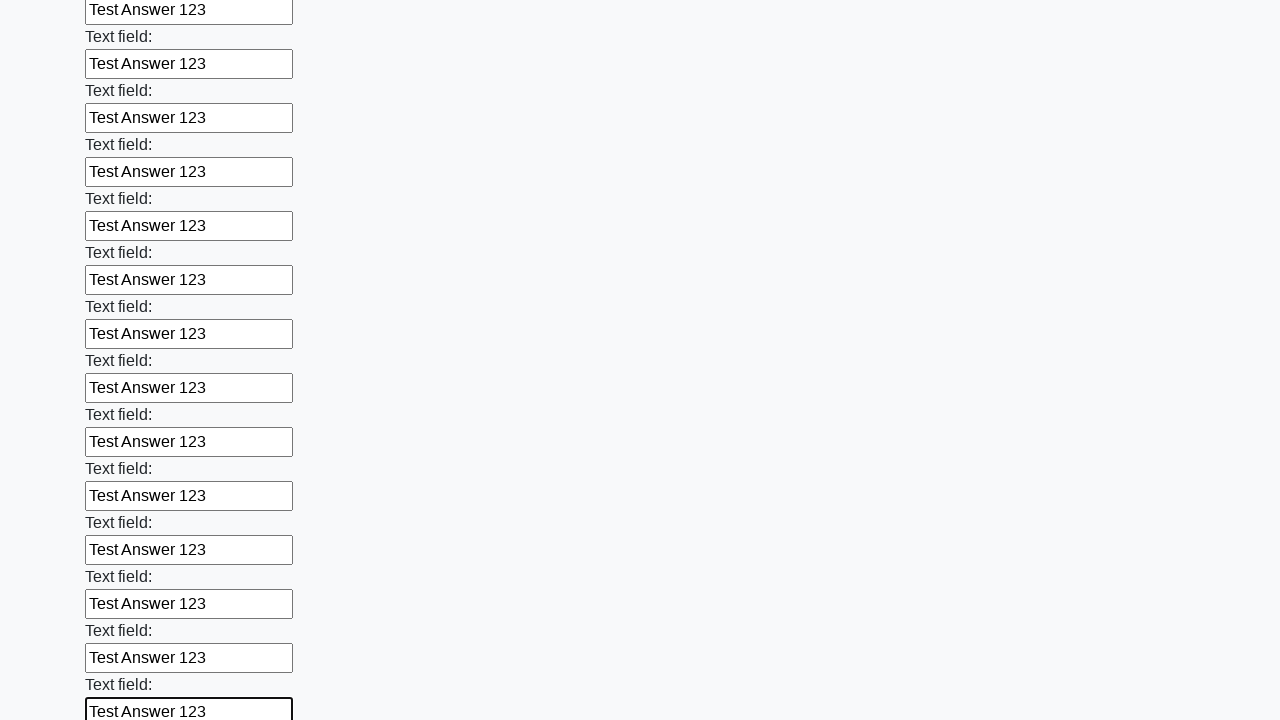

Filled input field with 'Test Answer 123' on input >> nth=83
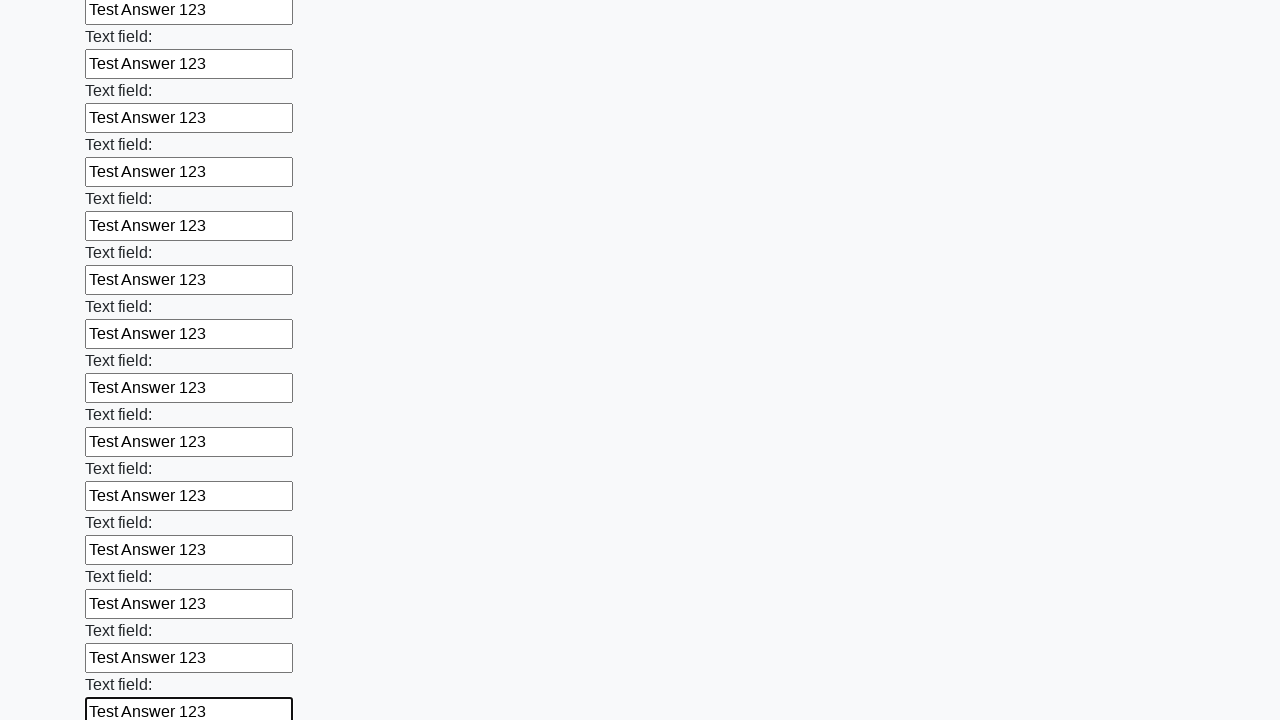

Filled input field with 'Test Answer 123' on input >> nth=84
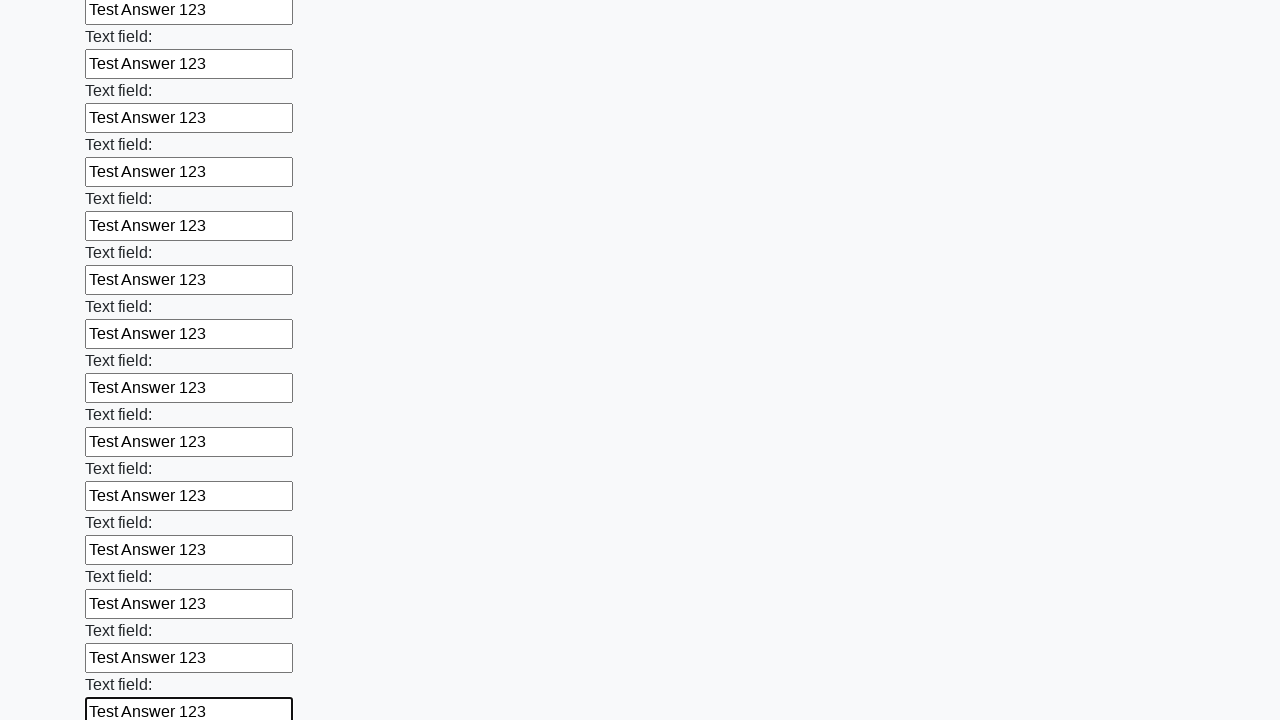

Filled input field with 'Test Answer 123' on input >> nth=85
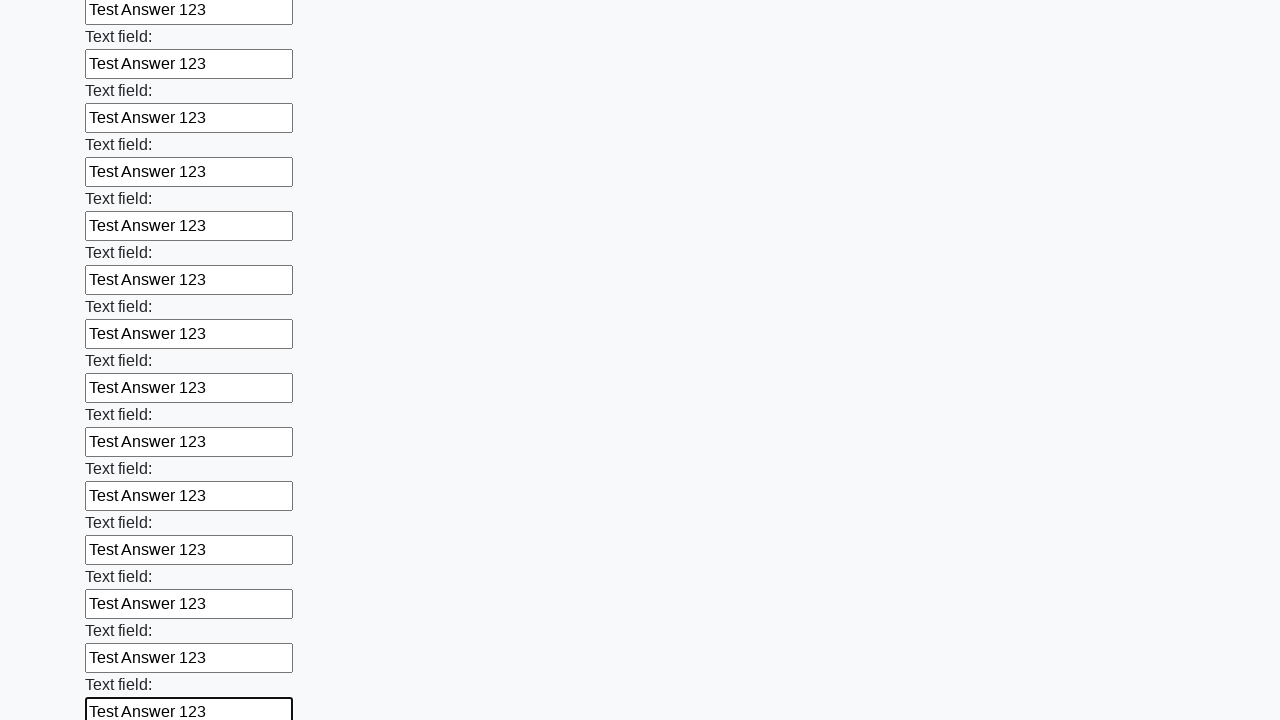

Filled input field with 'Test Answer 123' on input >> nth=86
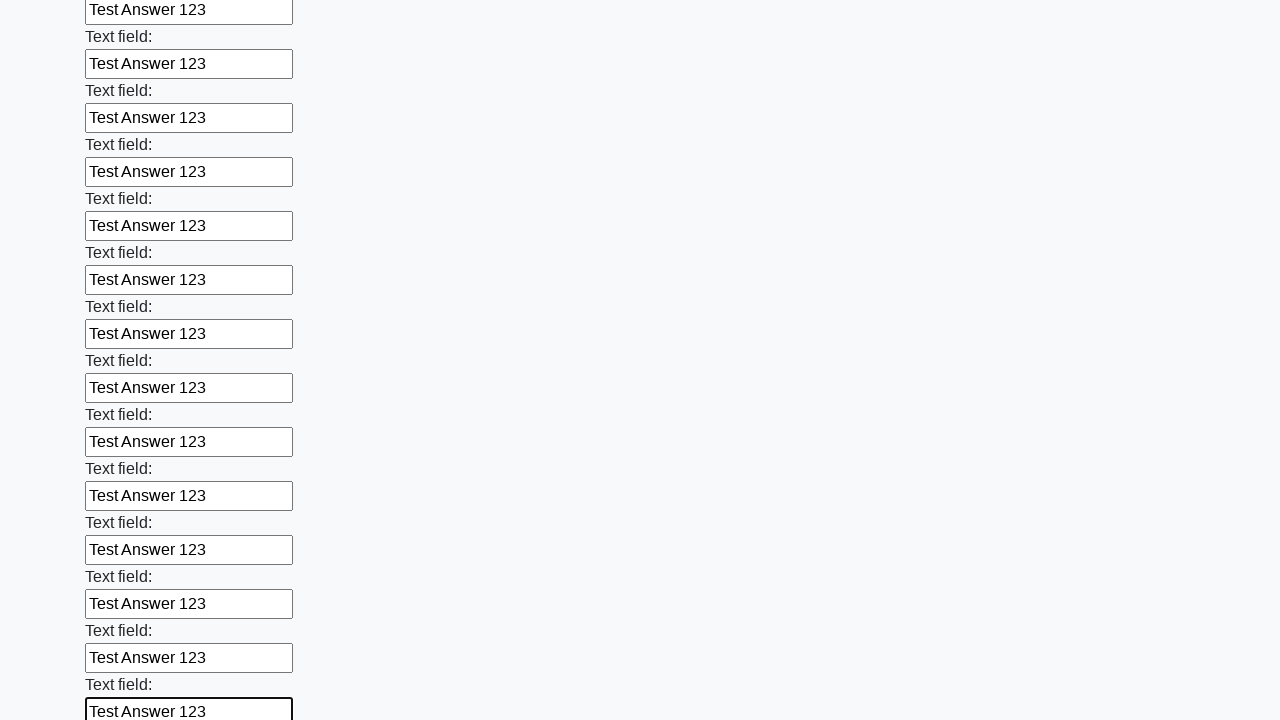

Filled input field with 'Test Answer 123' on input >> nth=87
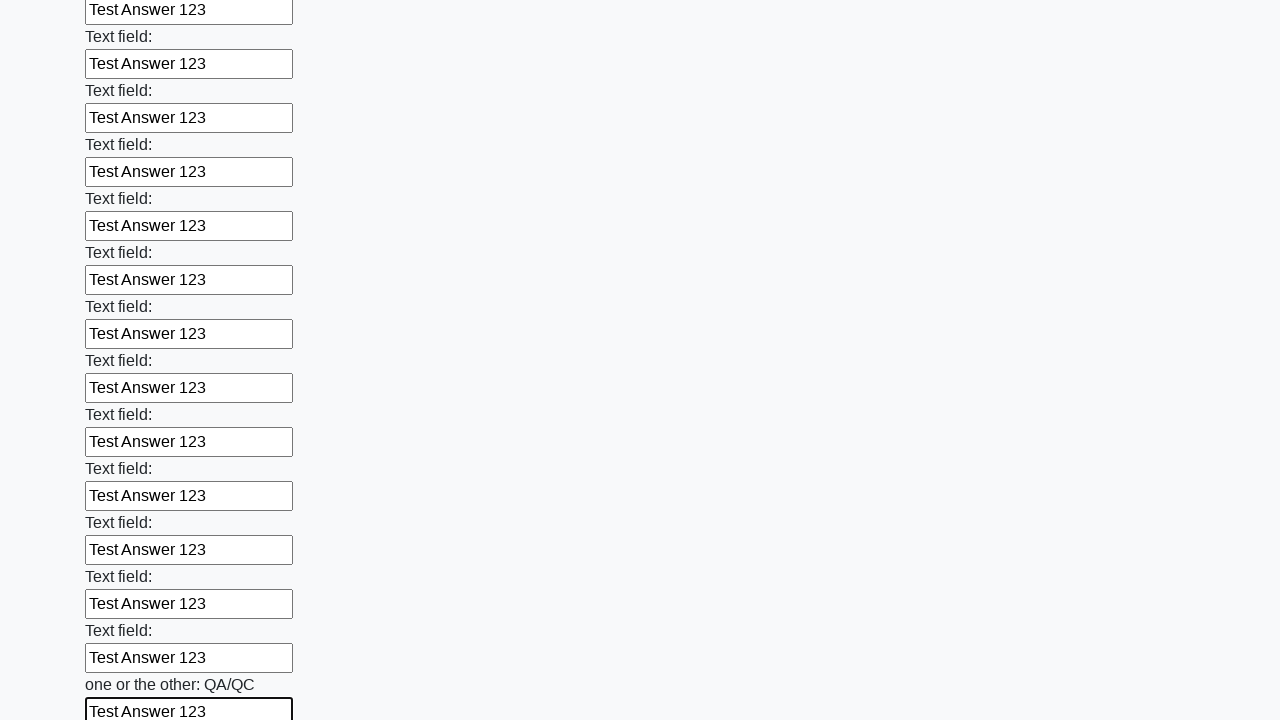

Filled input field with 'Test Answer 123' on input >> nth=88
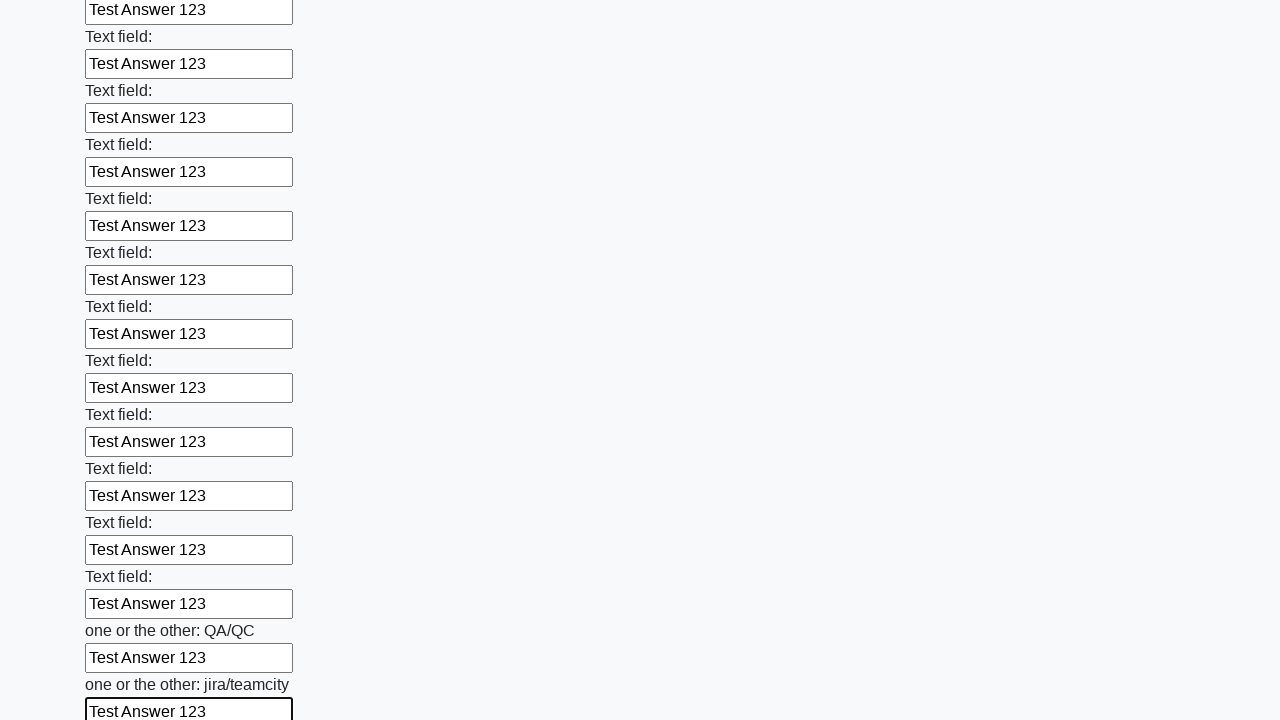

Filled input field with 'Test Answer 123' on input >> nth=89
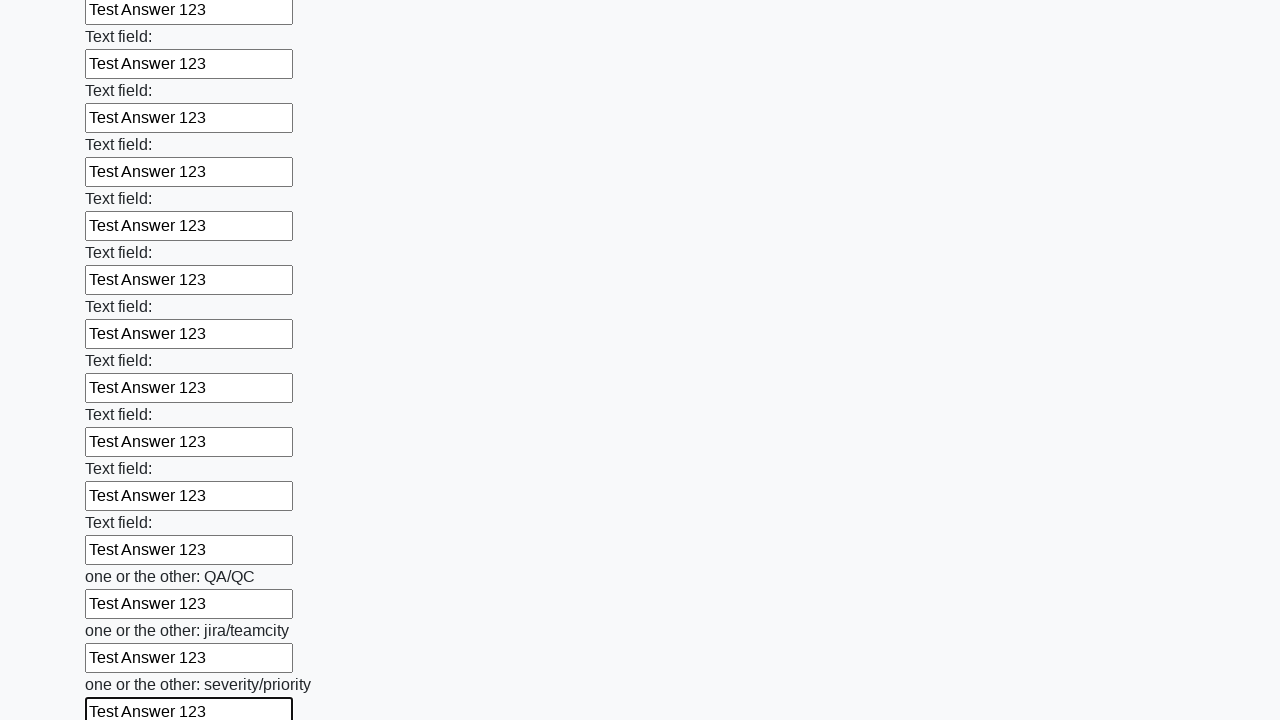

Filled input field with 'Test Answer 123' on input >> nth=90
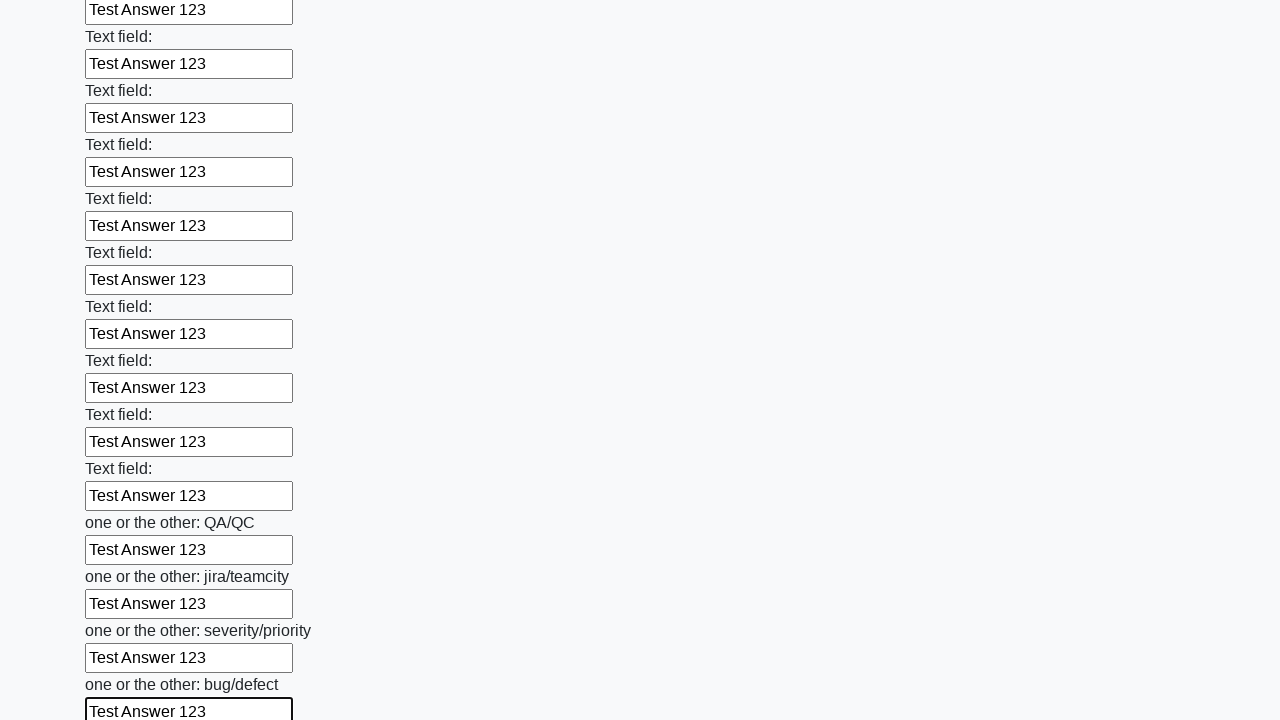

Filled input field with 'Test Answer 123' on input >> nth=91
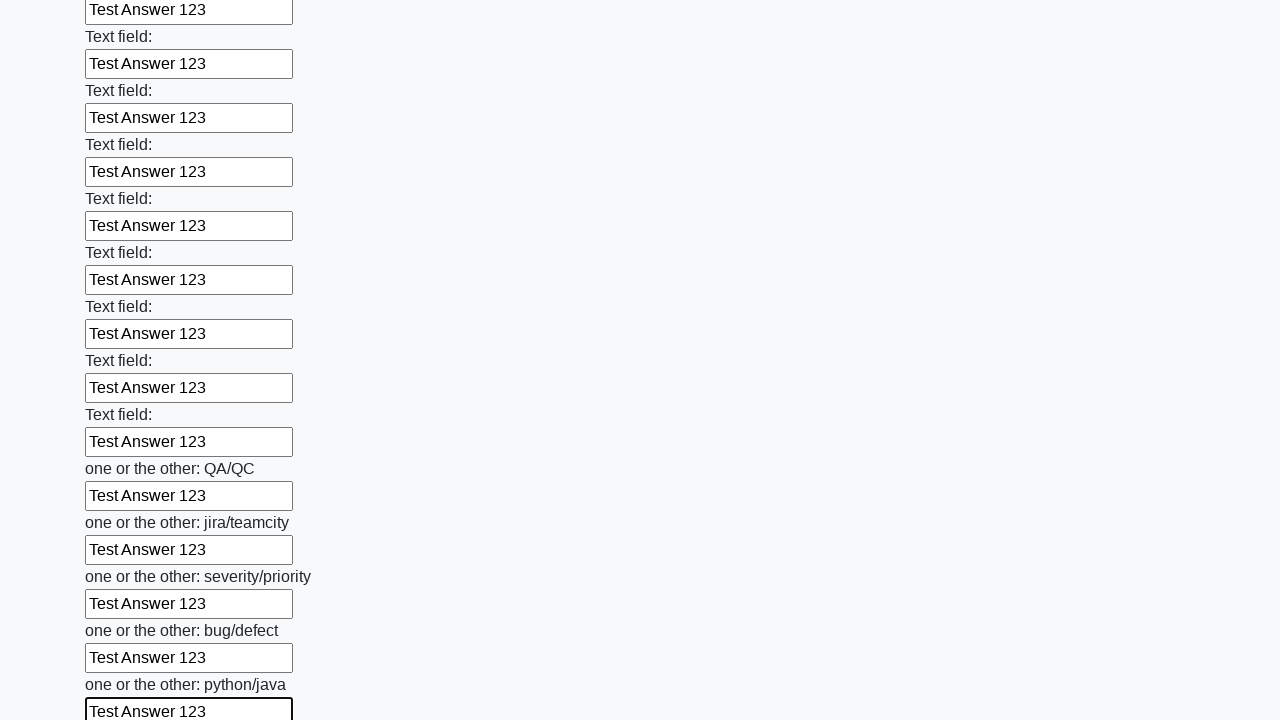

Filled input field with 'Test Answer 123' on input >> nth=92
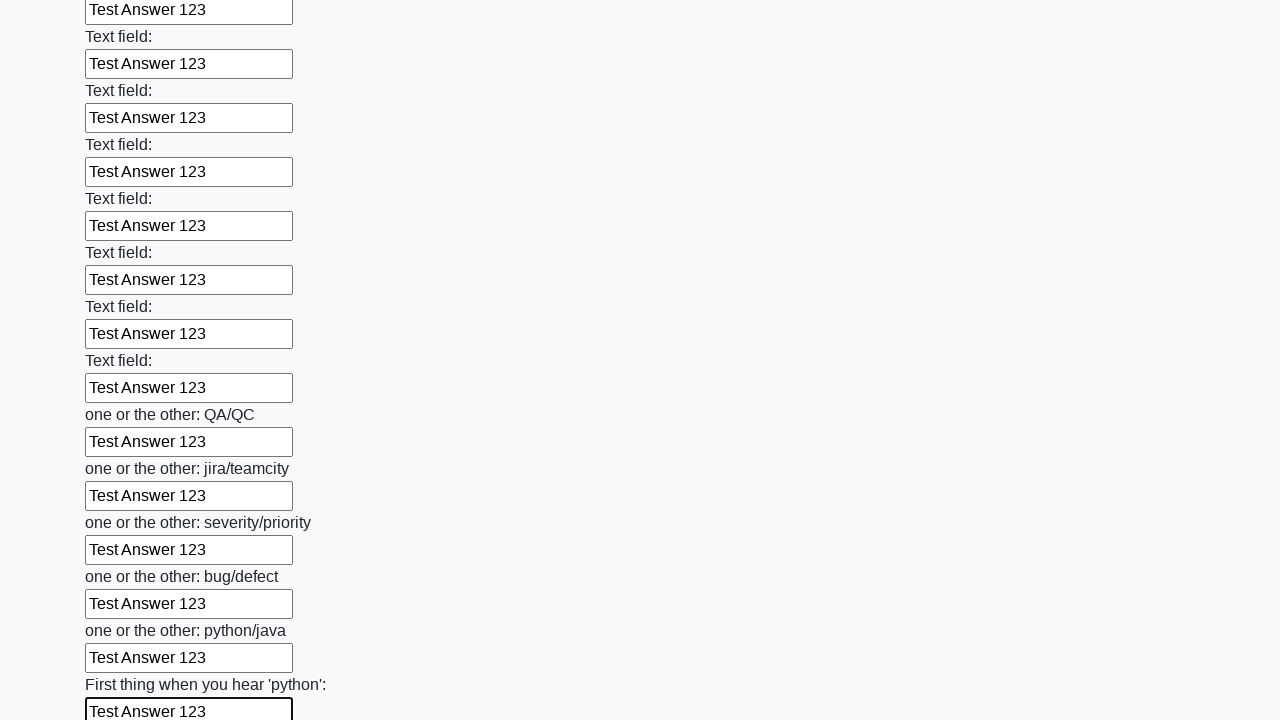

Filled input field with 'Test Answer 123' on input >> nth=93
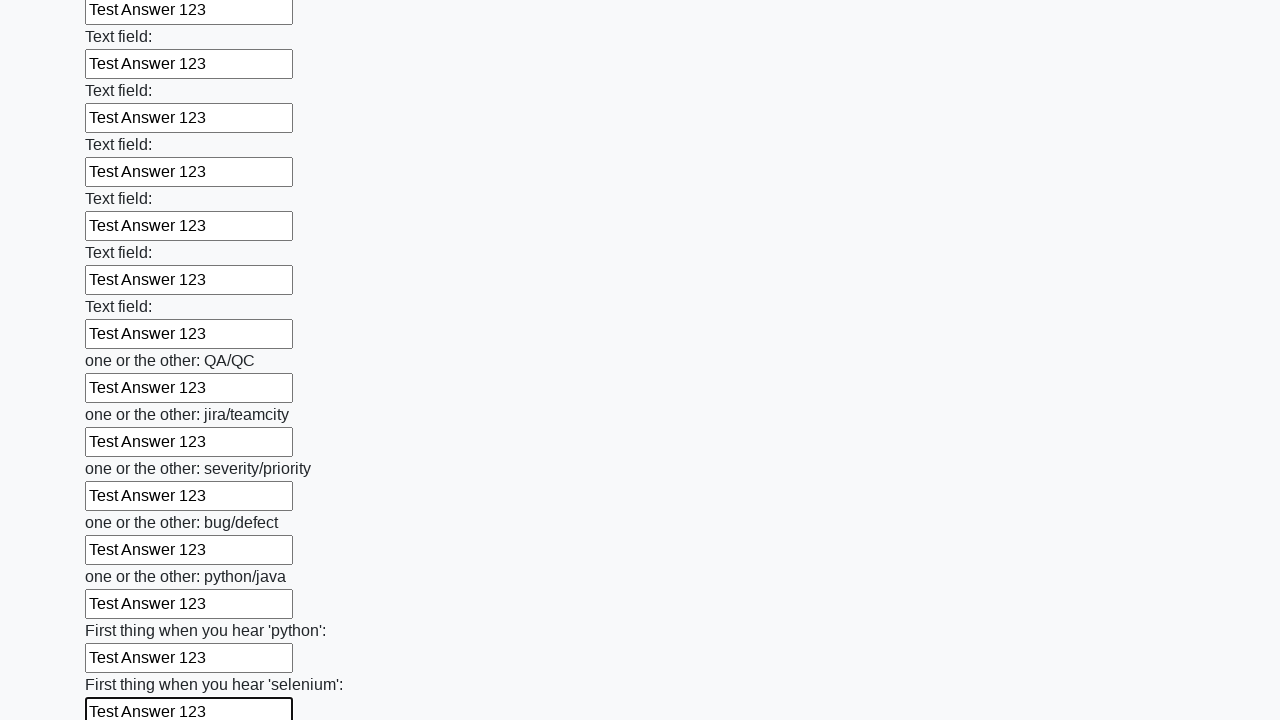

Filled input field with 'Test Answer 123' on input >> nth=94
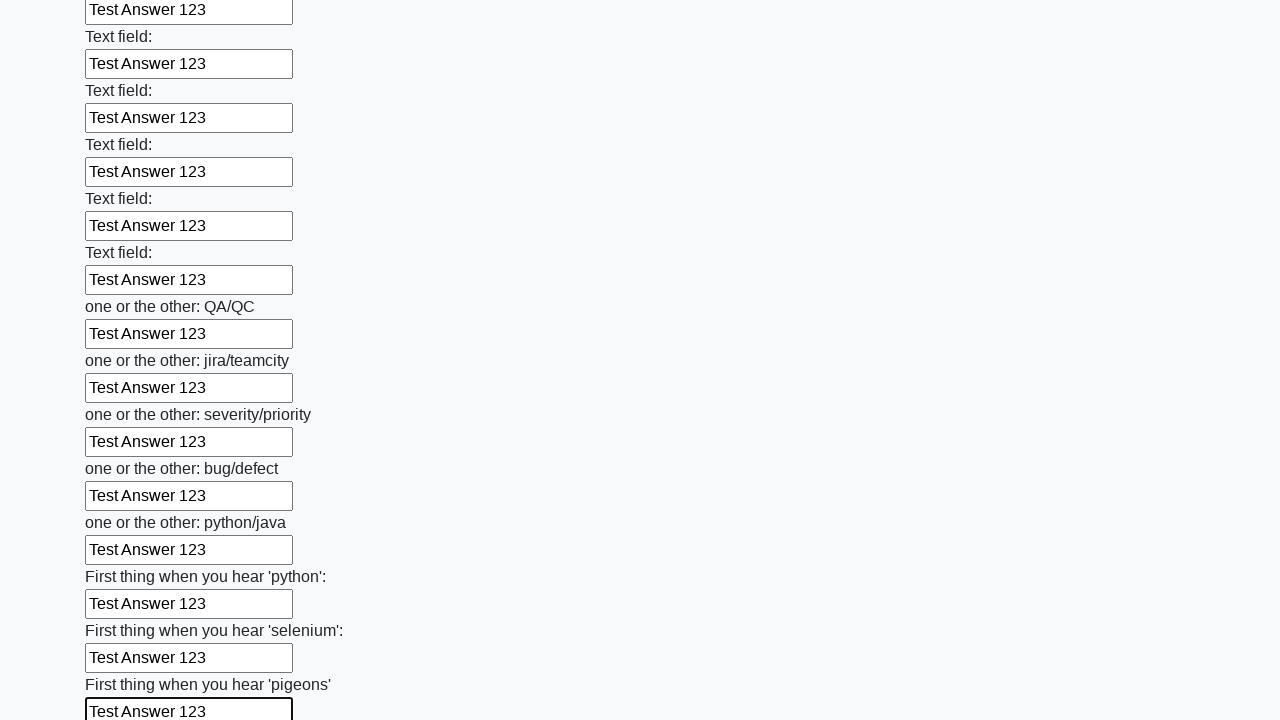

Filled input field with 'Test Answer 123' on input >> nth=95
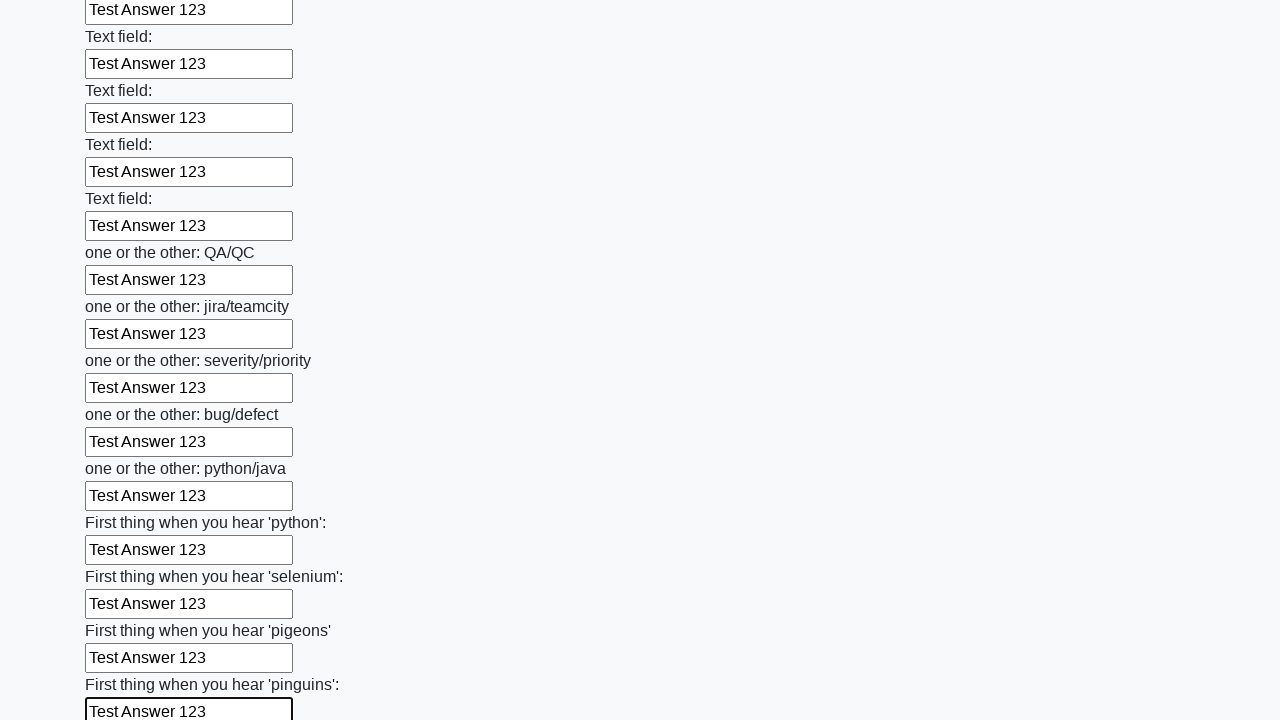

Filled input field with 'Test Answer 123' on input >> nth=96
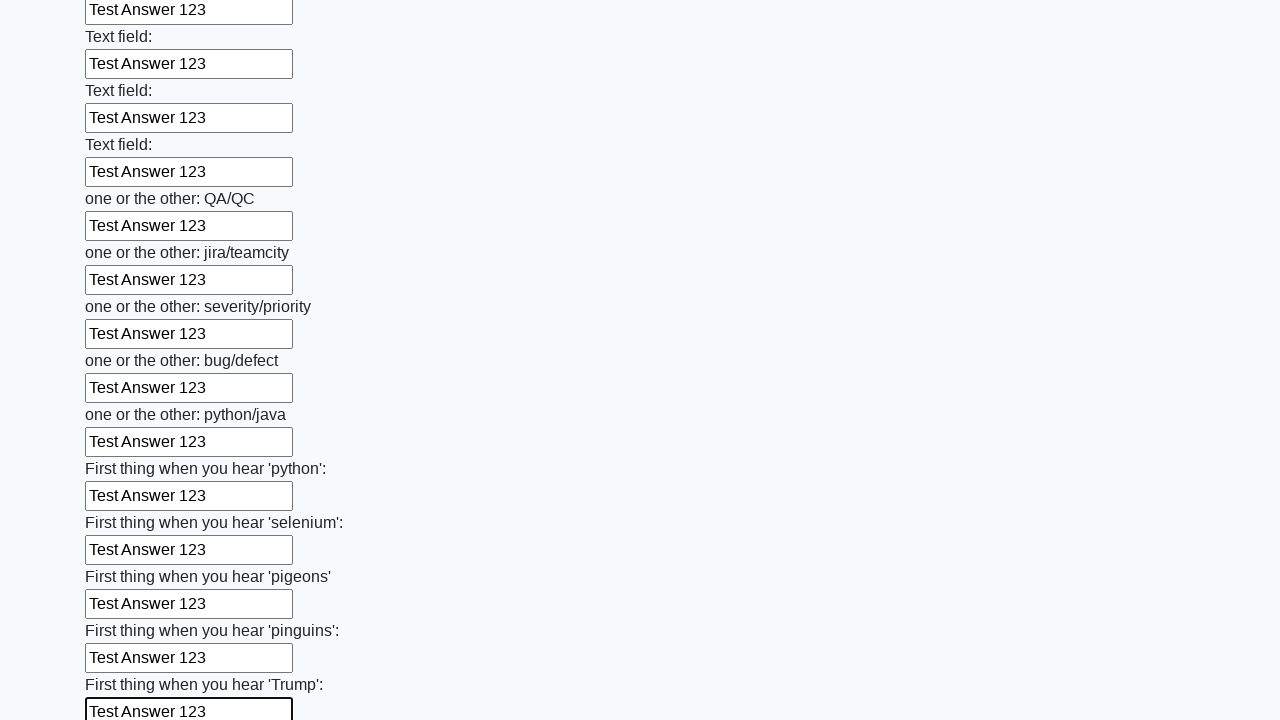

Filled input field with 'Test Answer 123' on input >> nth=97
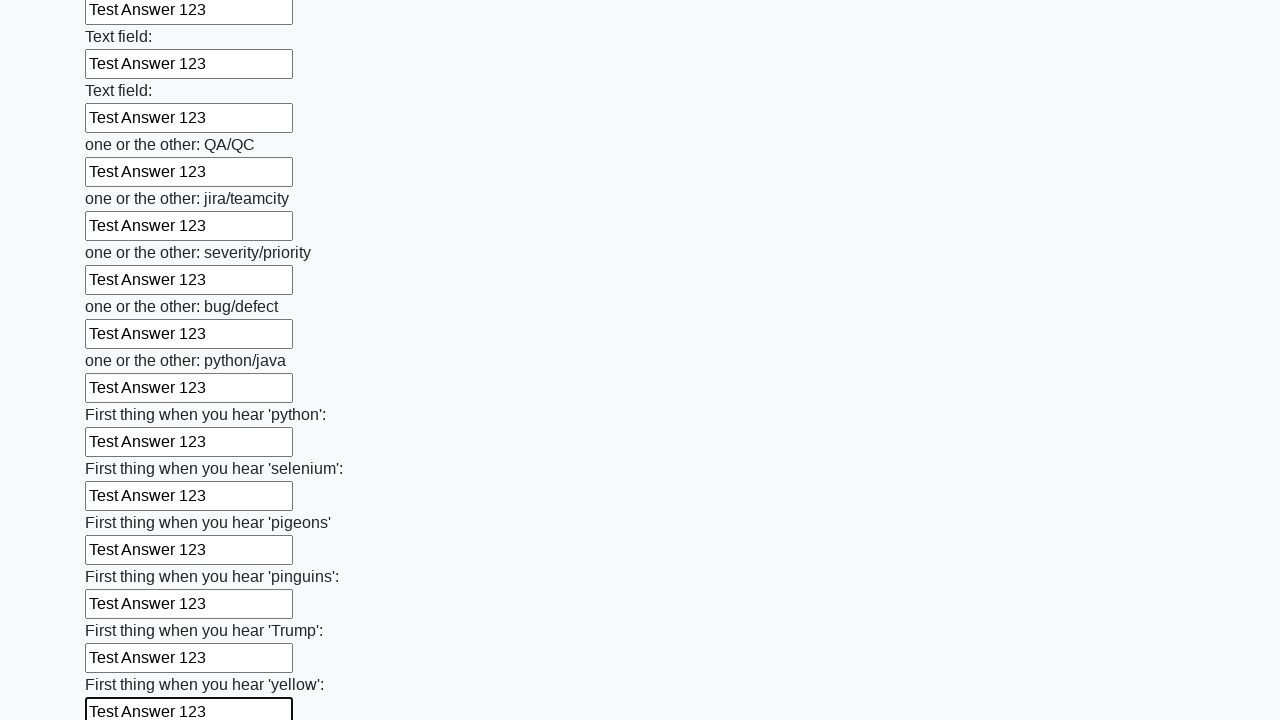

Filled input field with 'Test Answer 123' on input >> nth=98
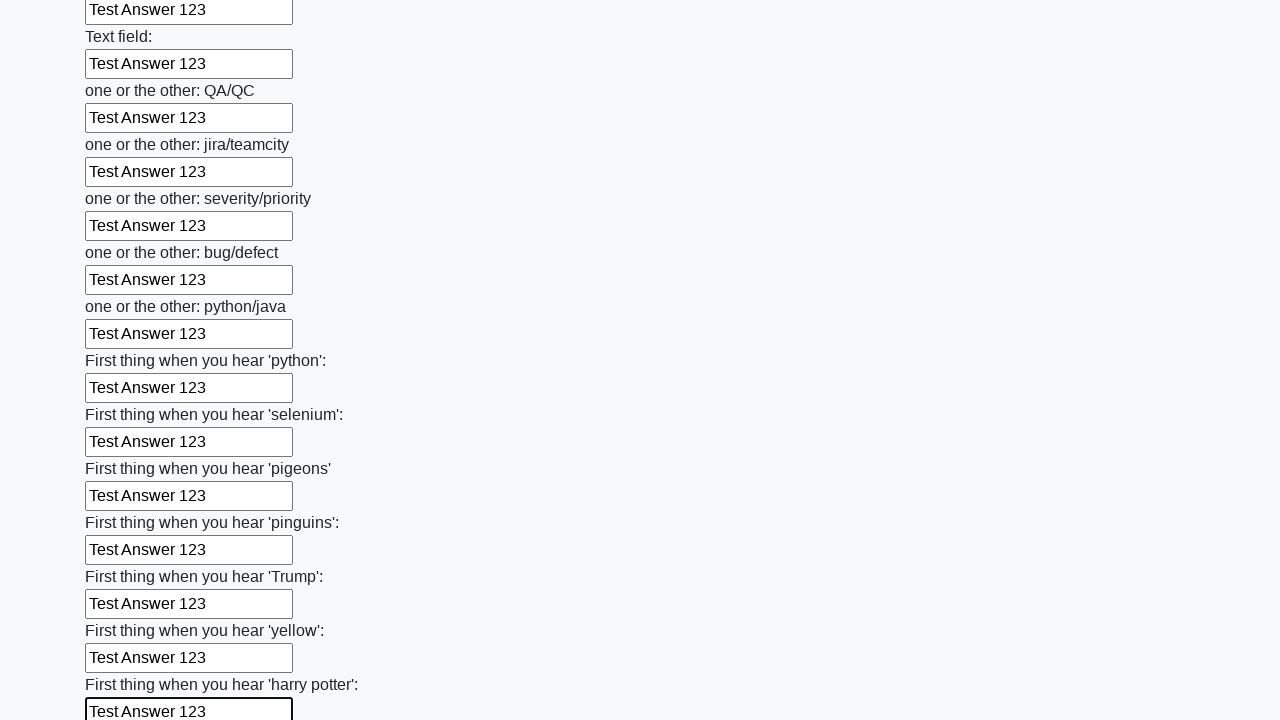

Filled input field with 'Test Answer 123' on input >> nth=99
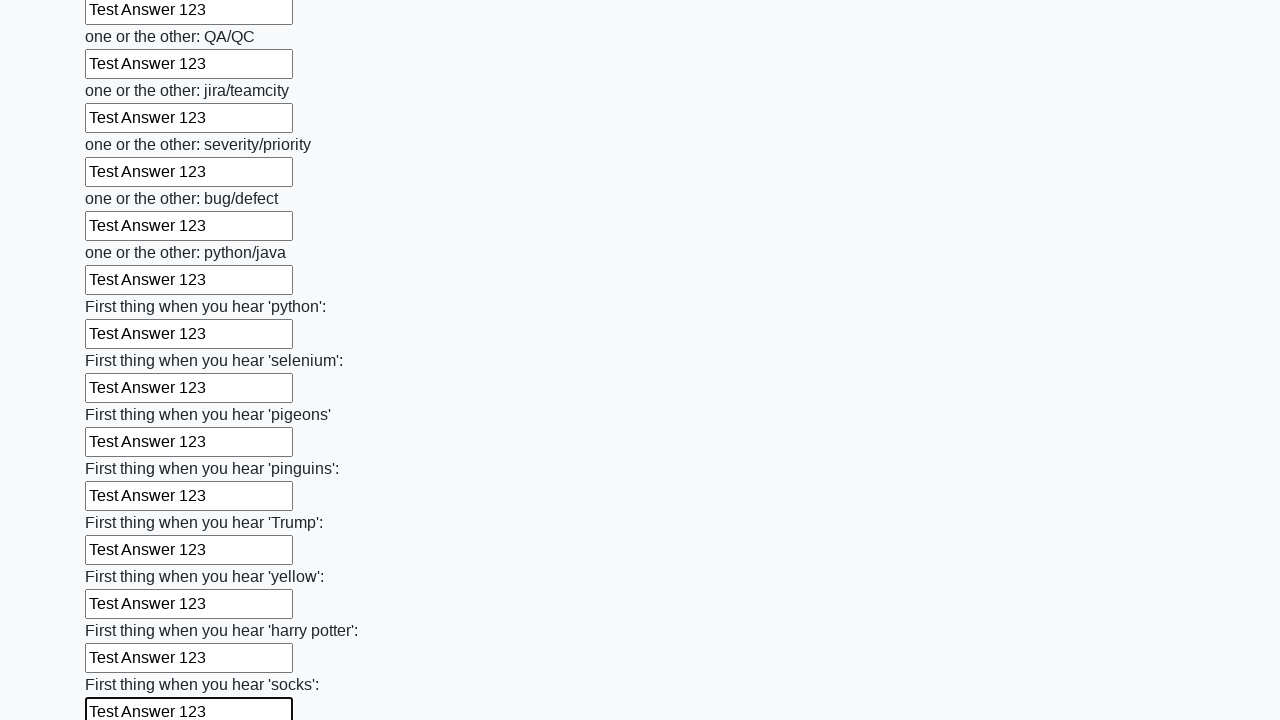

Clicked submit button at (123, 611) on button.btn
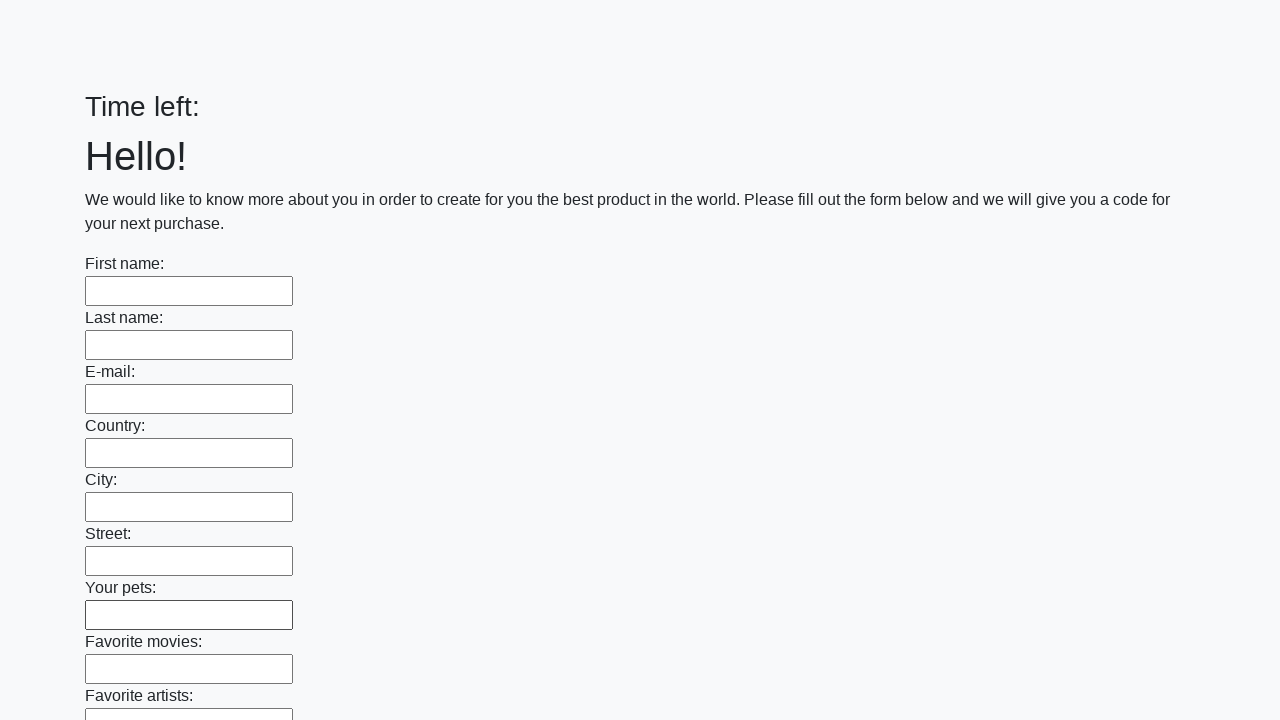

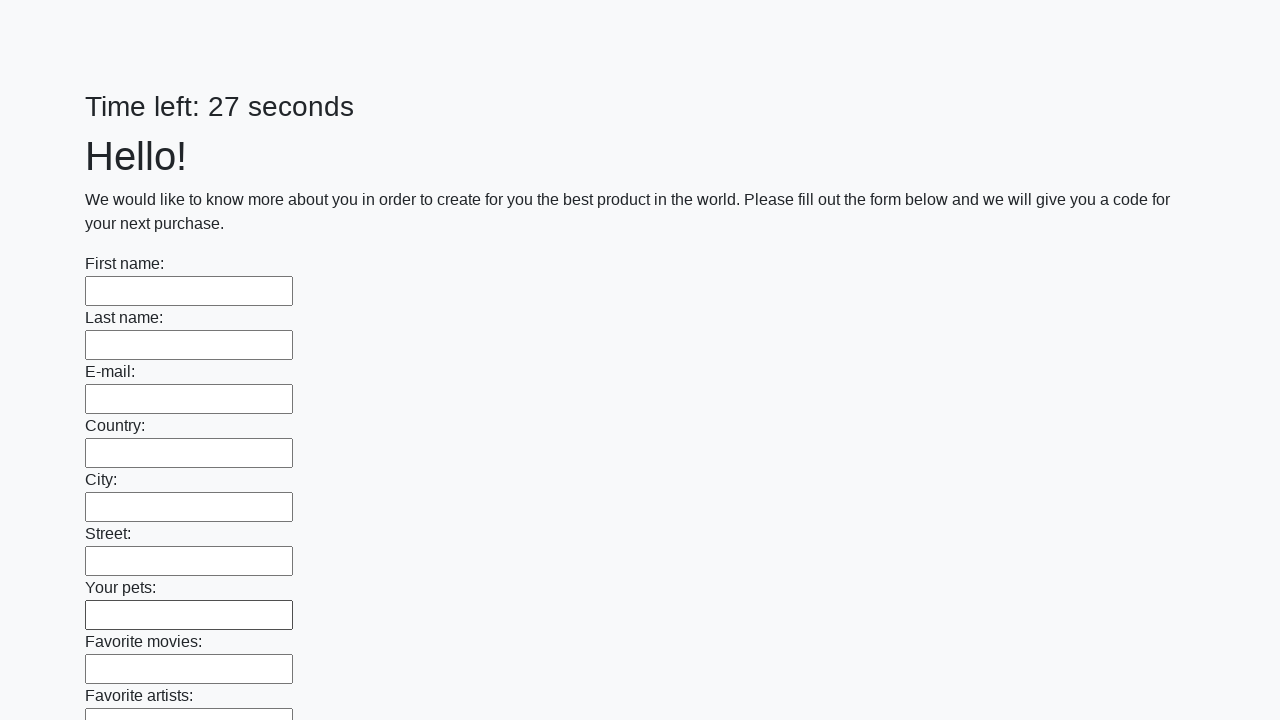